Scrolls through a dynamically loading page to count all available books by continuously scrolling until no new items are loaded

Starting URL: https://www.booksbykilo.in/new-books

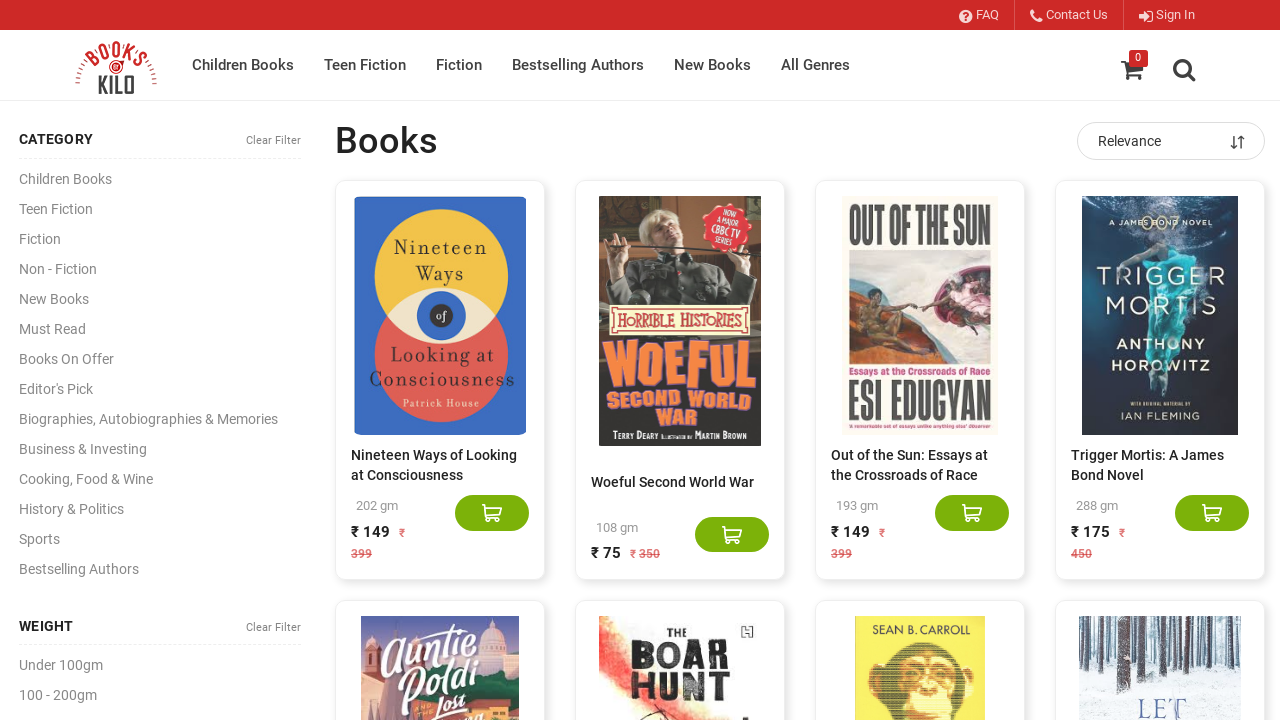

Navigated to Books by Kilo new books page
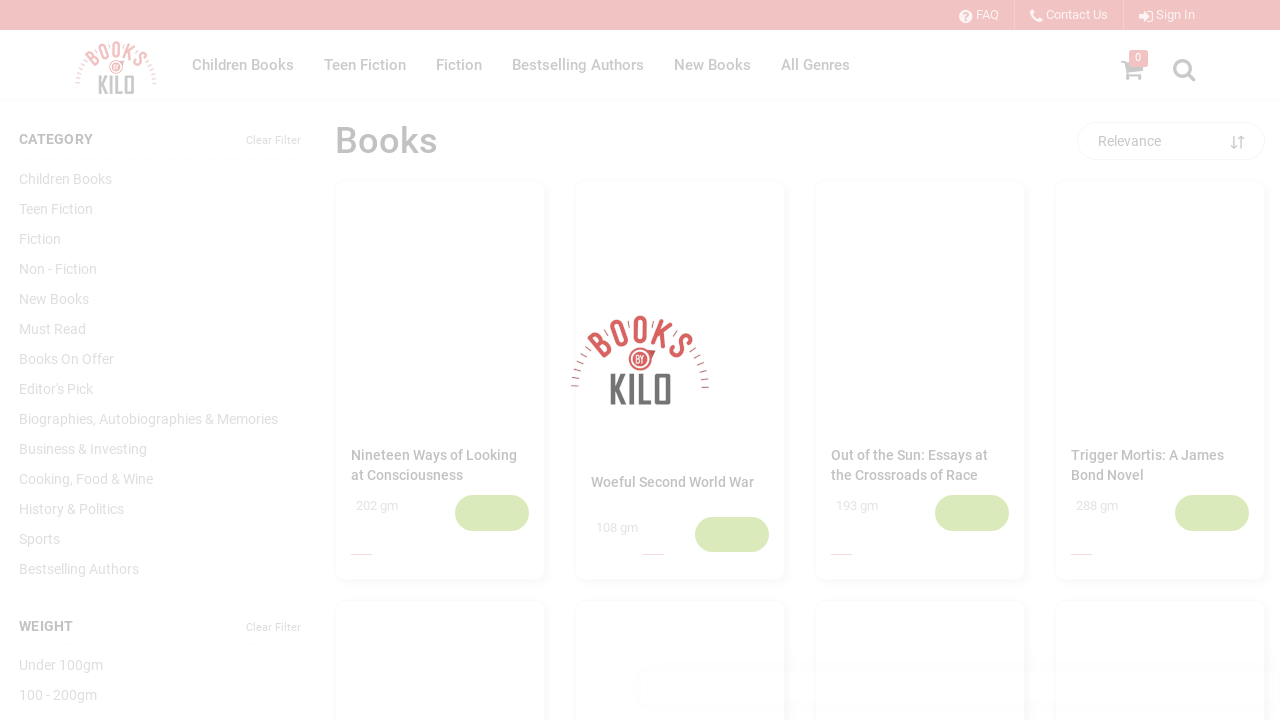

Counted book elements on page: 20 books found
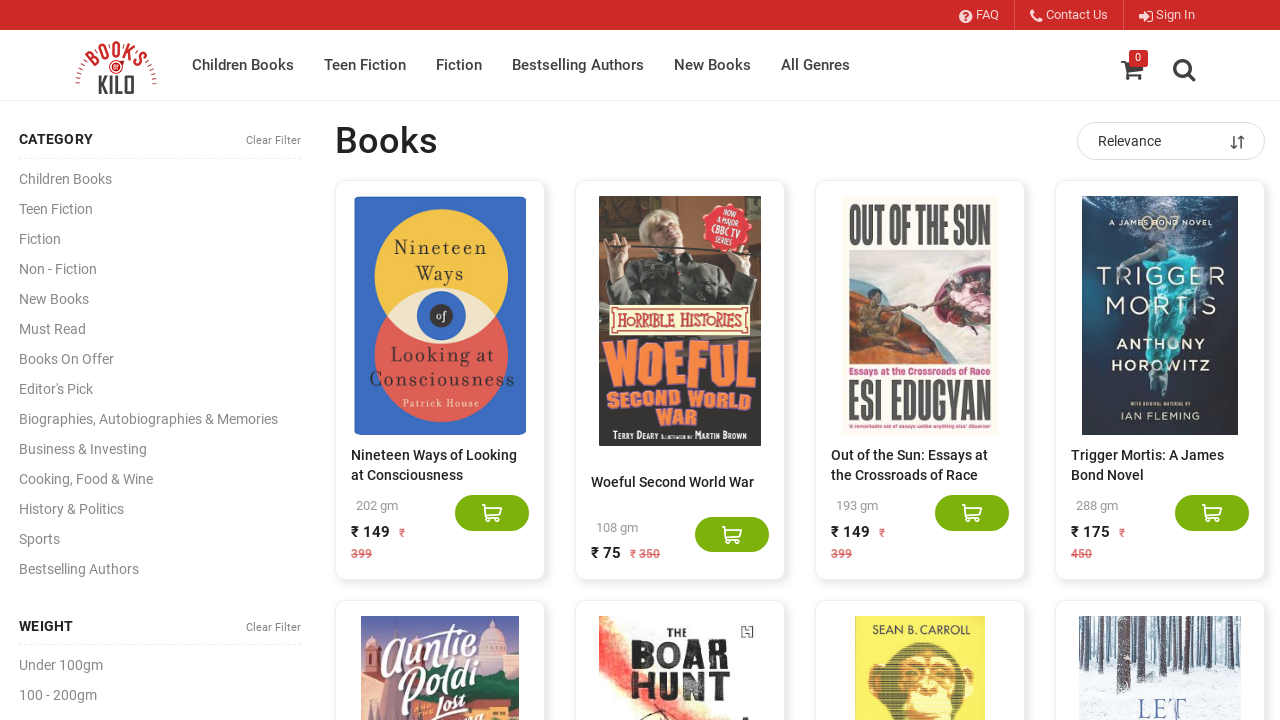

Scrolled to bottom of page using End key
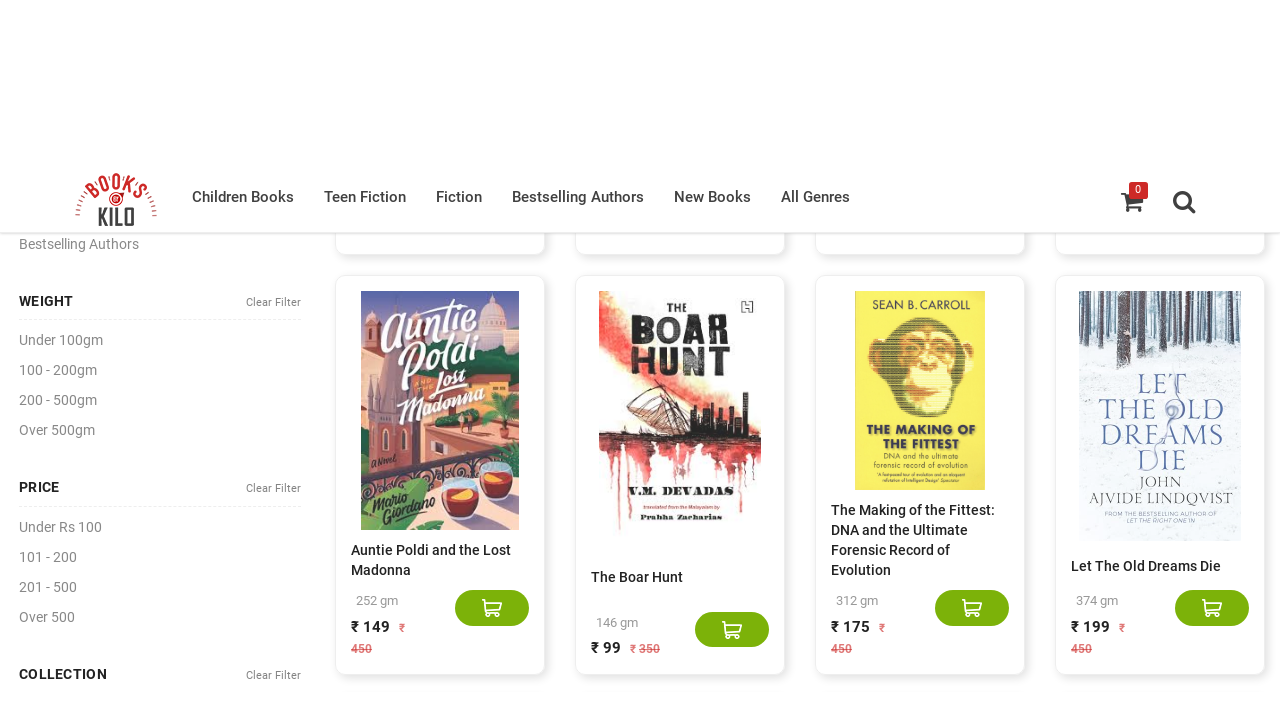

Waited 3 seconds for new content to load
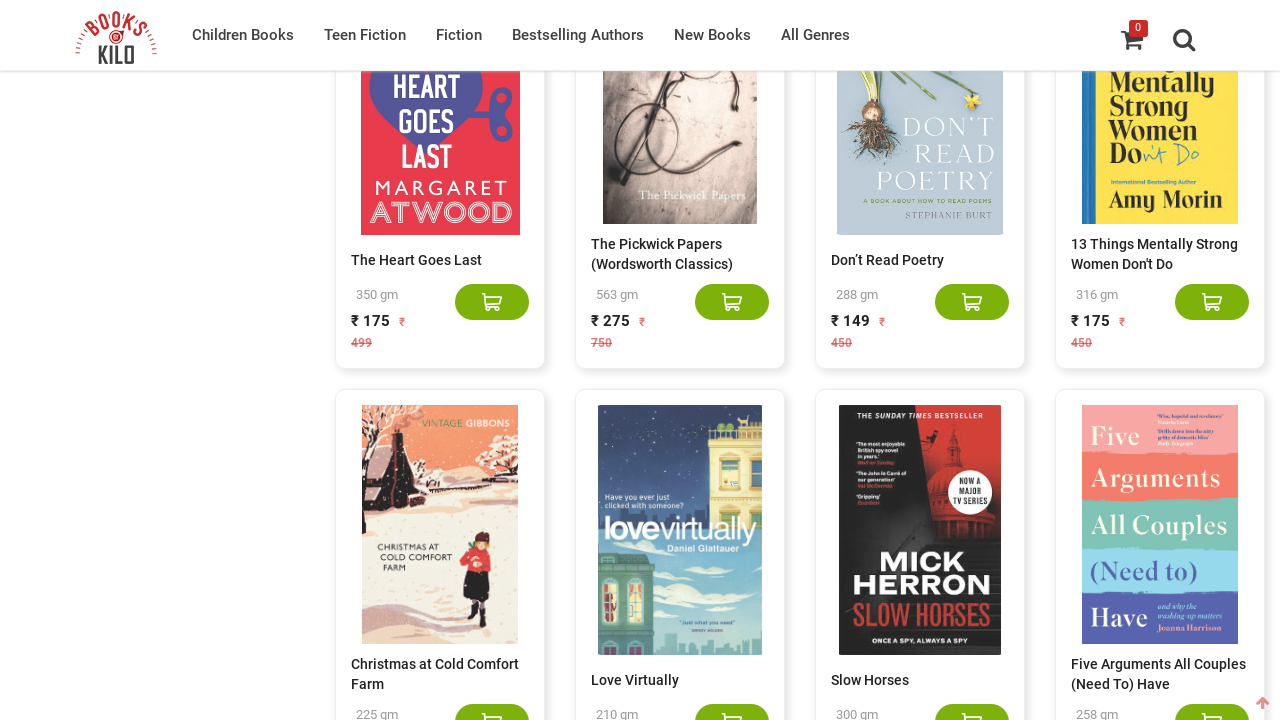

Counted book elements on page: 40 books found
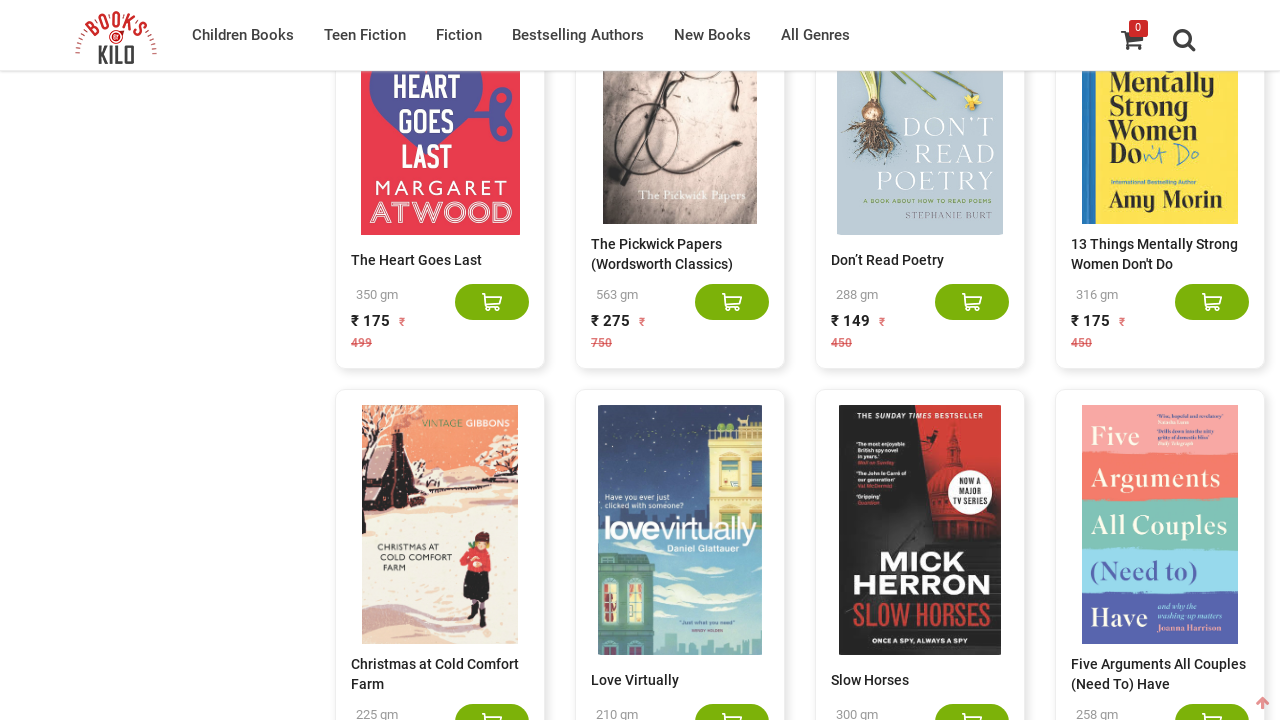

Scrolled to bottom of page using End key
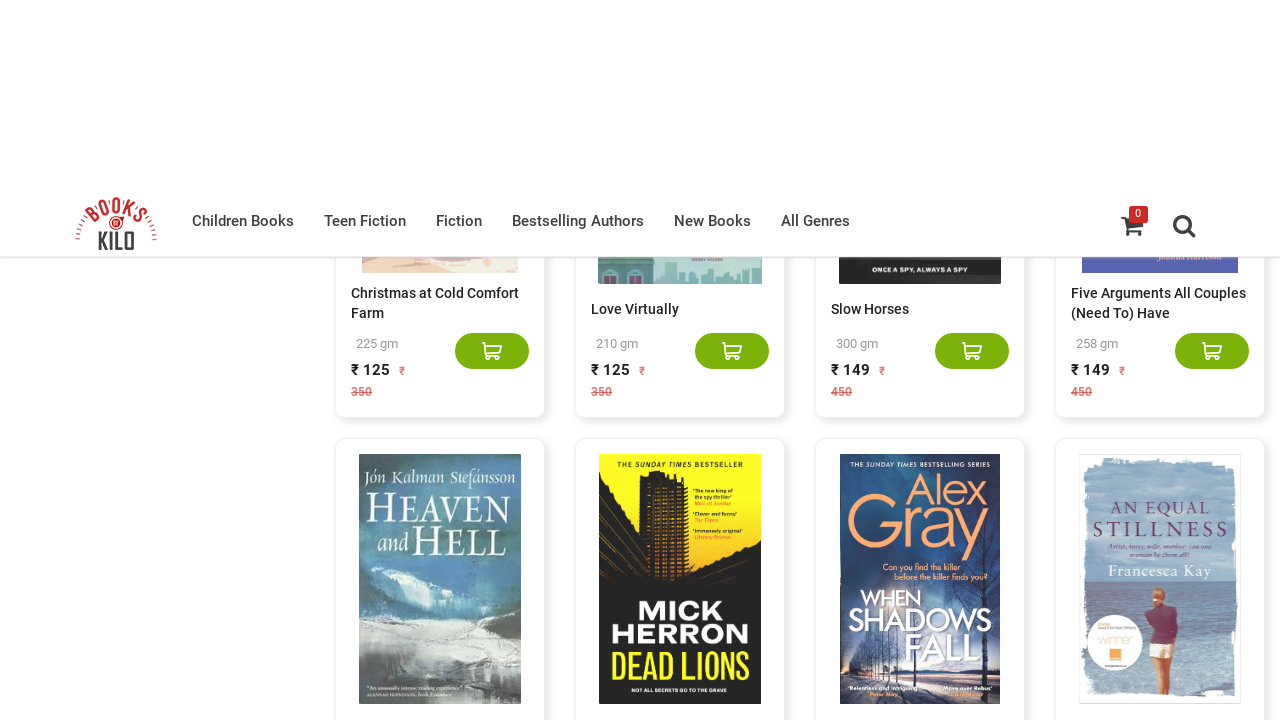

Waited 3 seconds for new content to load
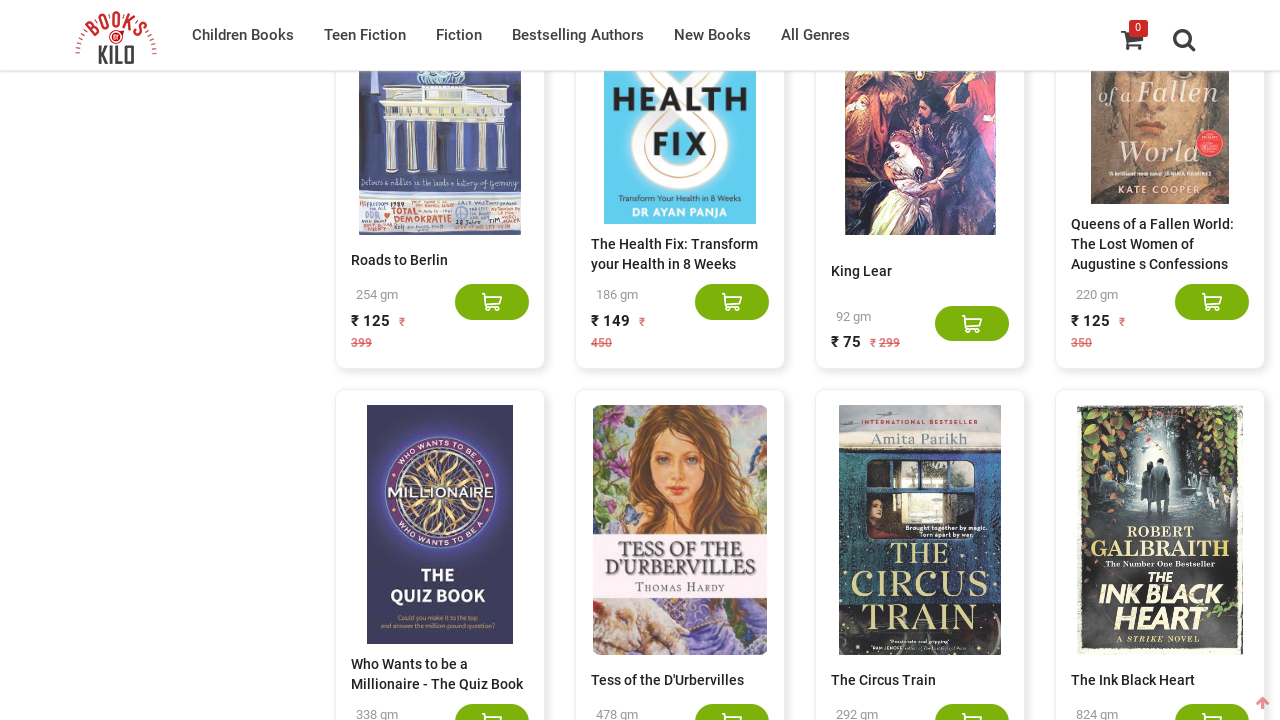

Counted book elements on page: 60 books found
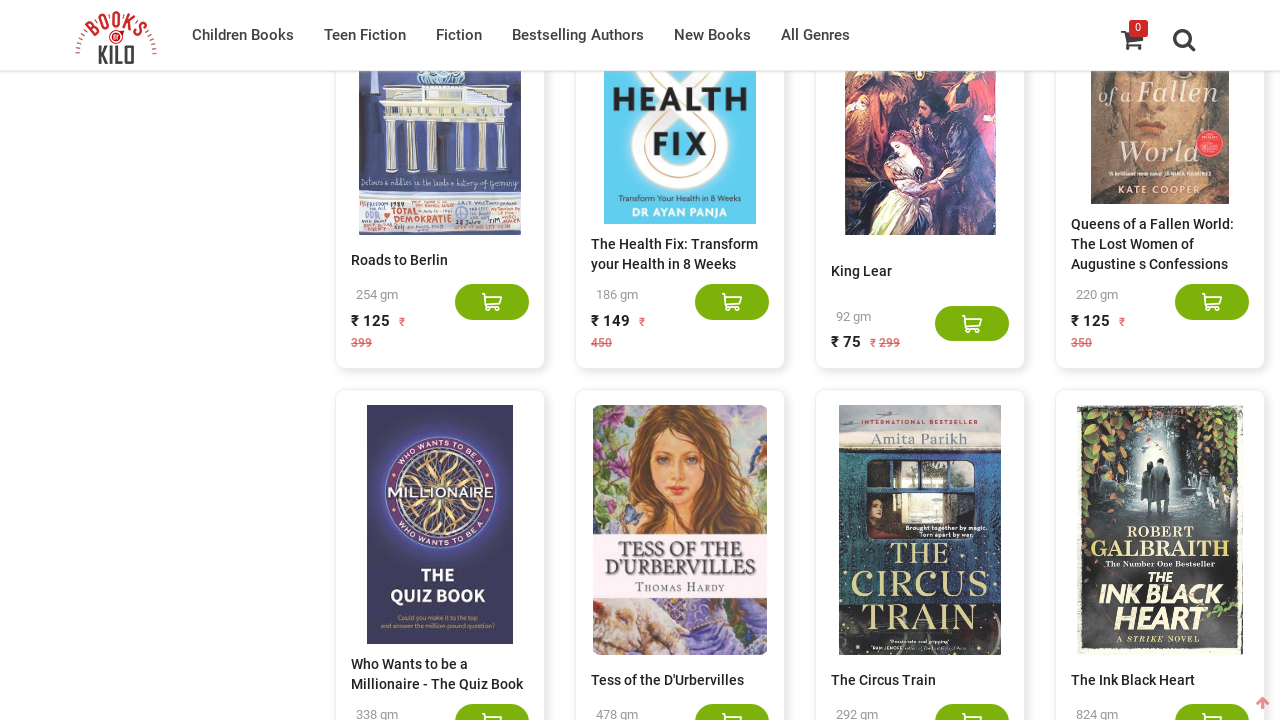

Scrolled to bottom of page using End key
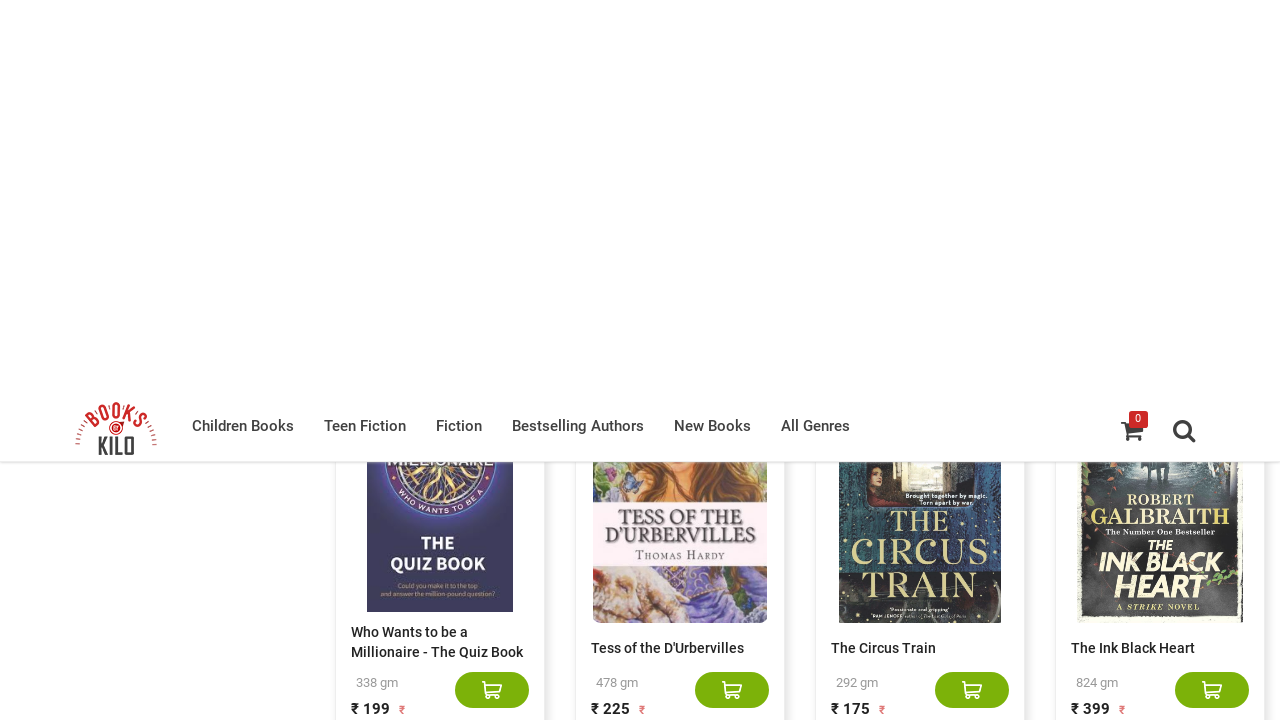

Waited 3 seconds for new content to load
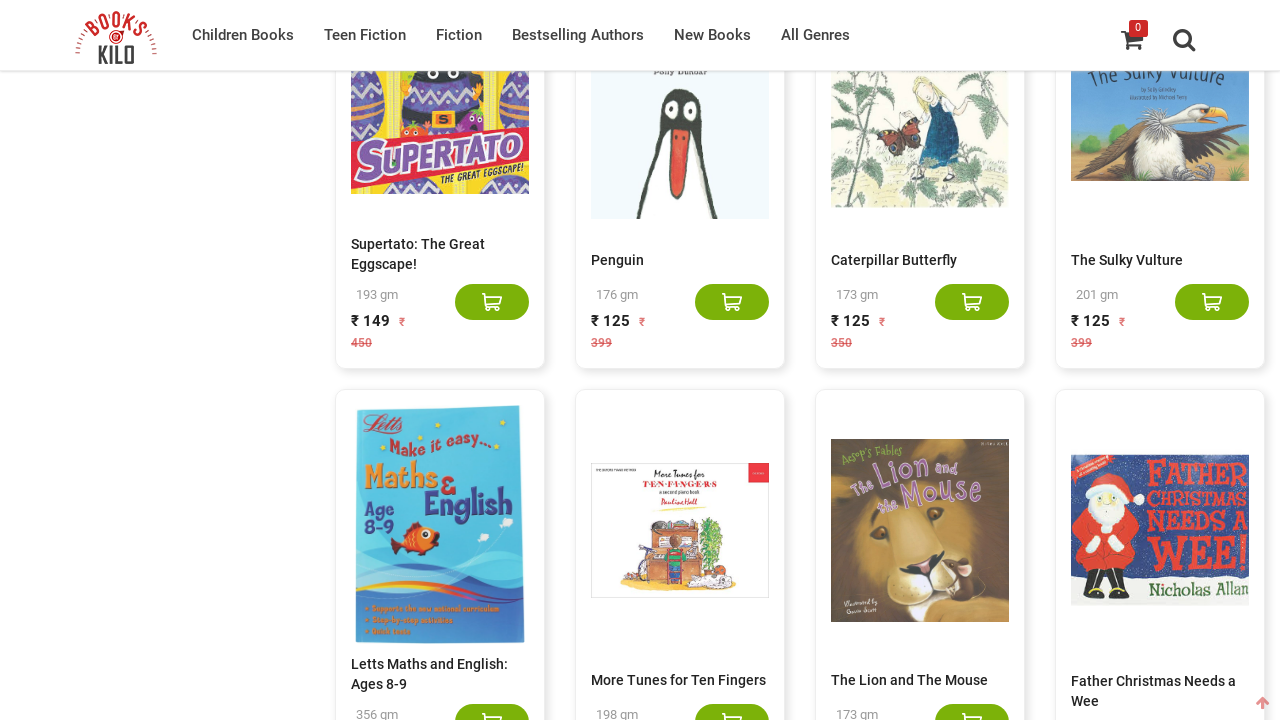

Counted book elements on page: 80 books found
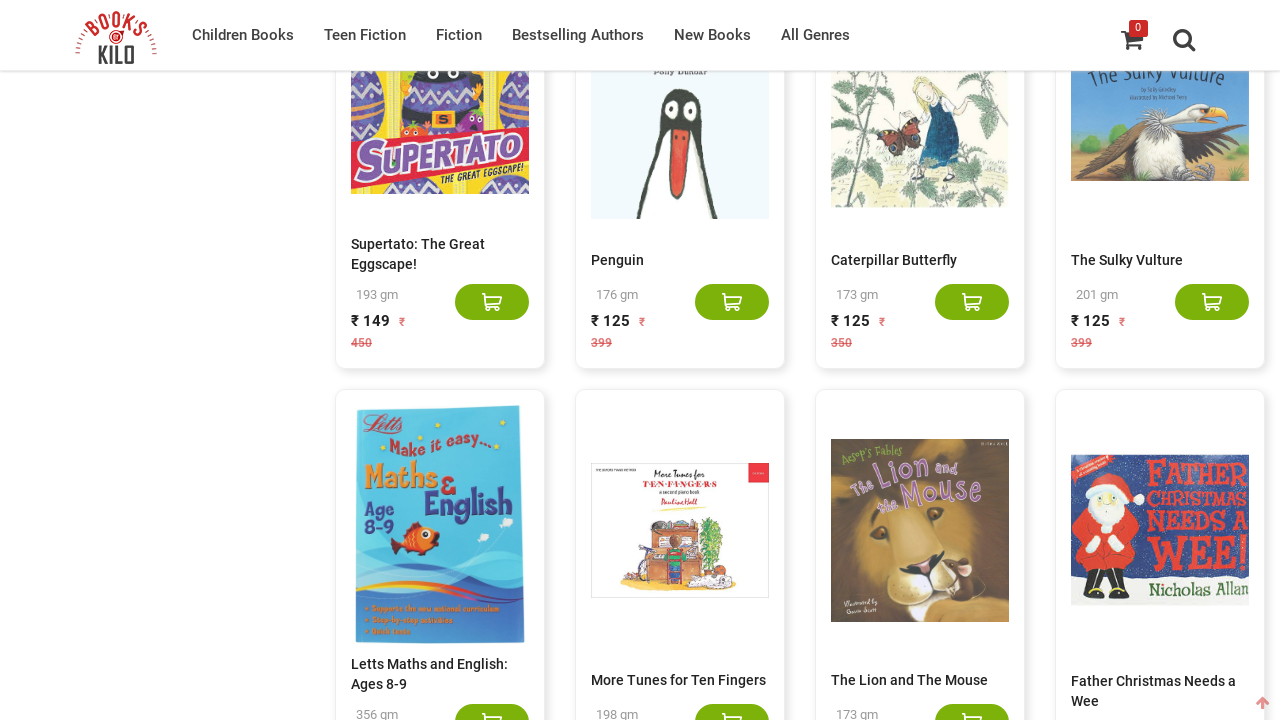

Scrolled to bottom of page using End key
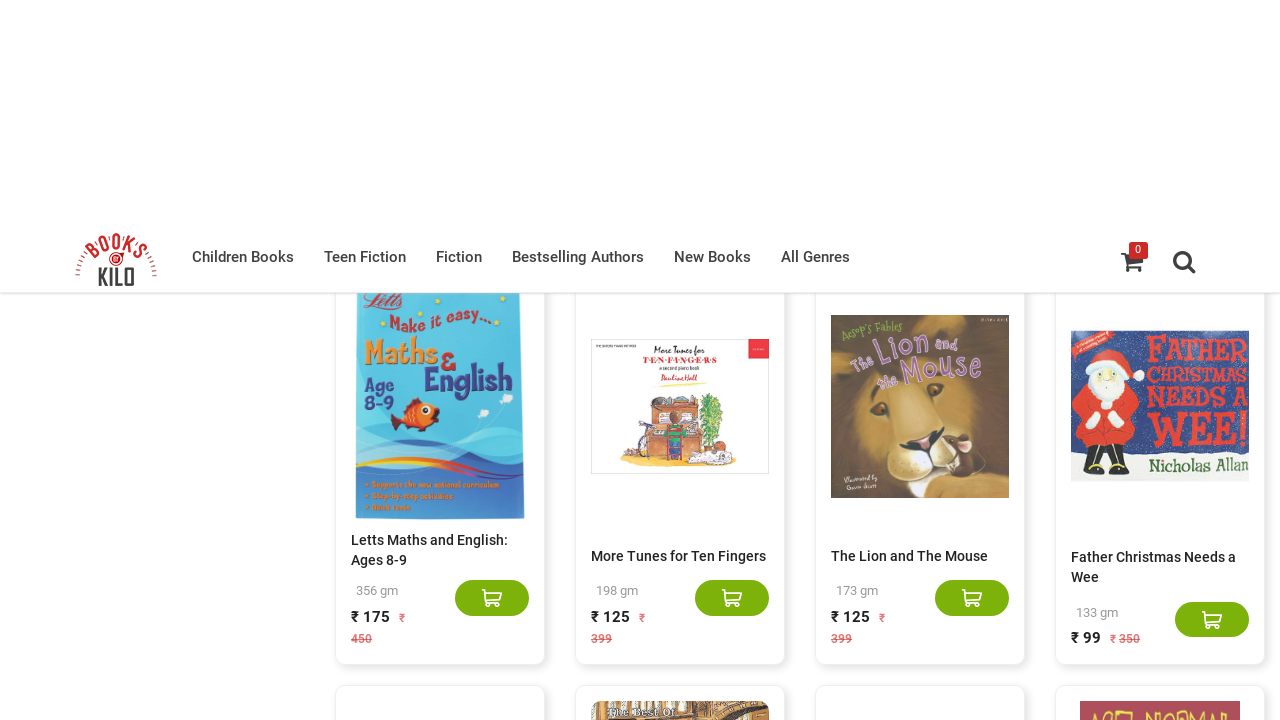

Waited 3 seconds for new content to load
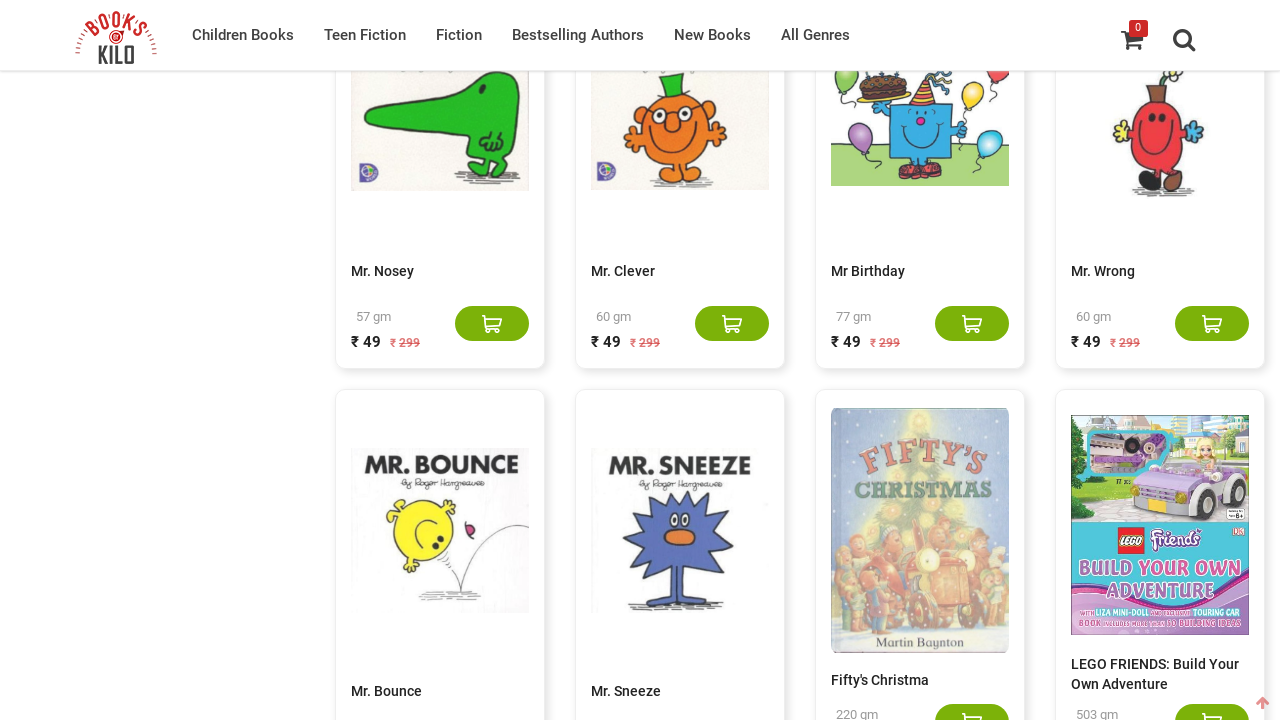

Counted book elements on page: 100 books found
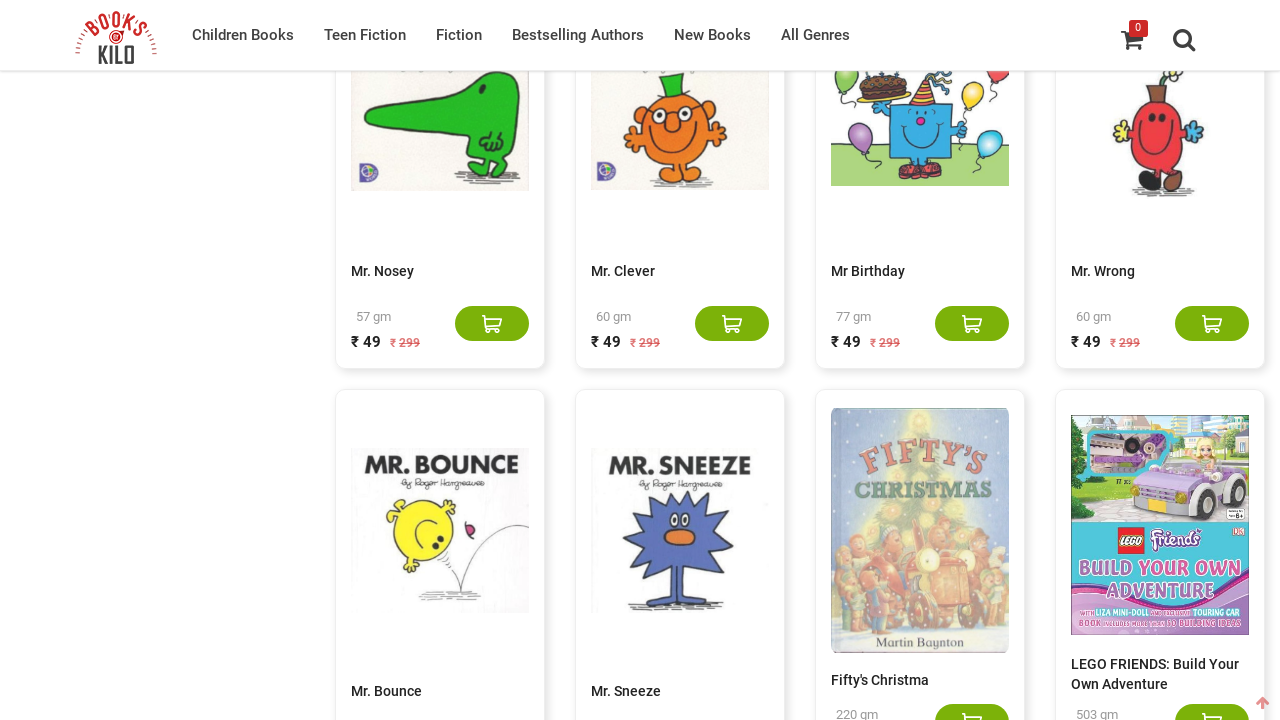

Scrolled to bottom of page using End key
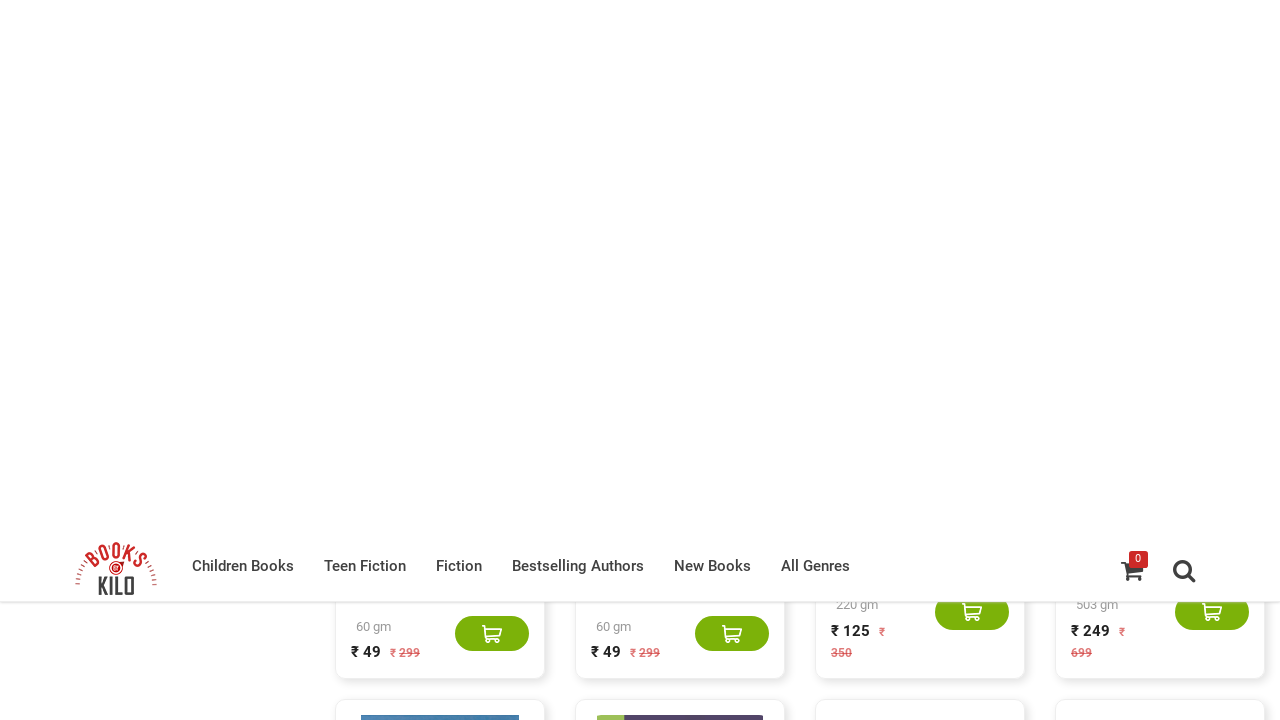

Waited 3 seconds for new content to load
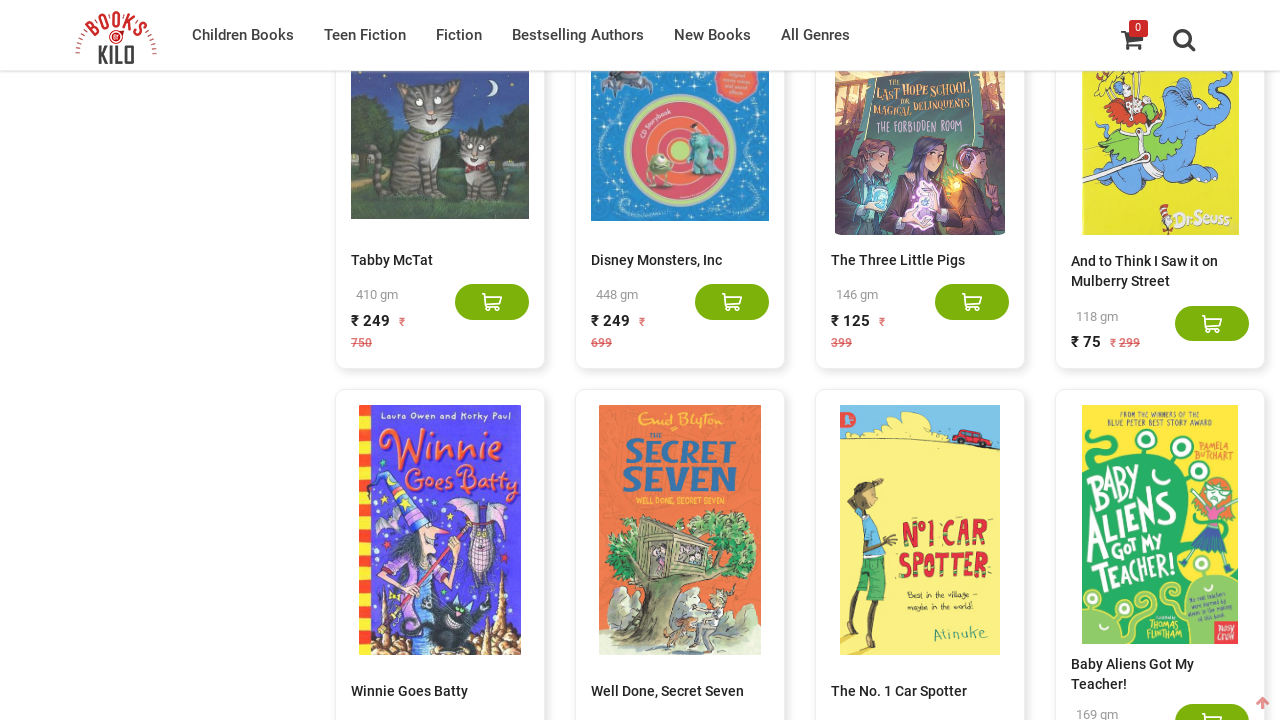

Counted book elements on page: 120 books found
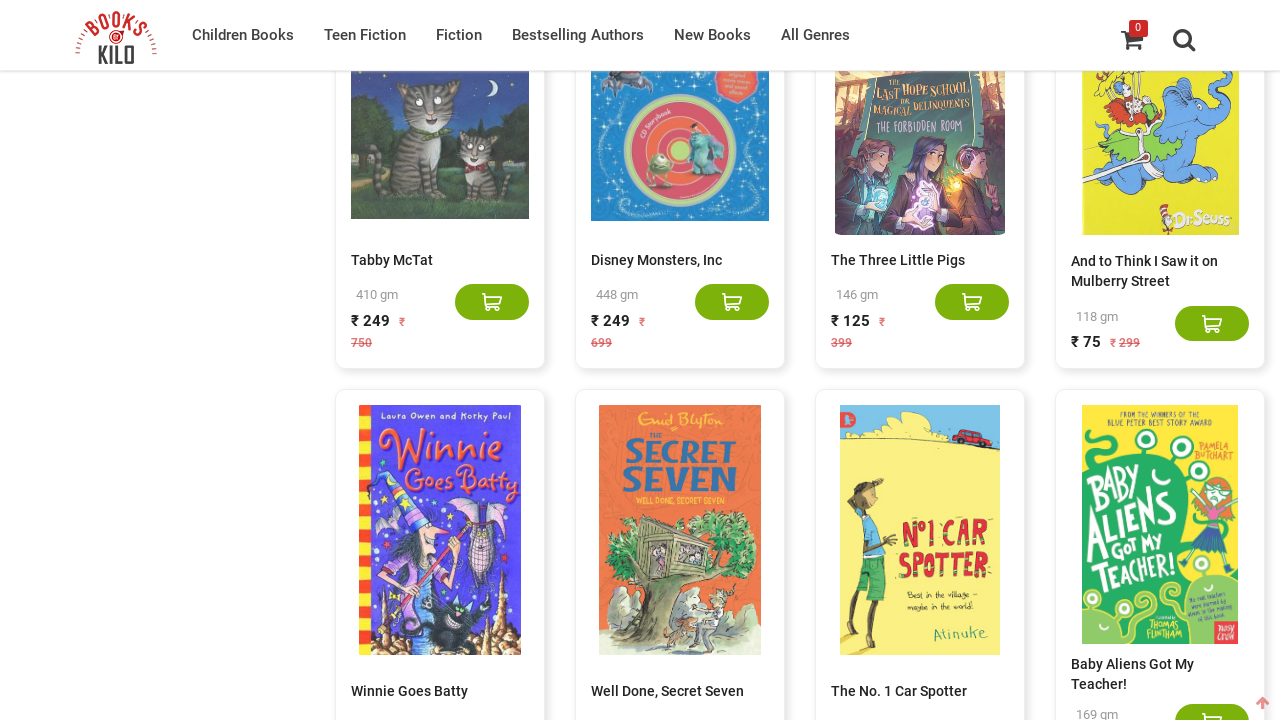

Scrolled to bottom of page using End key
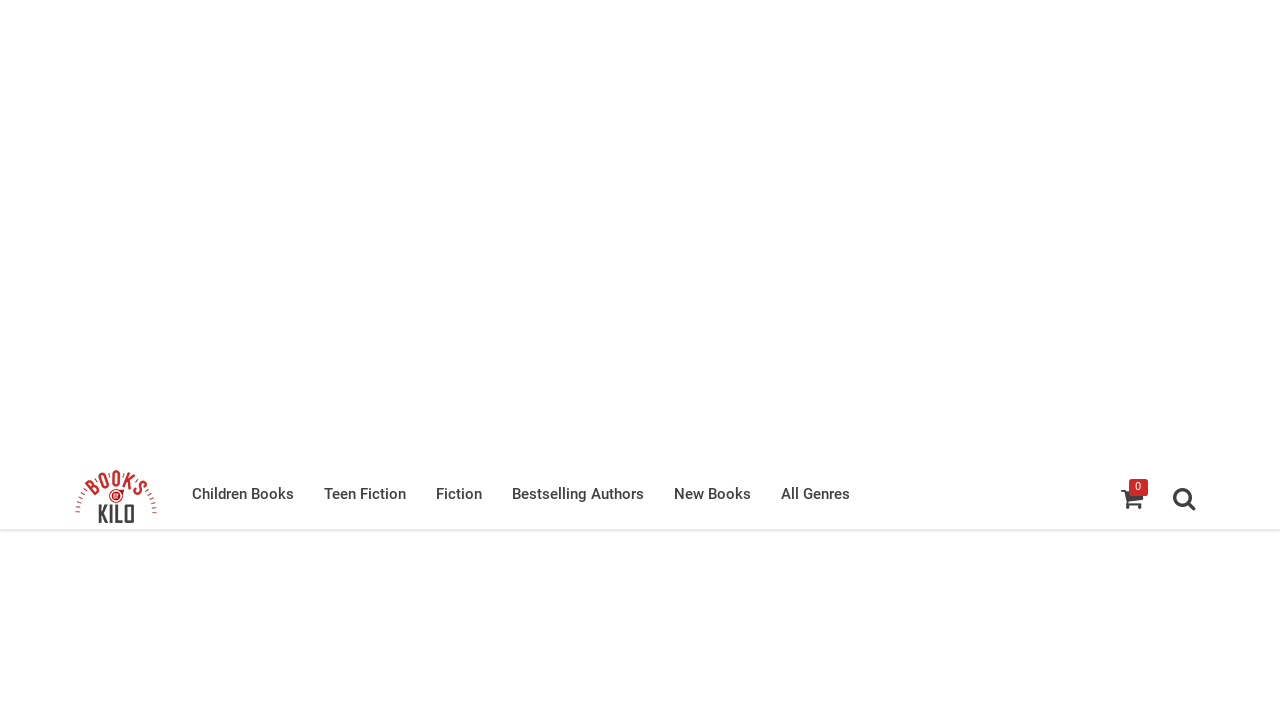

Waited 3 seconds for new content to load
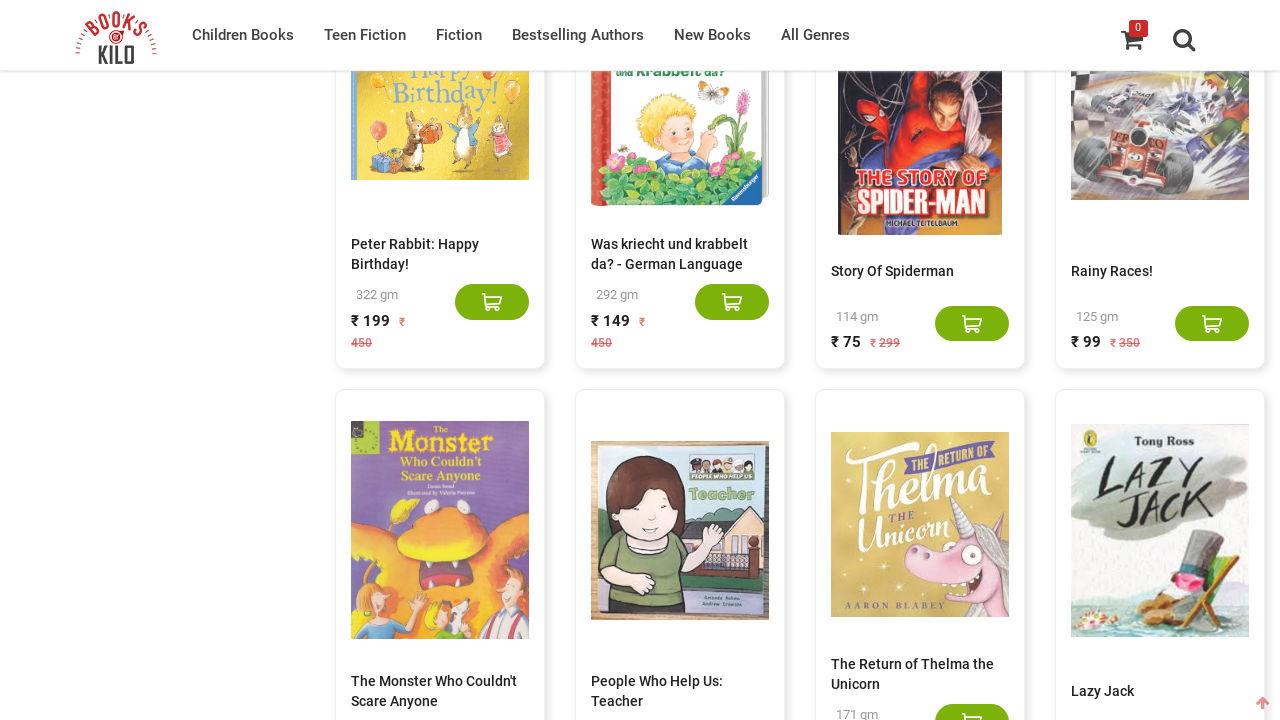

Counted book elements on page: 140 books found
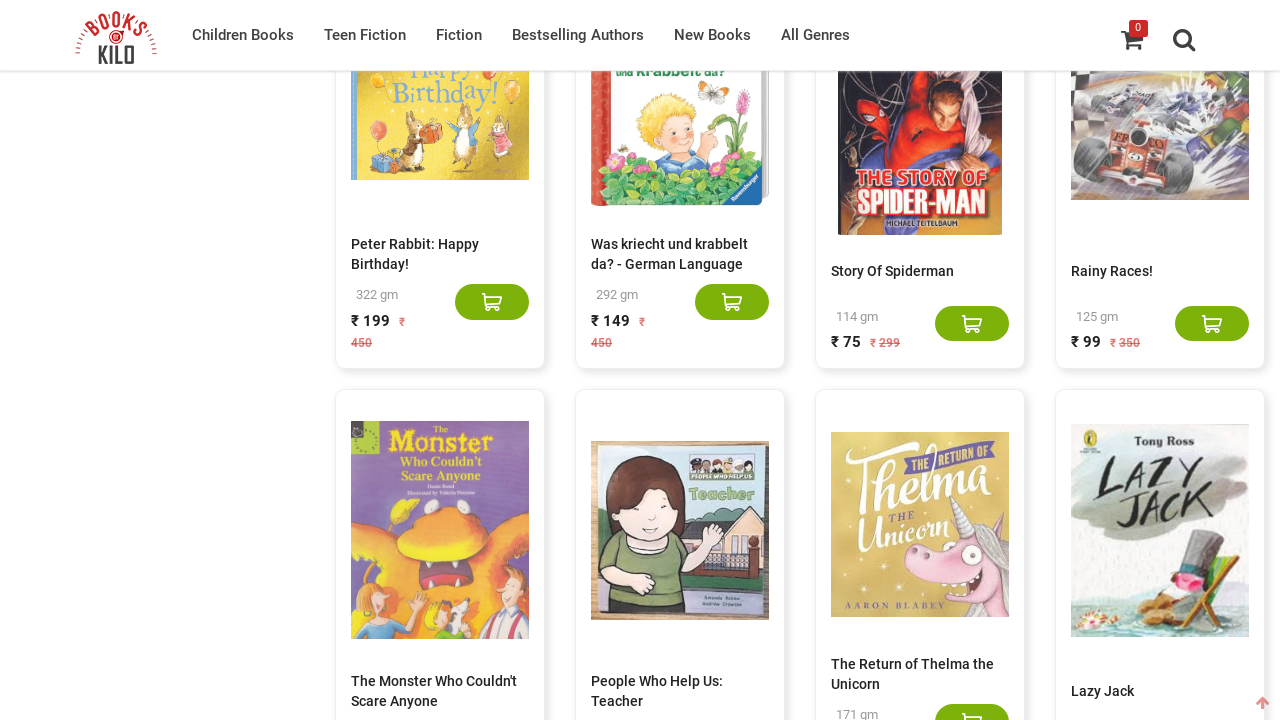

Scrolled to bottom of page using End key
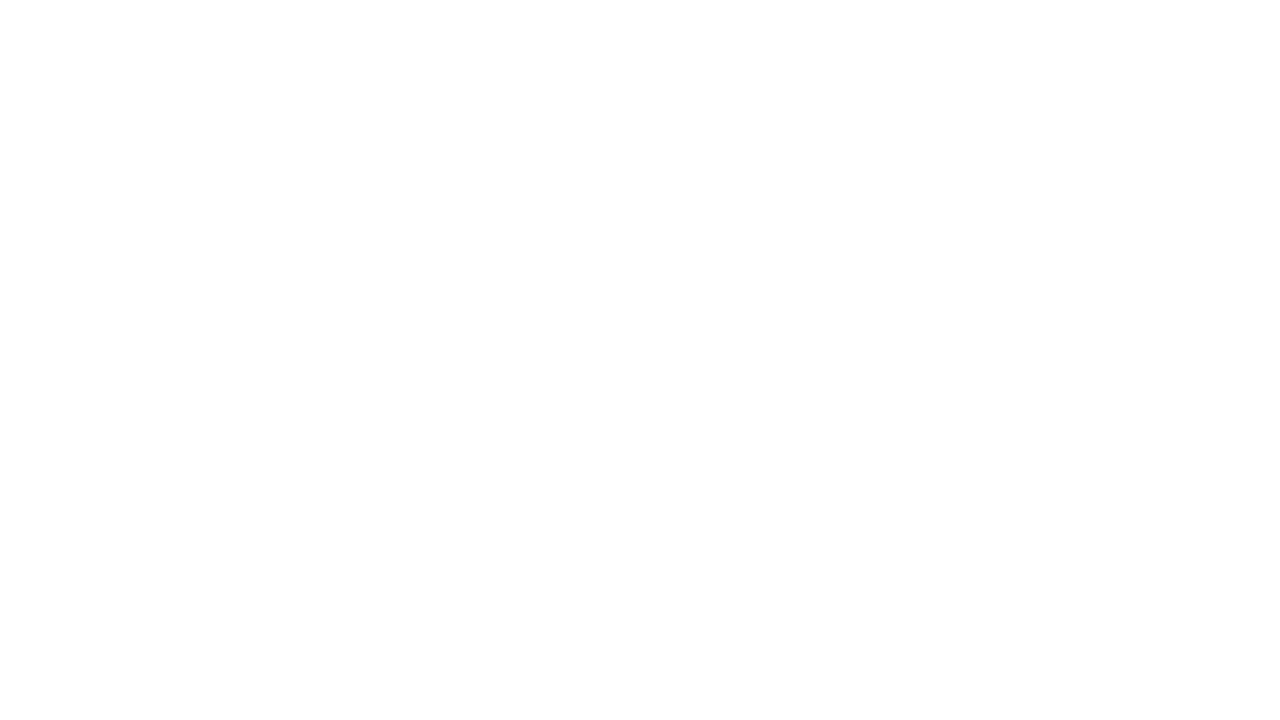

Waited 3 seconds for new content to load
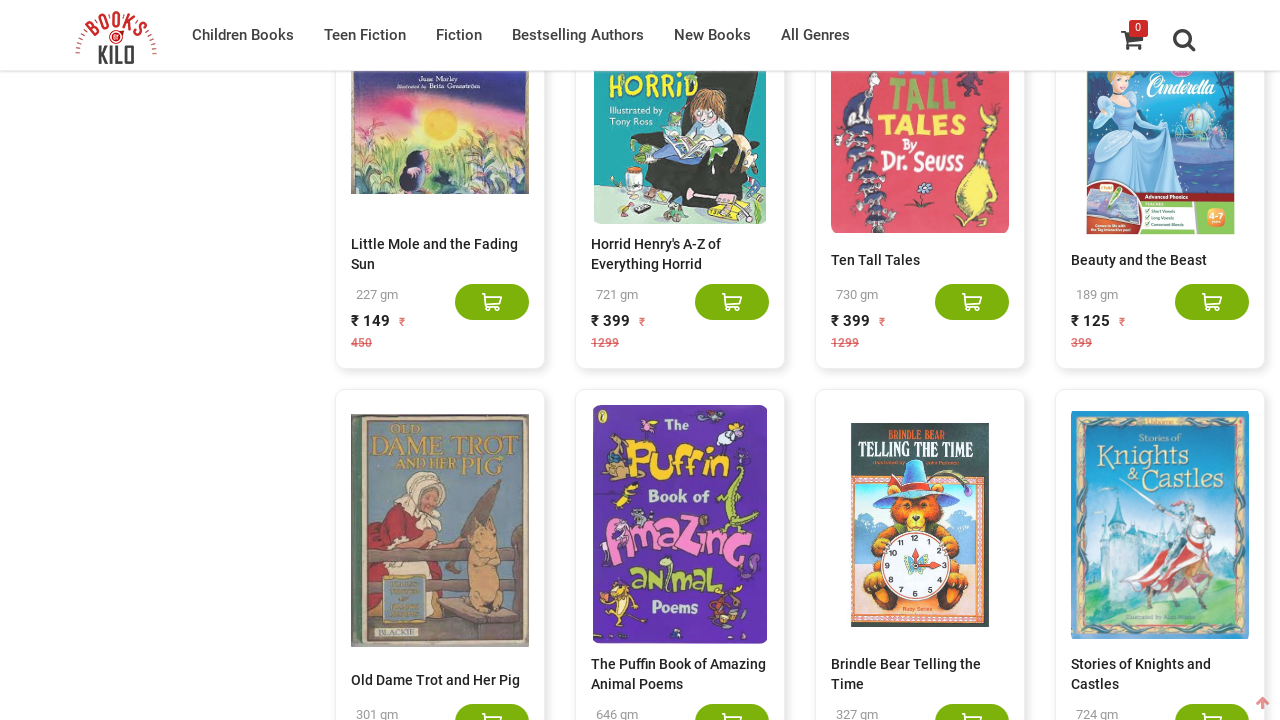

Counted book elements on page: 160 books found
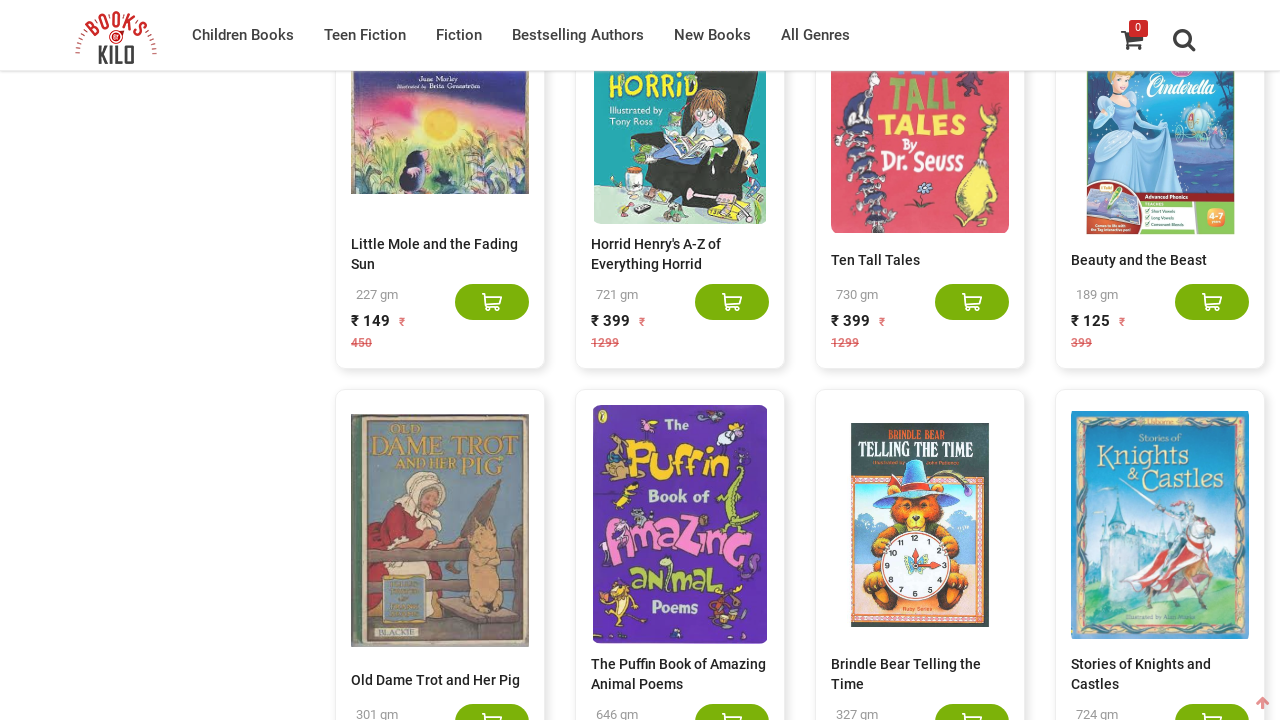

Scrolled to bottom of page using End key
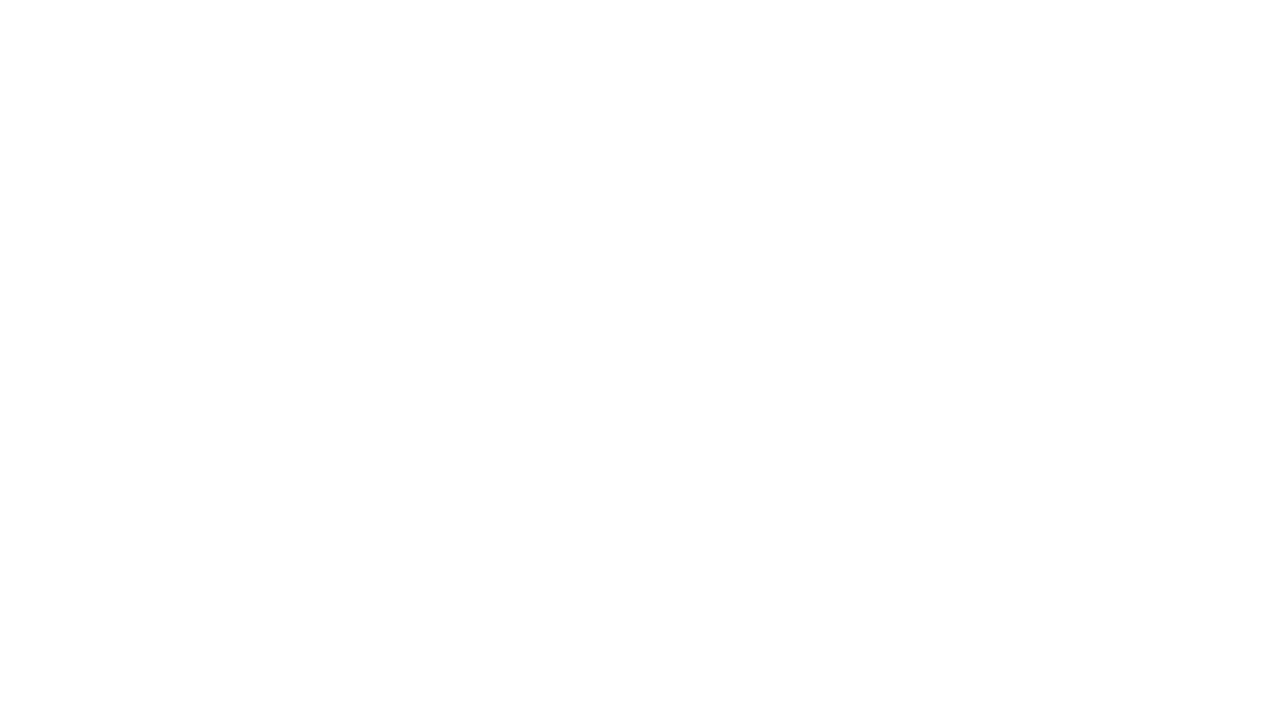

Waited 3 seconds for new content to load
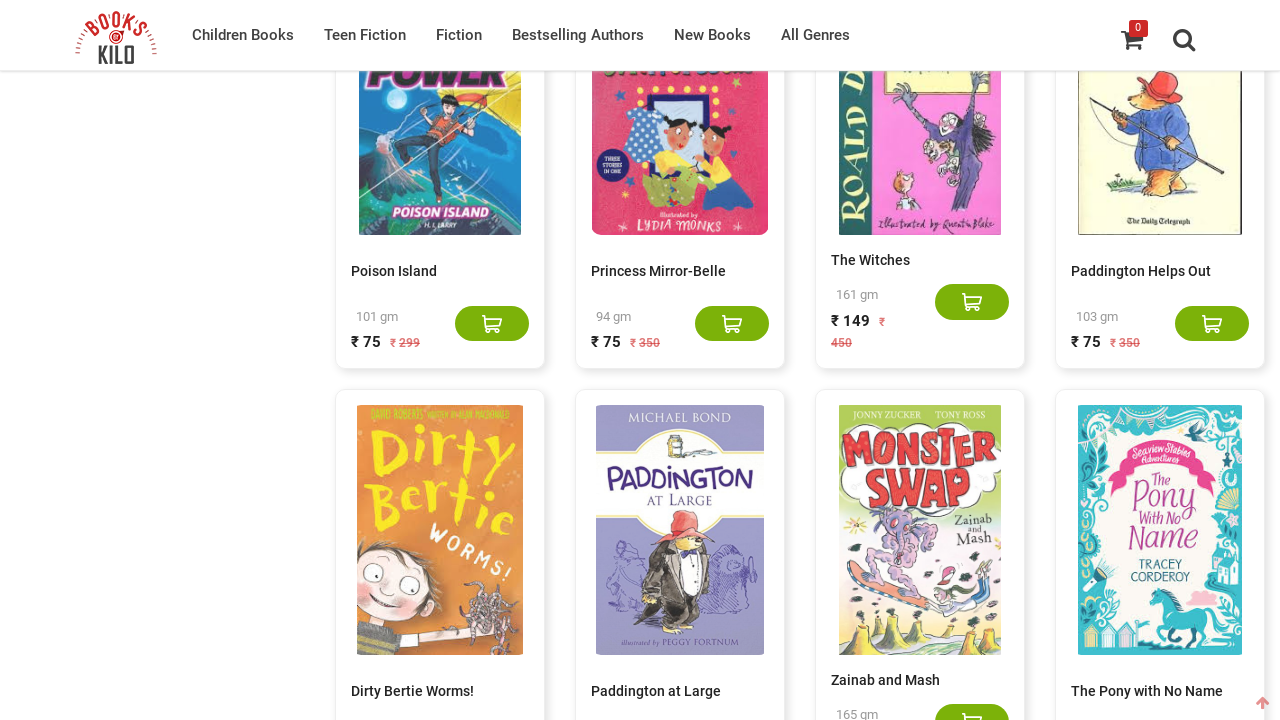

Counted book elements on page: 180 books found
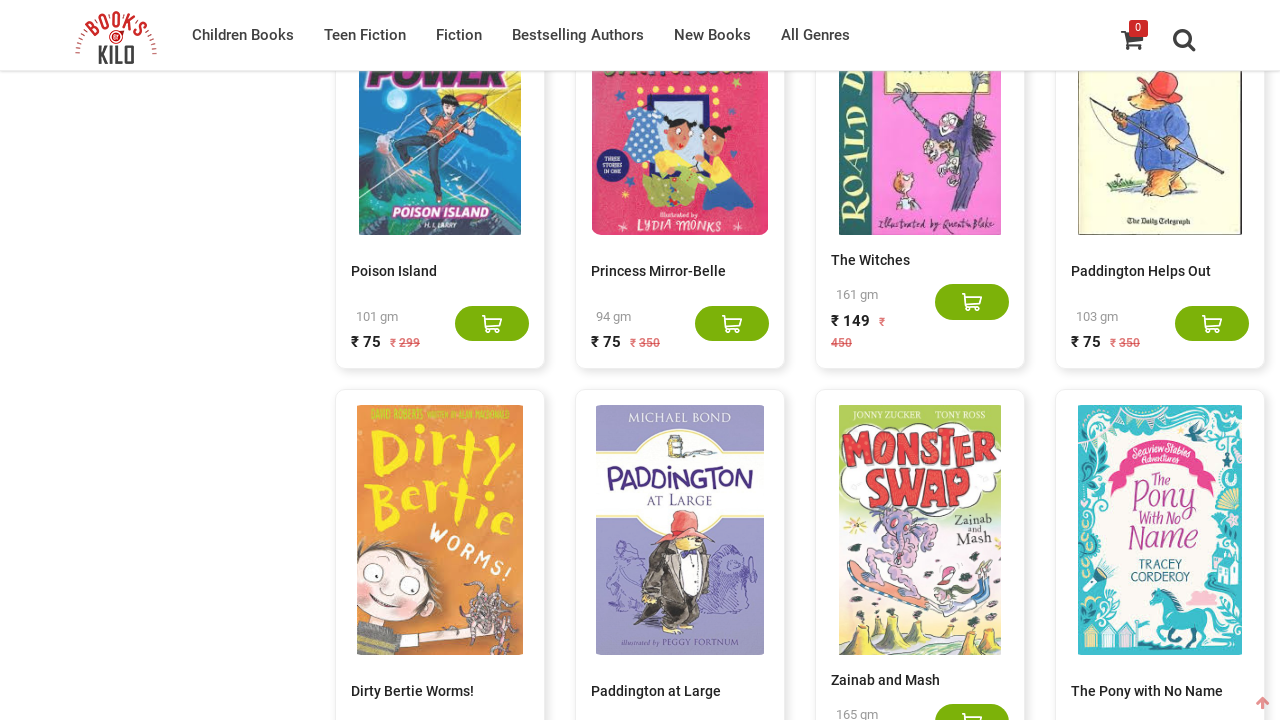

Scrolled to bottom of page using End key
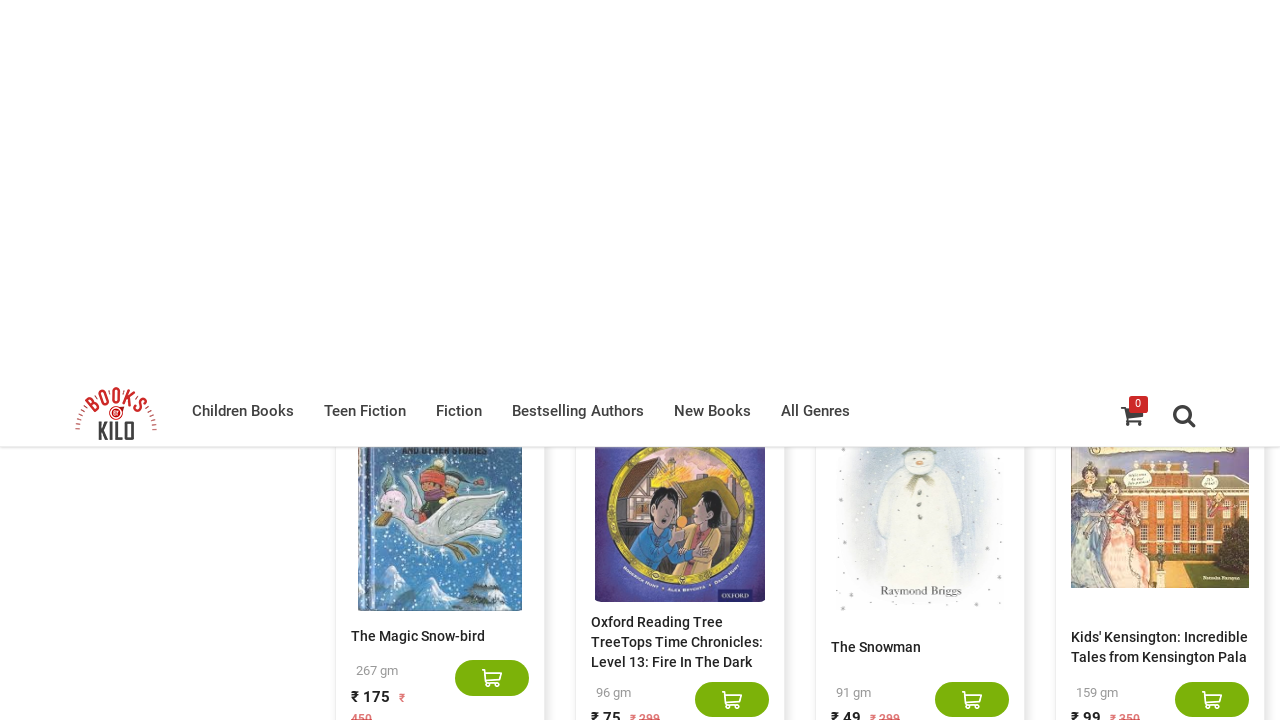

Waited 3 seconds for new content to load
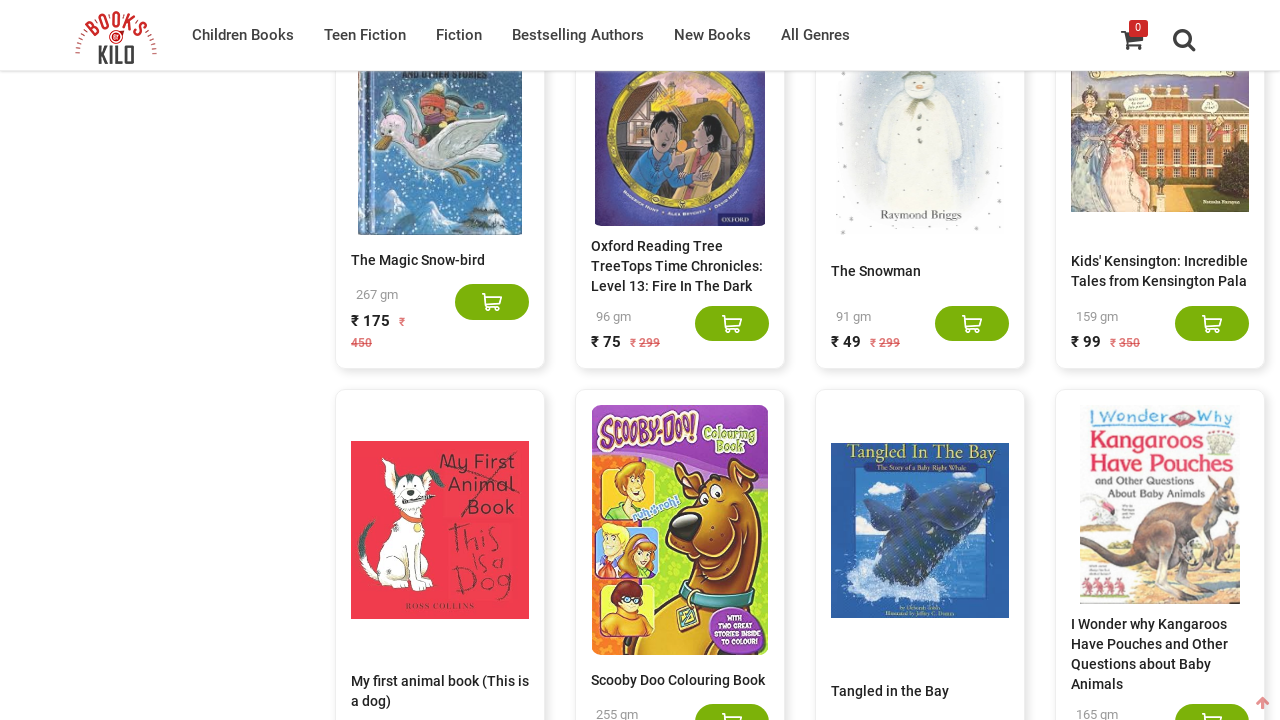

Counted book elements on page: 200 books found
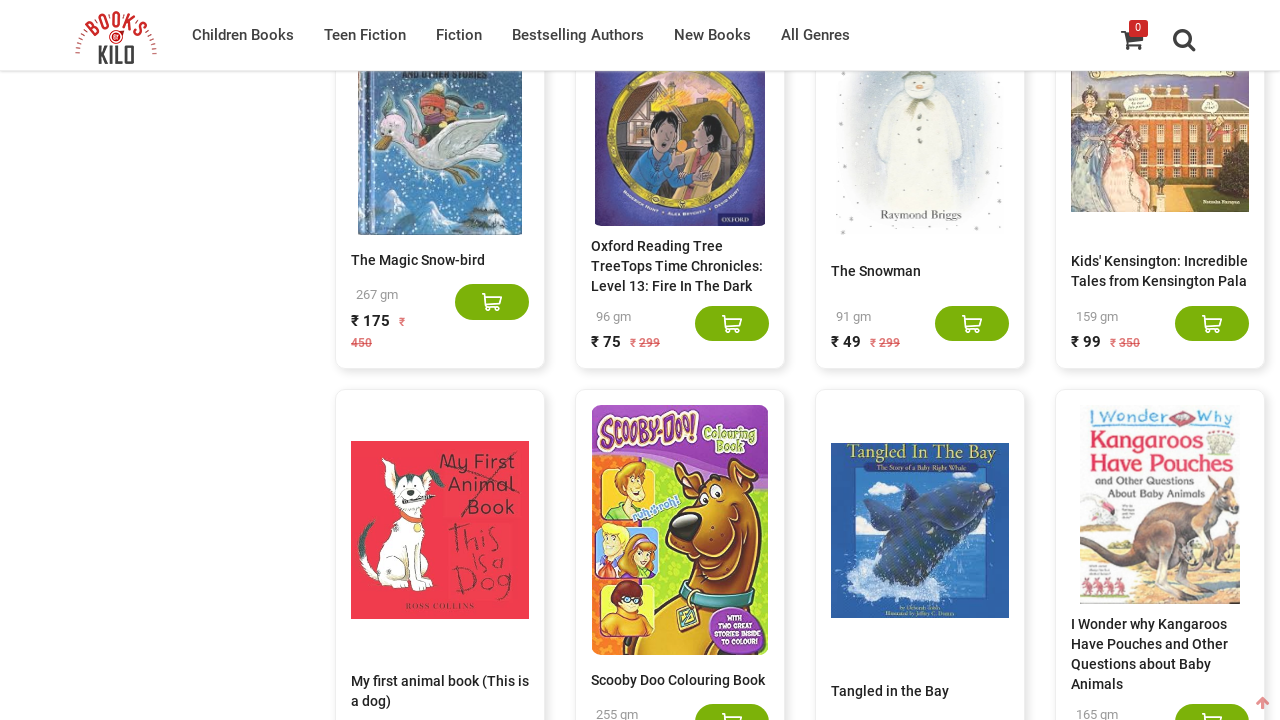

Scrolled to bottom of page using End key
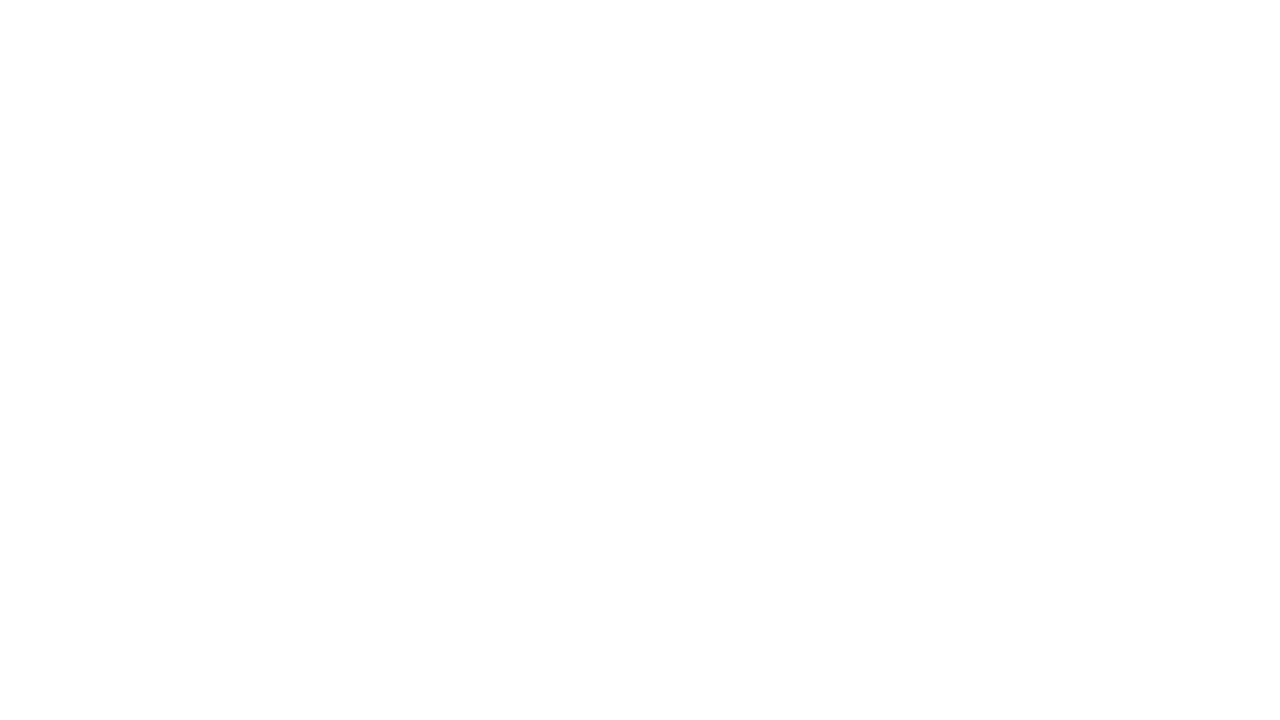

Waited 3 seconds for new content to load
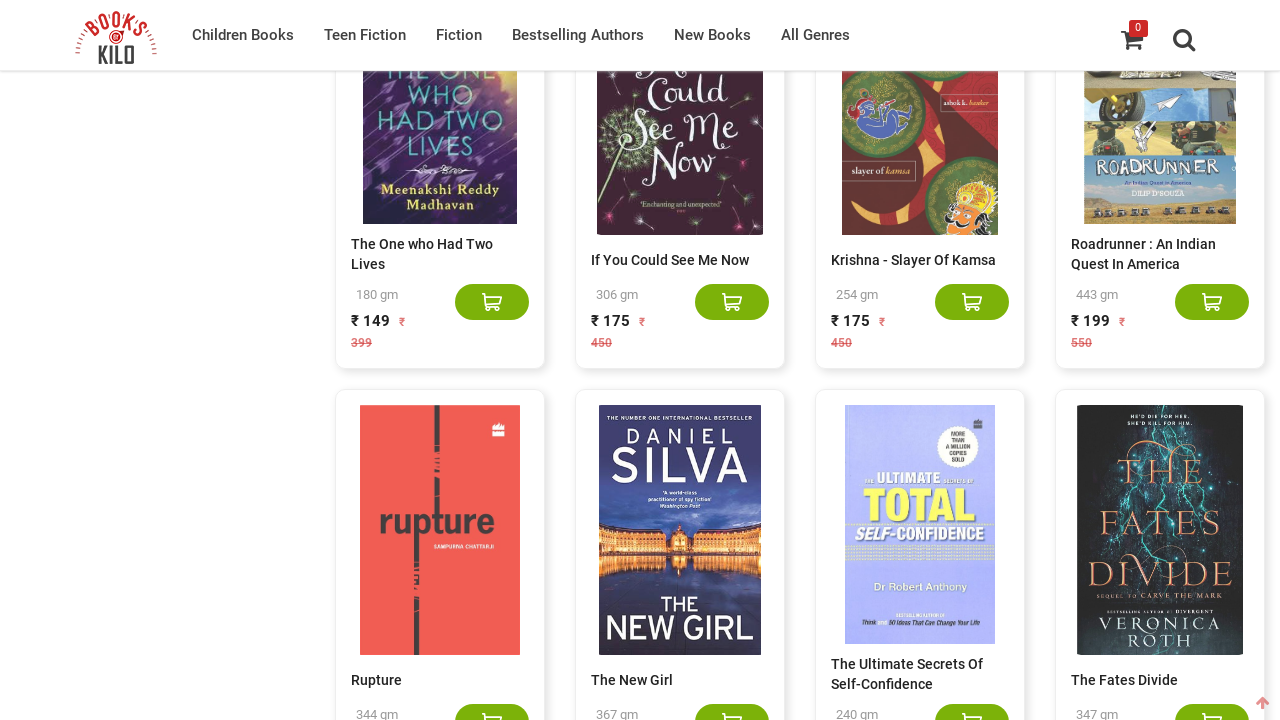

Counted book elements on page: 220 books found
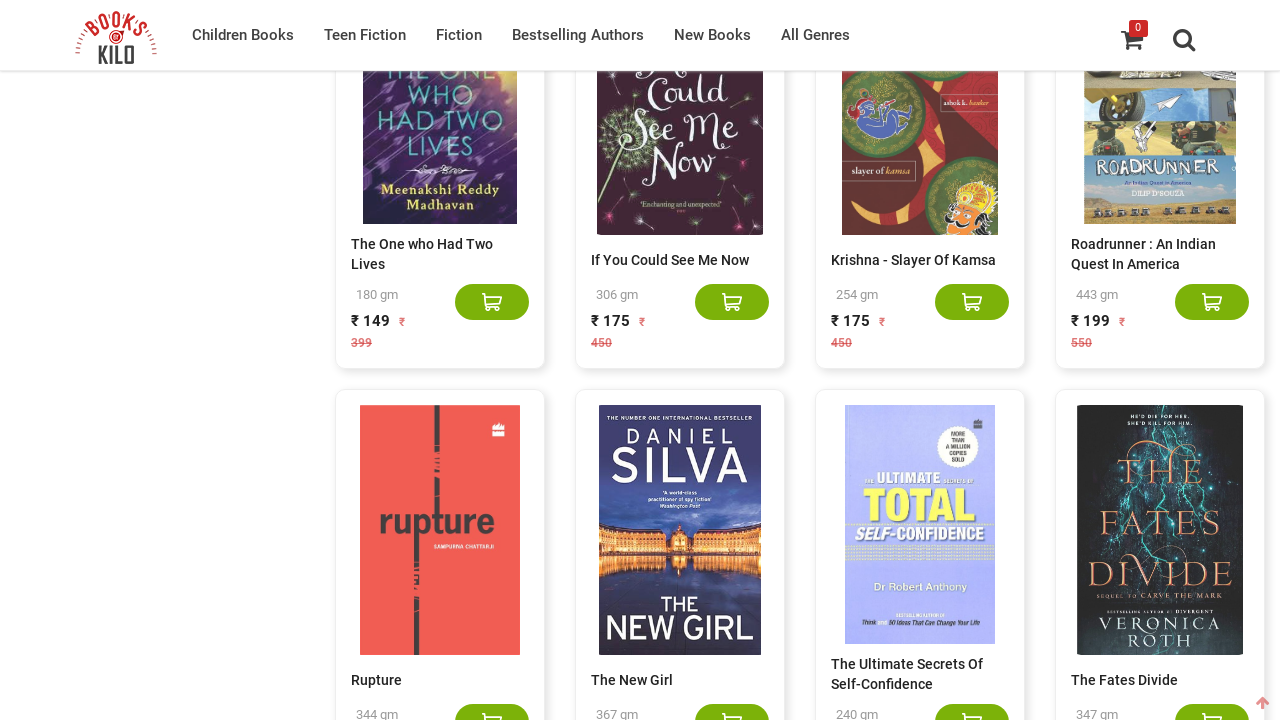

Scrolled to bottom of page using End key
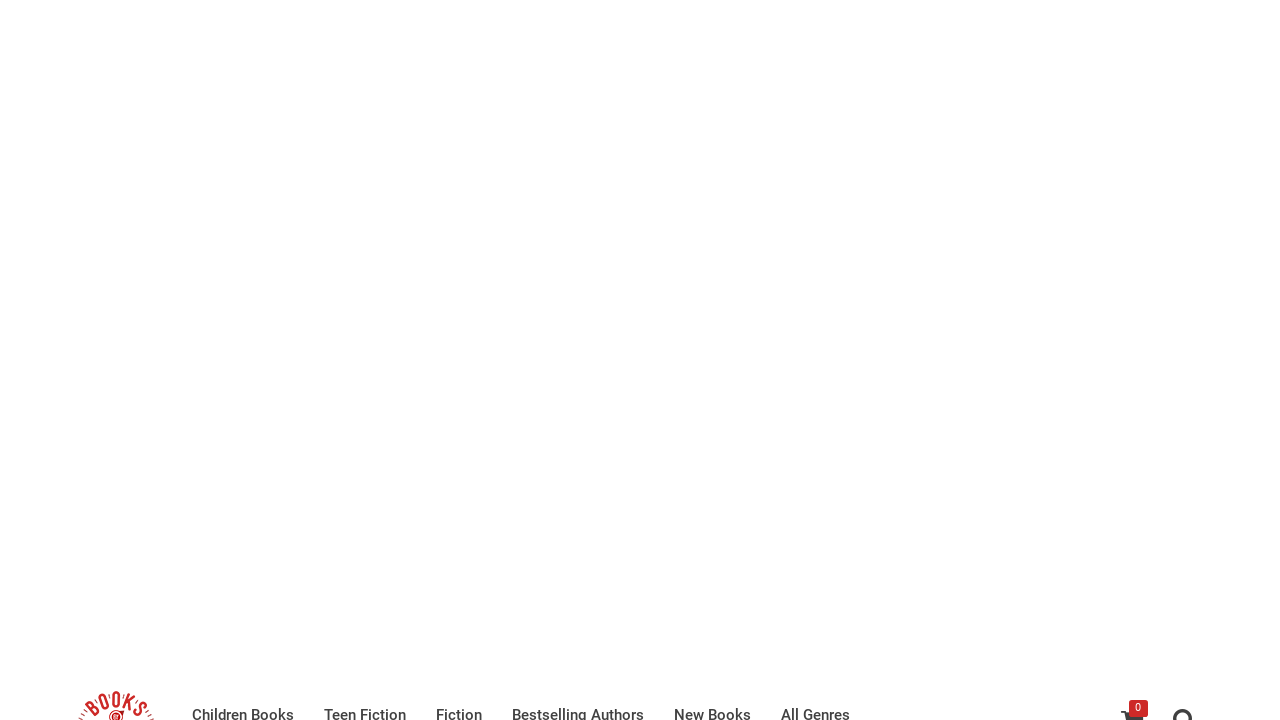

Waited 3 seconds for new content to load
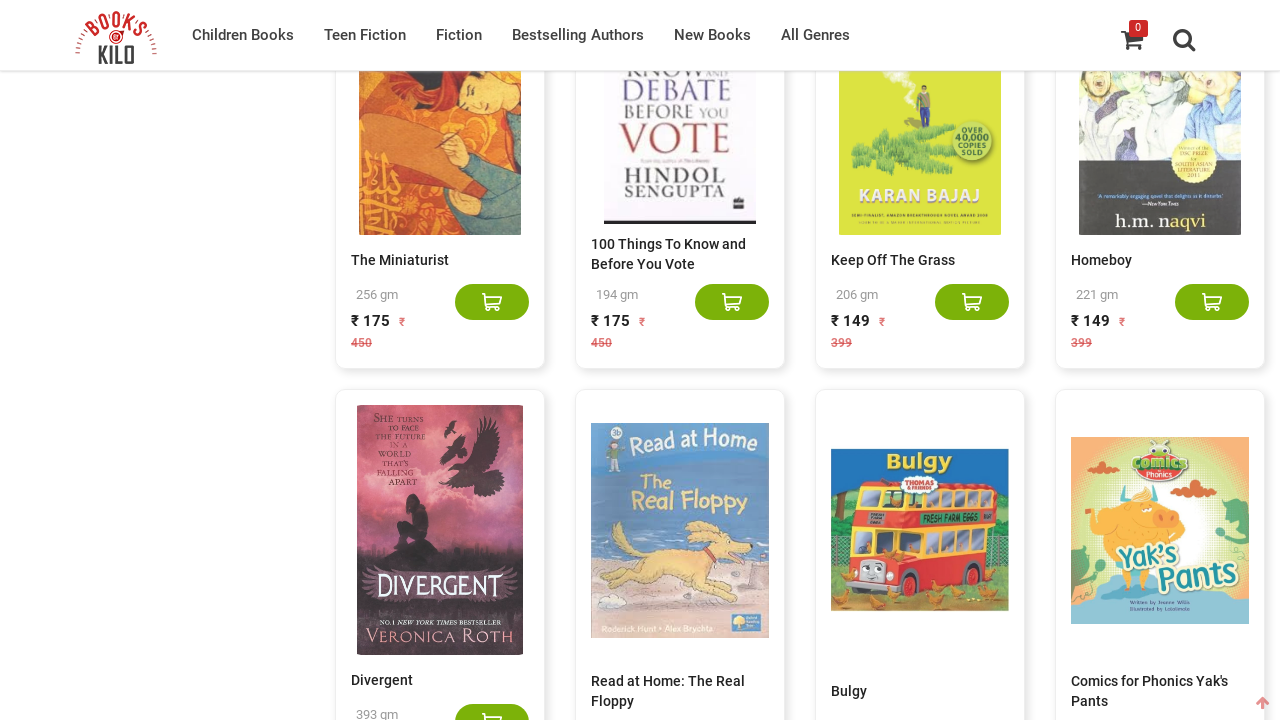

Counted book elements on page: 240 books found
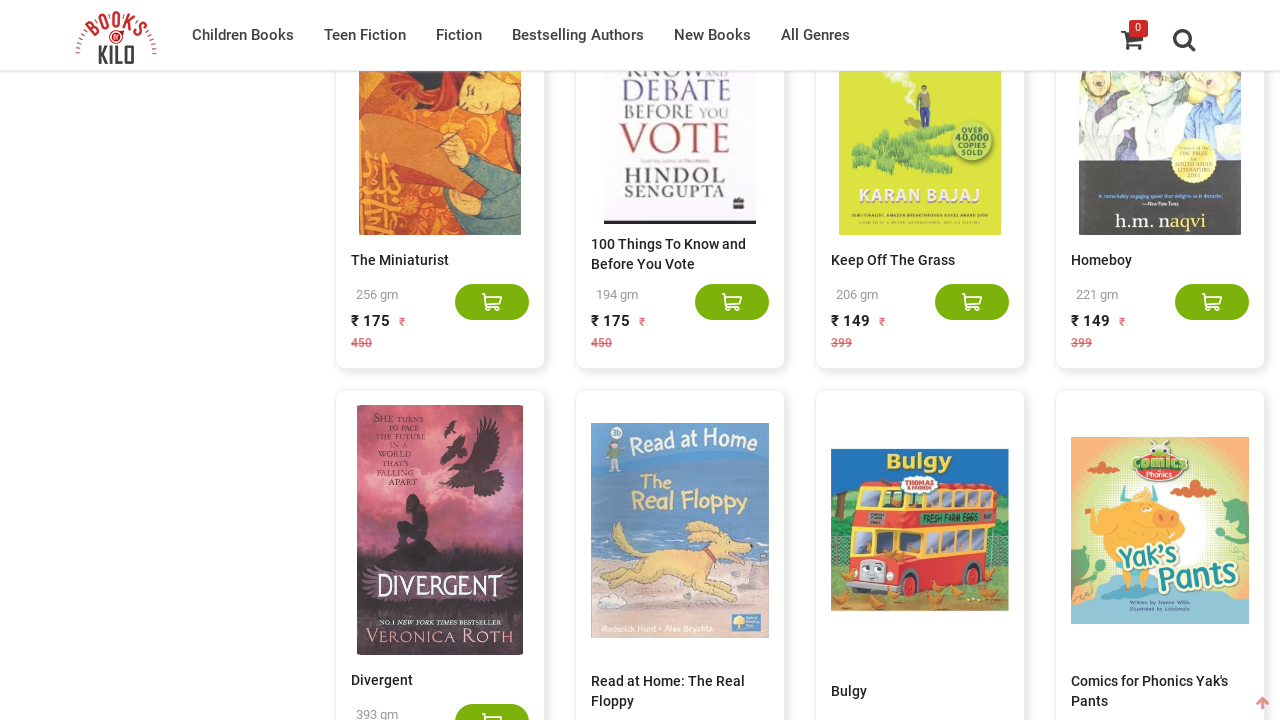

Scrolled to bottom of page using End key
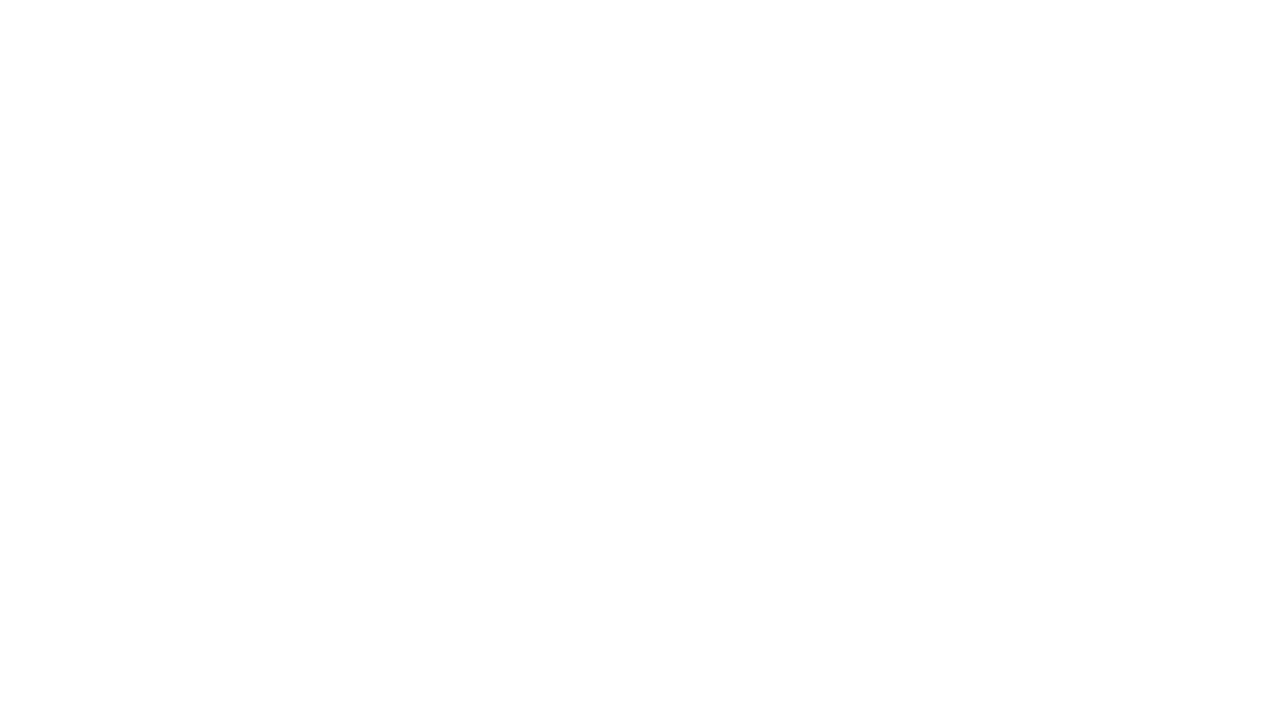

Waited 3 seconds for new content to load
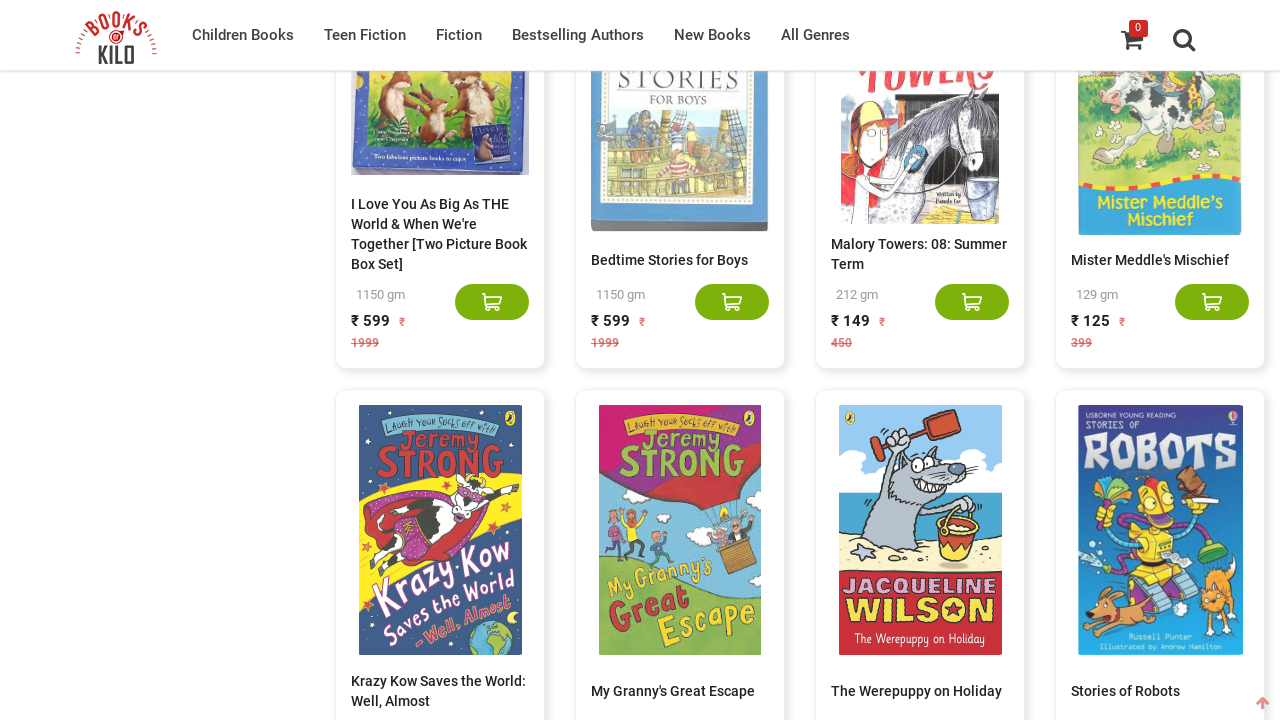

Counted book elements on page: 260 books found
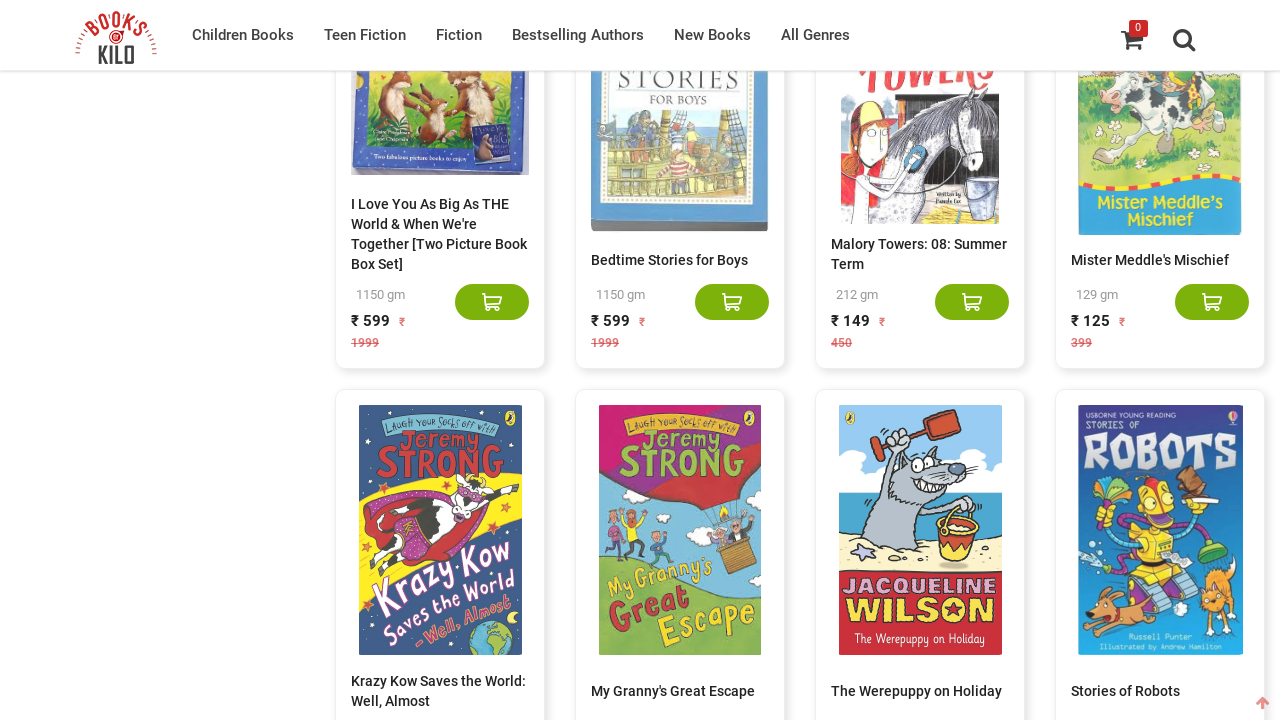

Scrolled to bottom of page using End key
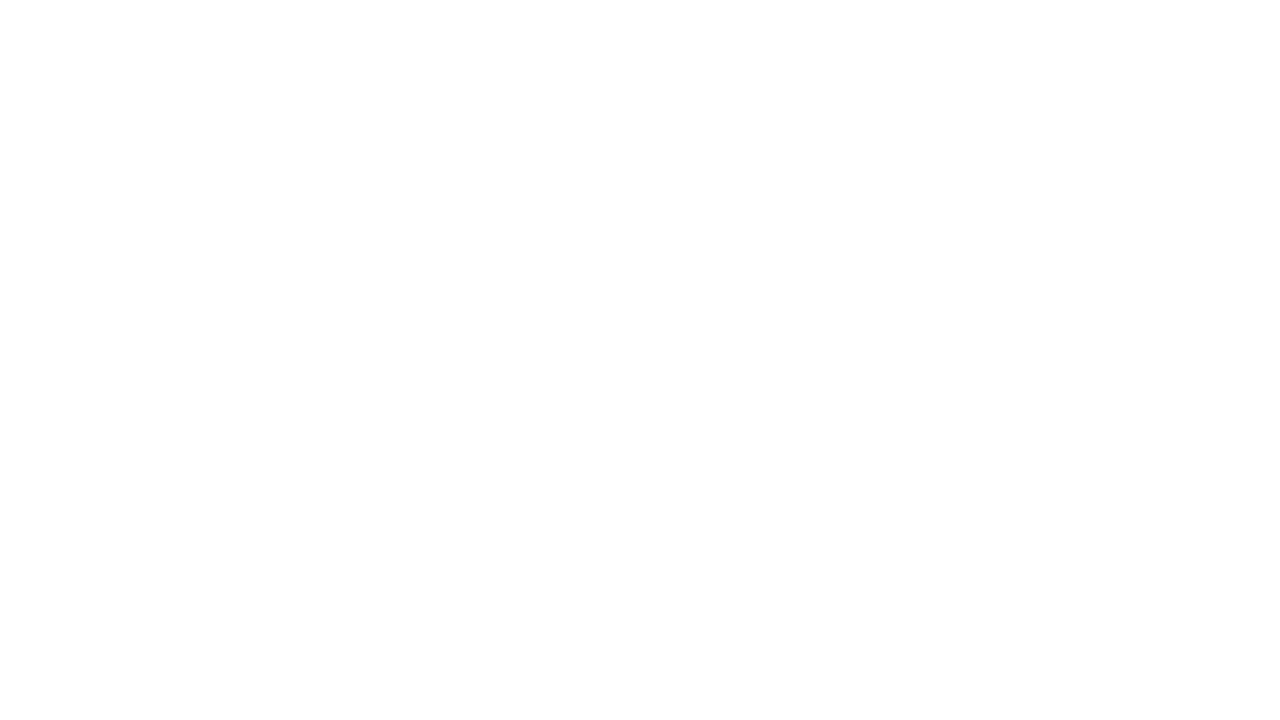

Waited 3 seconds for new content to load
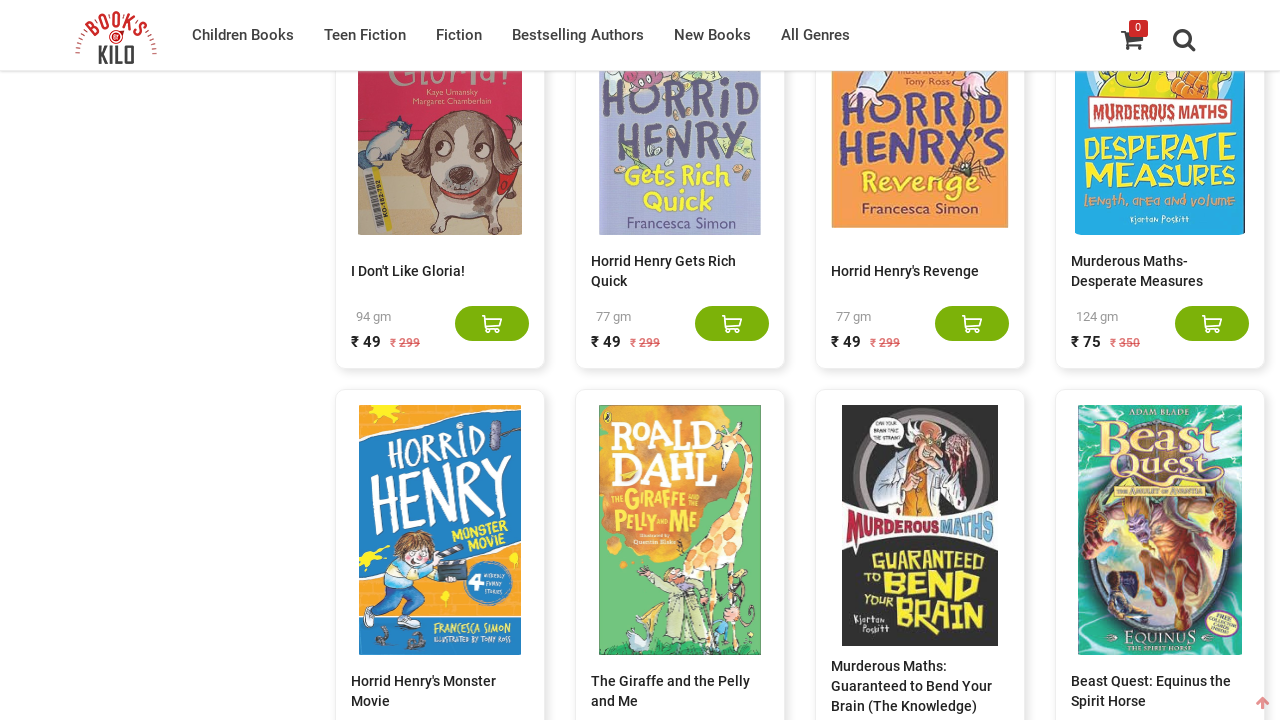

Counted book elements on page: 280 books found
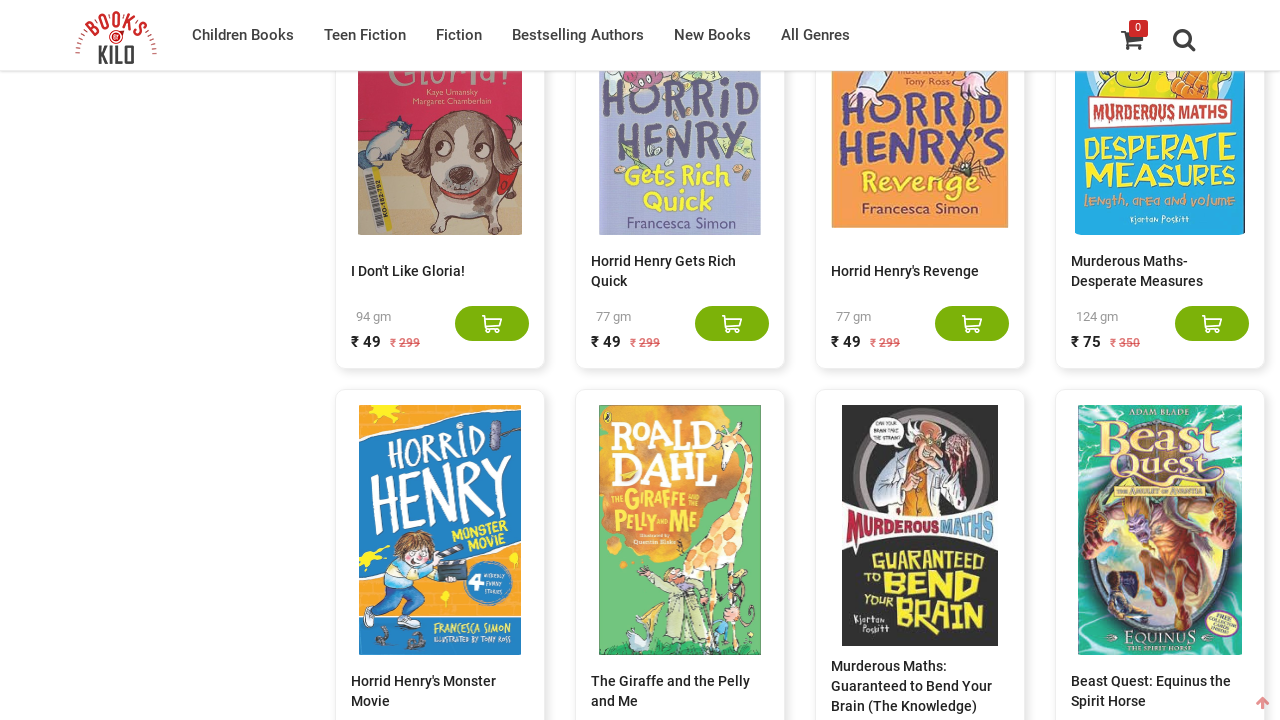

Scrolled to bottom of page using End key
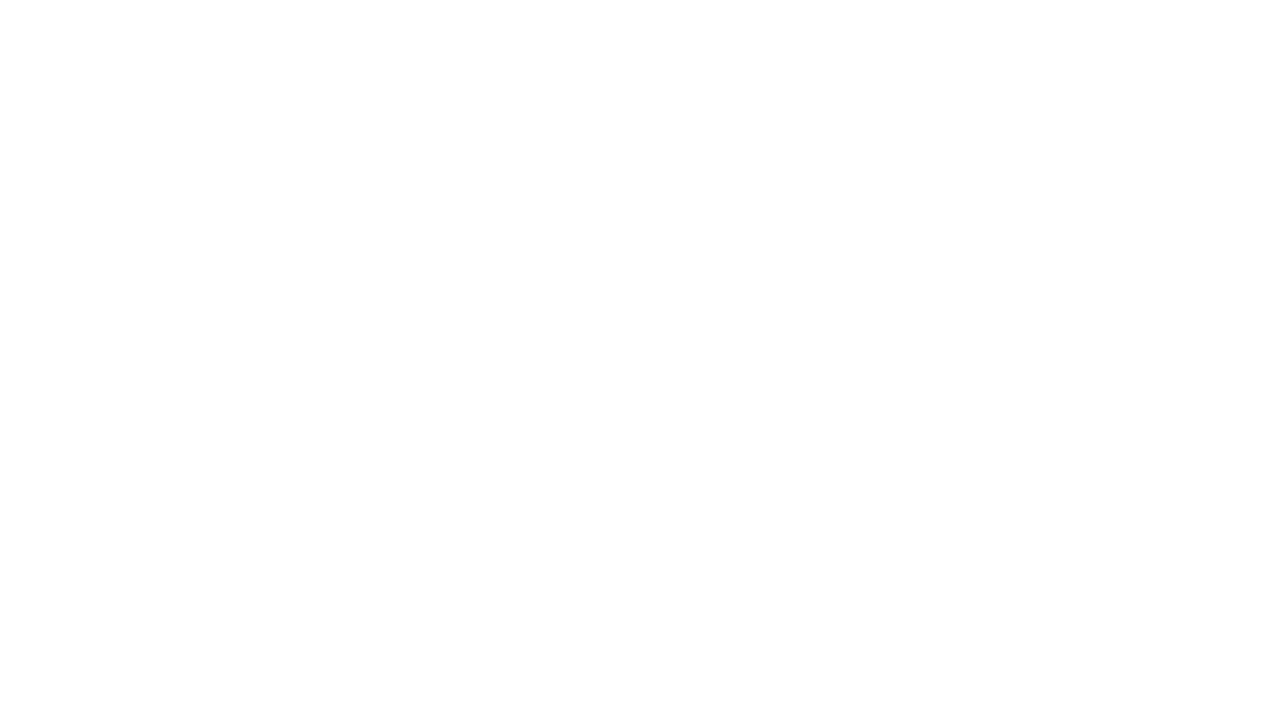

Waited 3 seconds for new content to load
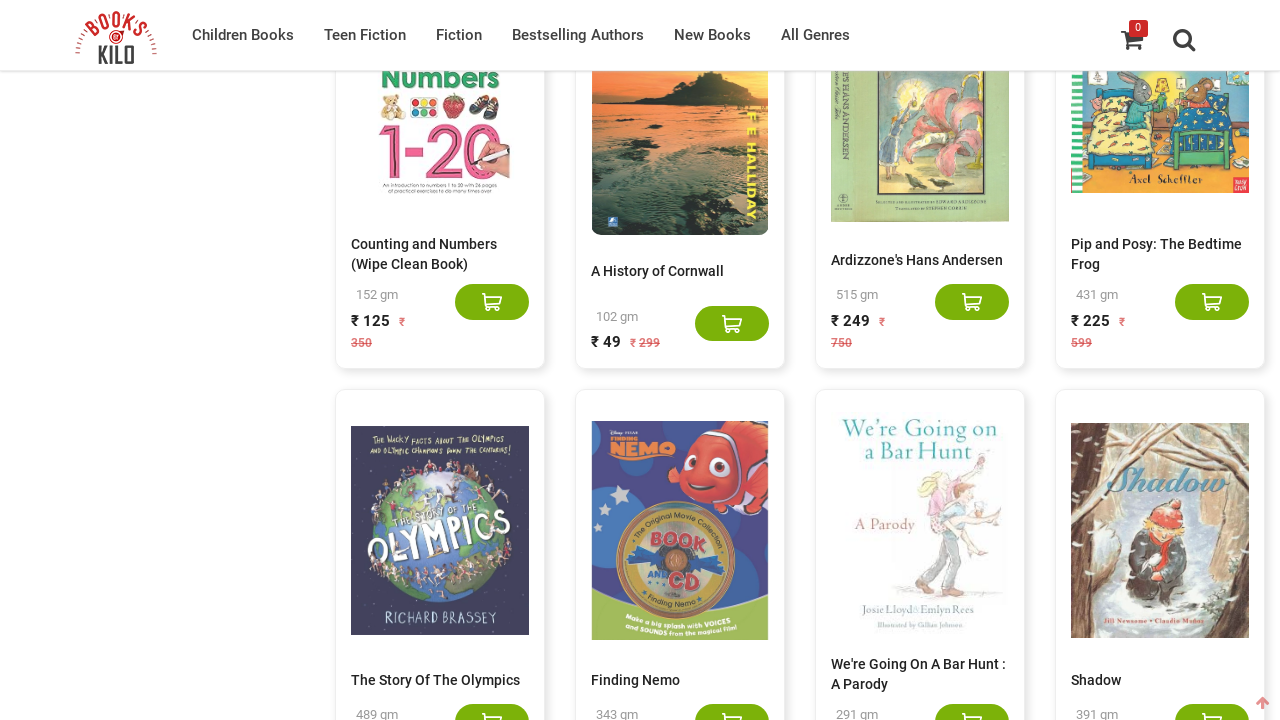

Counted book elements on page: 300 books found
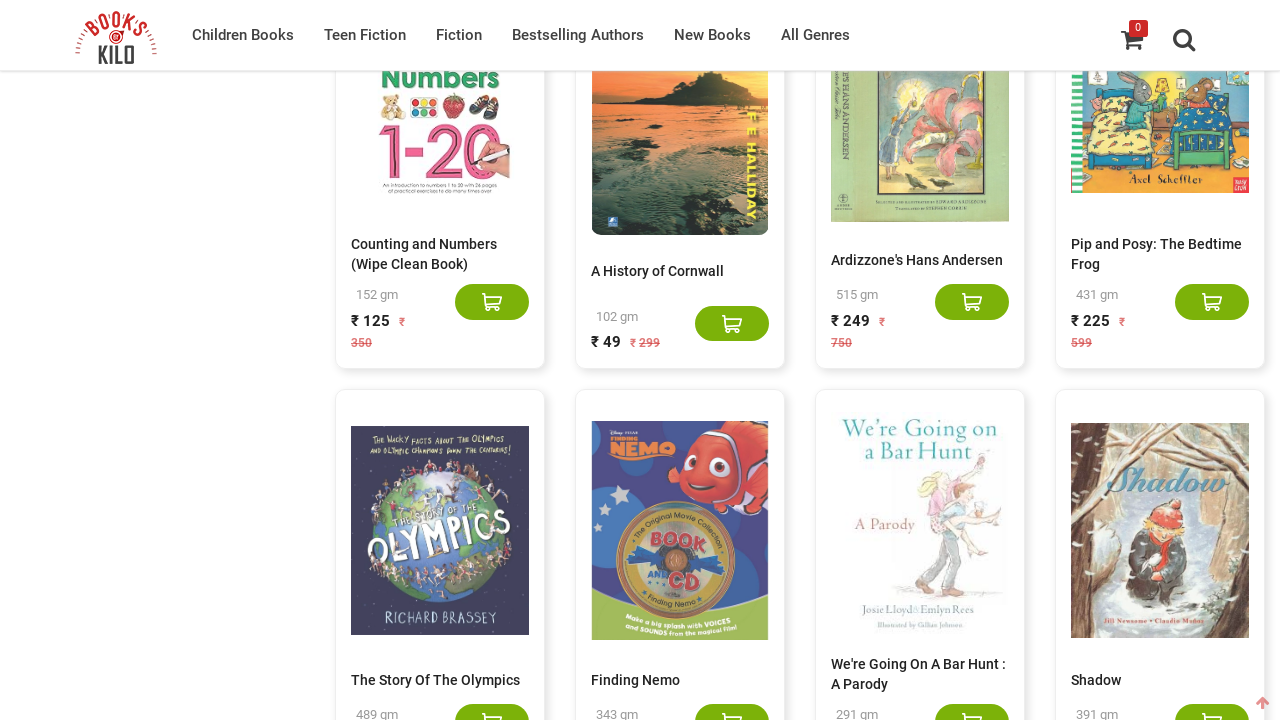

Scrolled to bottom of page using End key
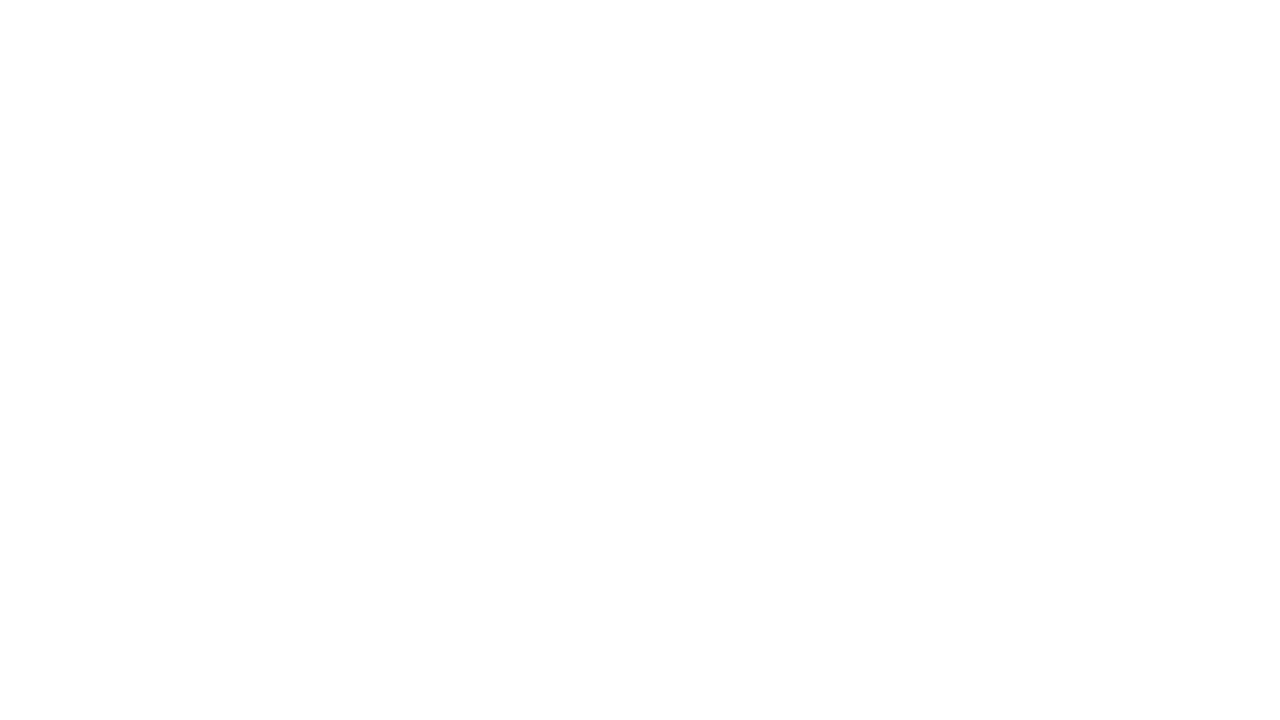

Waited 3 seconds for new content to load
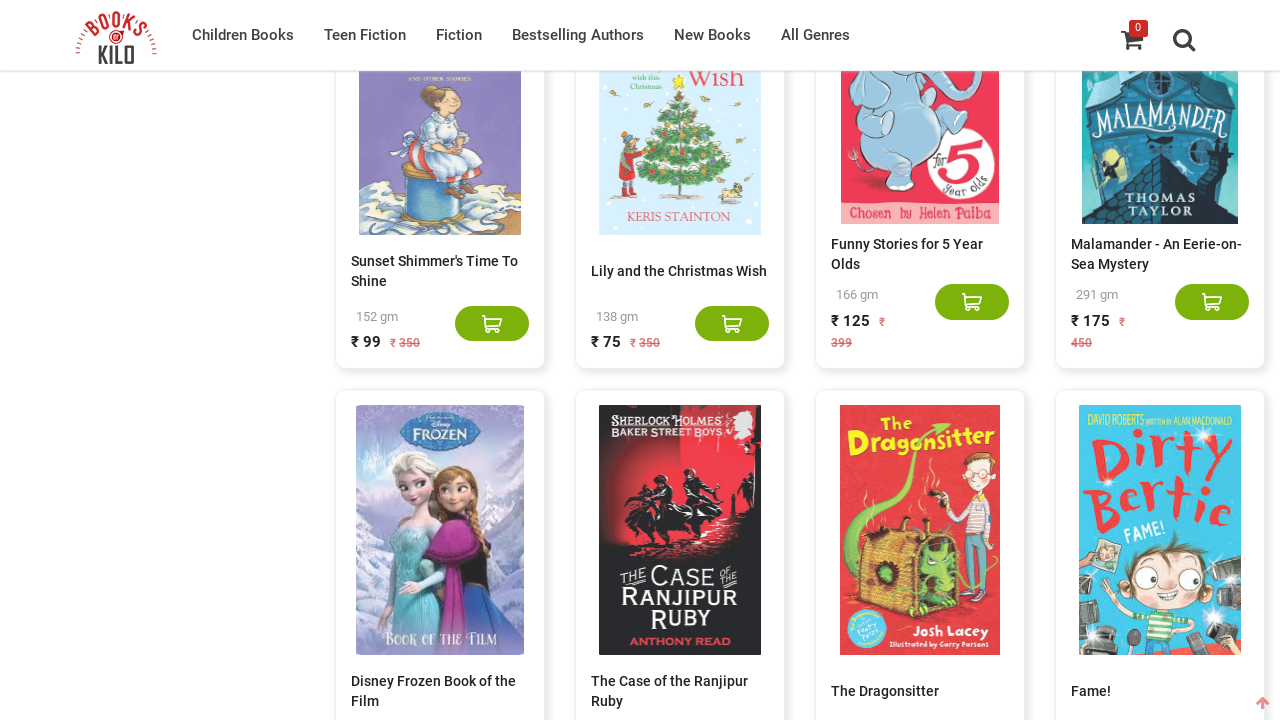

Counted book elements on page: 320 books found
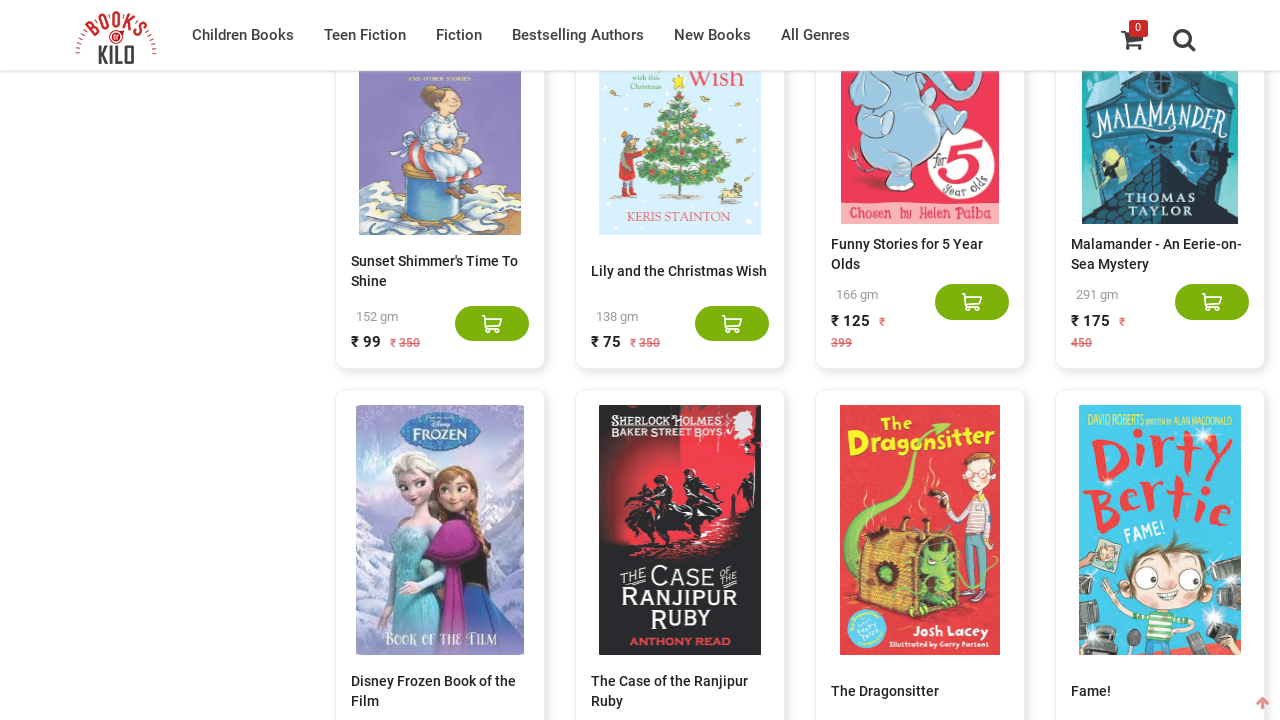

Scrolled to bottom of page using End key
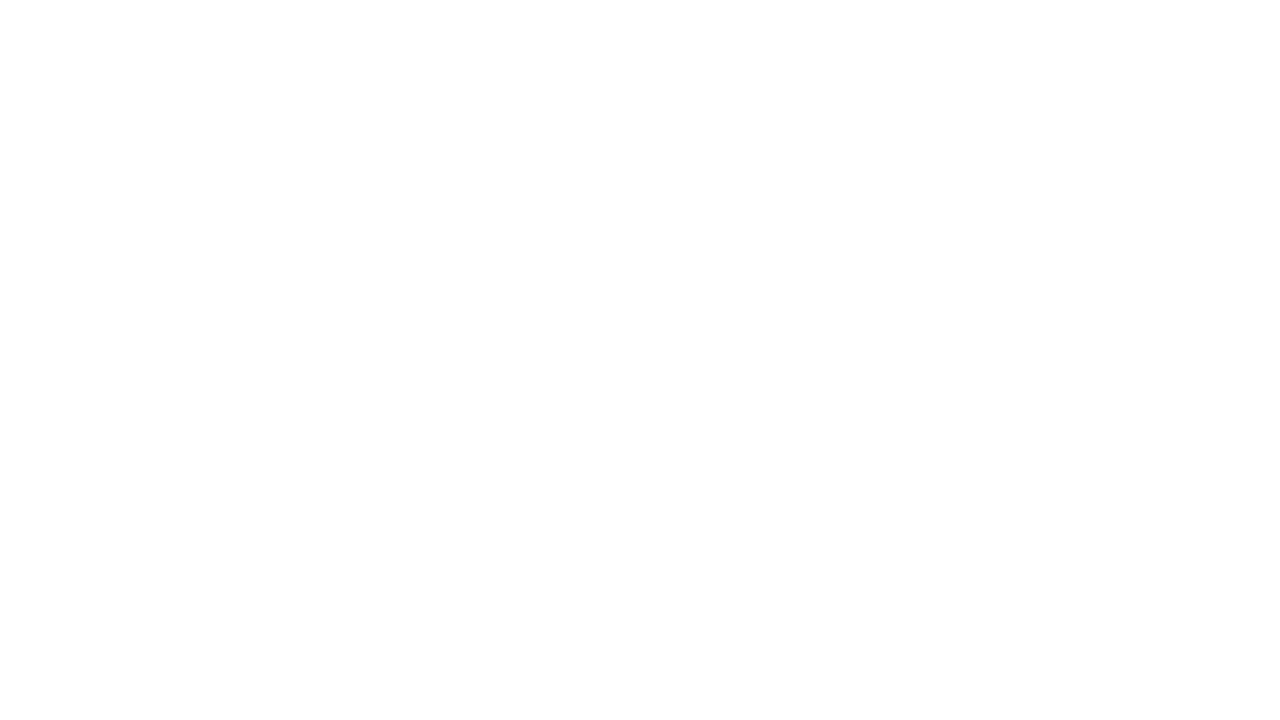

Waited 3 seconds for new content to load
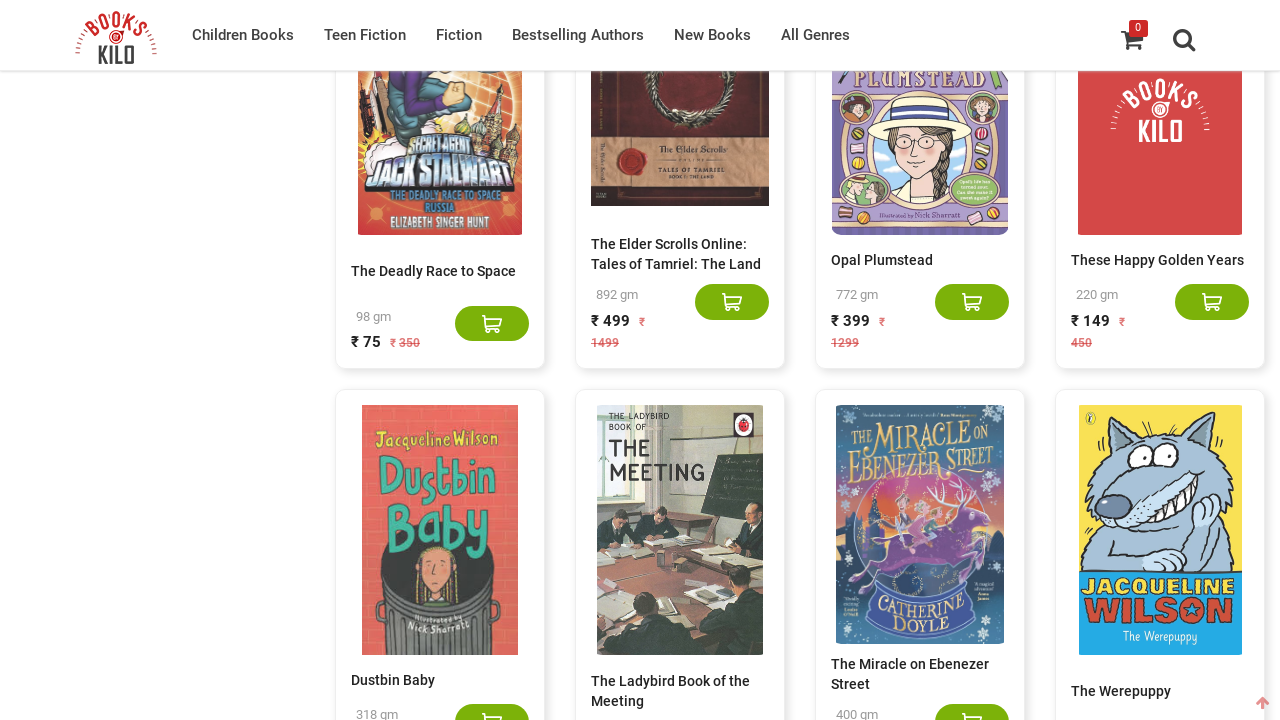

Counted book elements on page: 340 books found
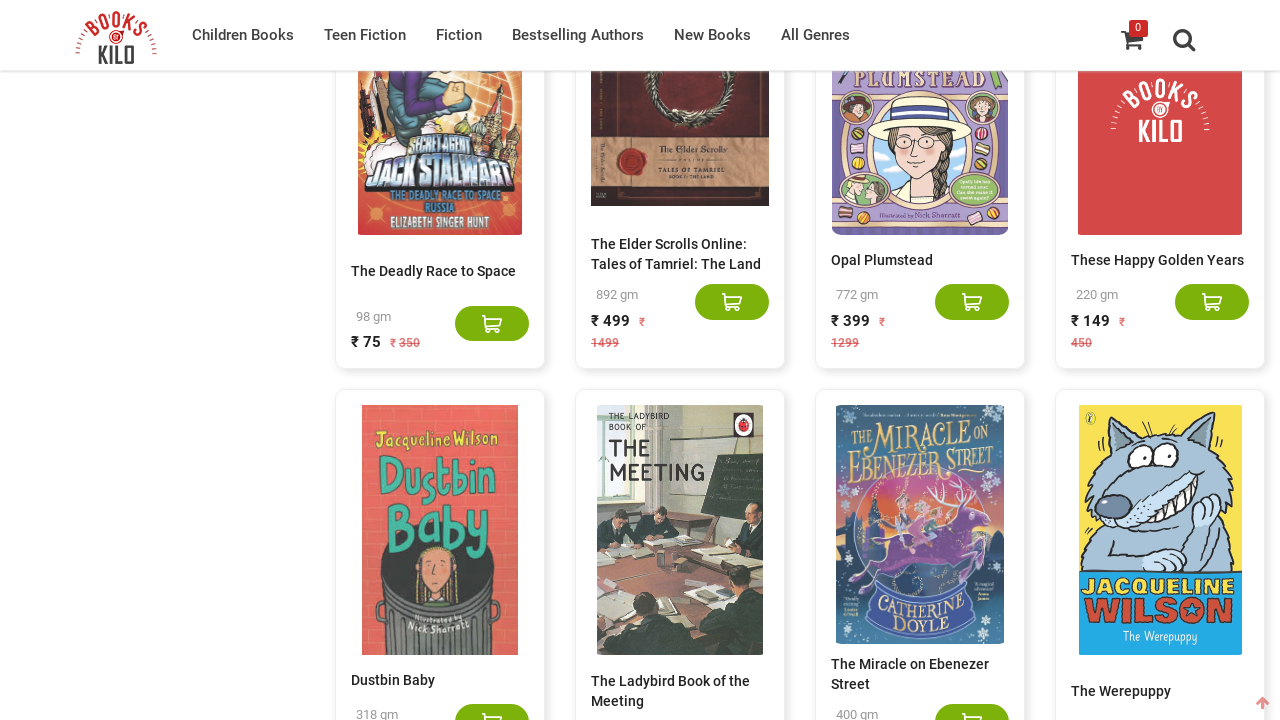

Scrolled to bottom of page using End key
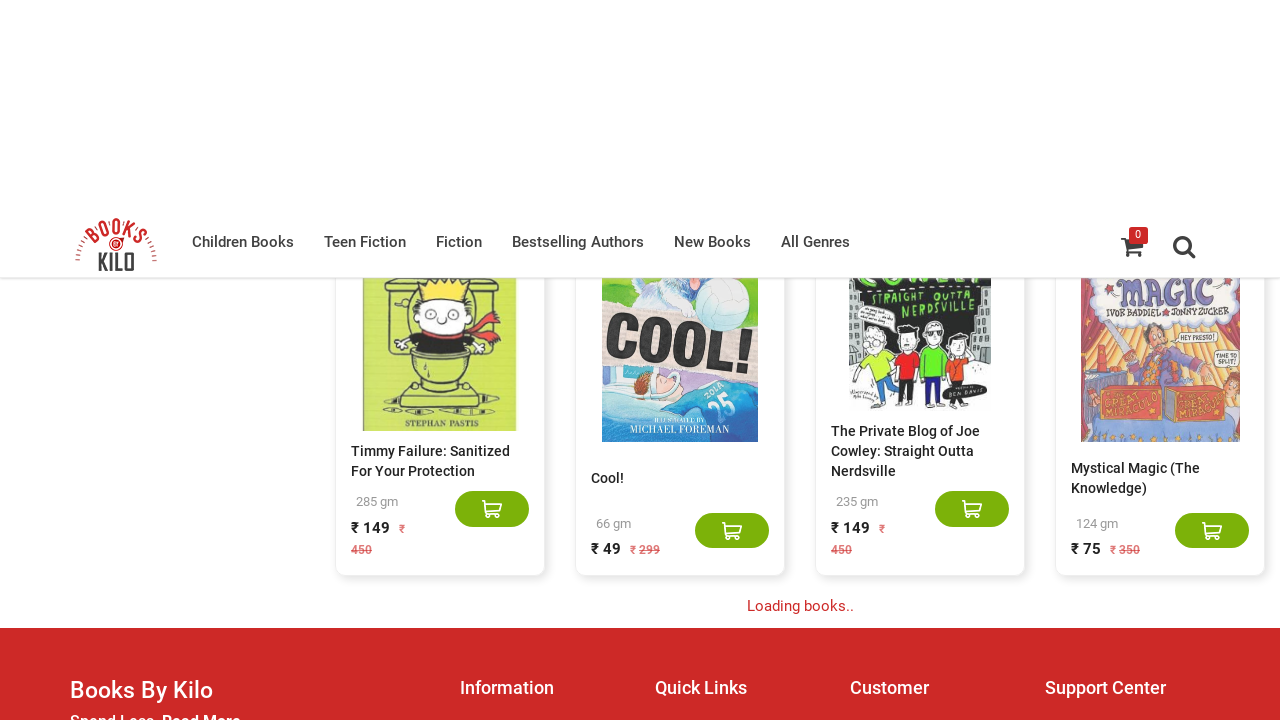

Waited 3 seconds for new content to load
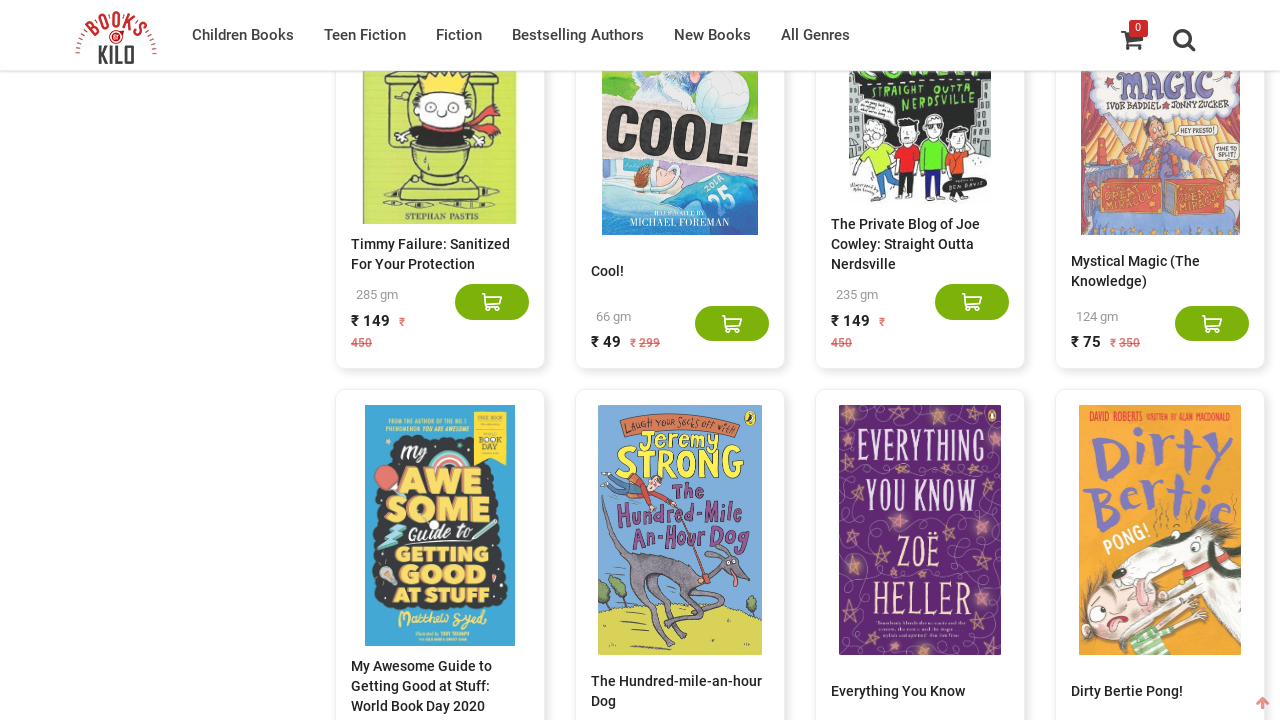

Counted book elements on page: 360 books found
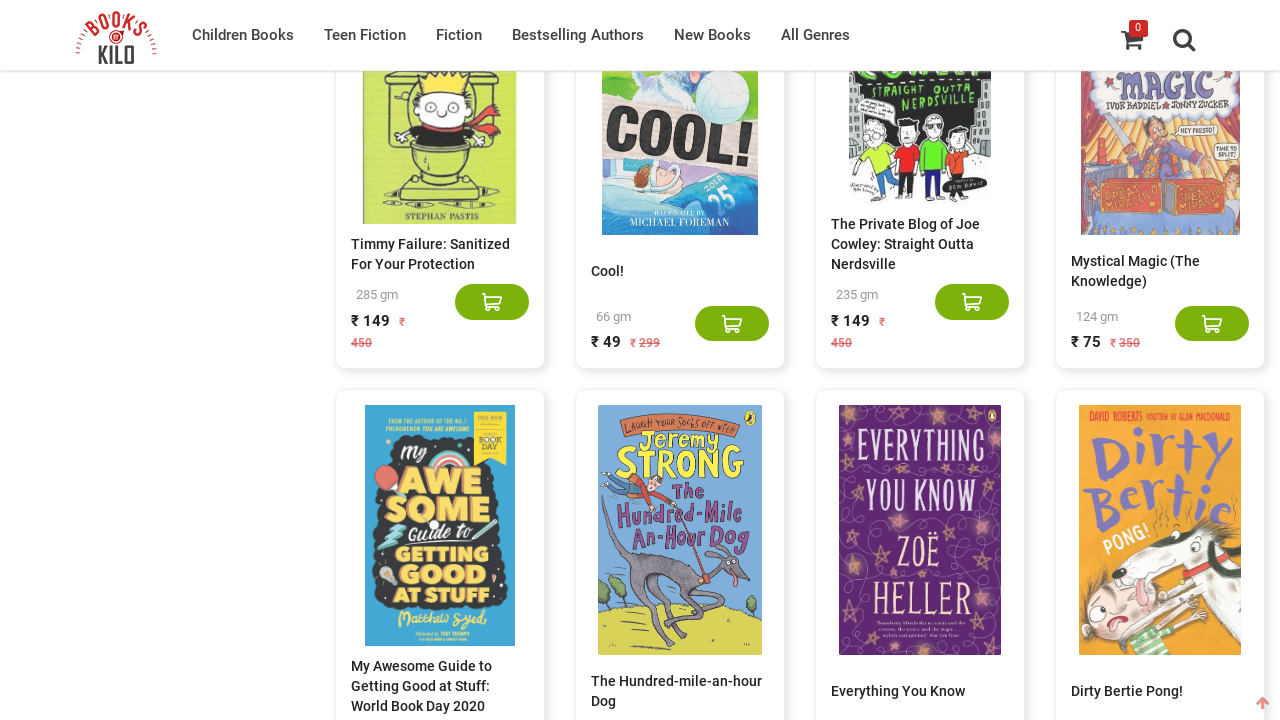

Scrolled to bottom of page using End key
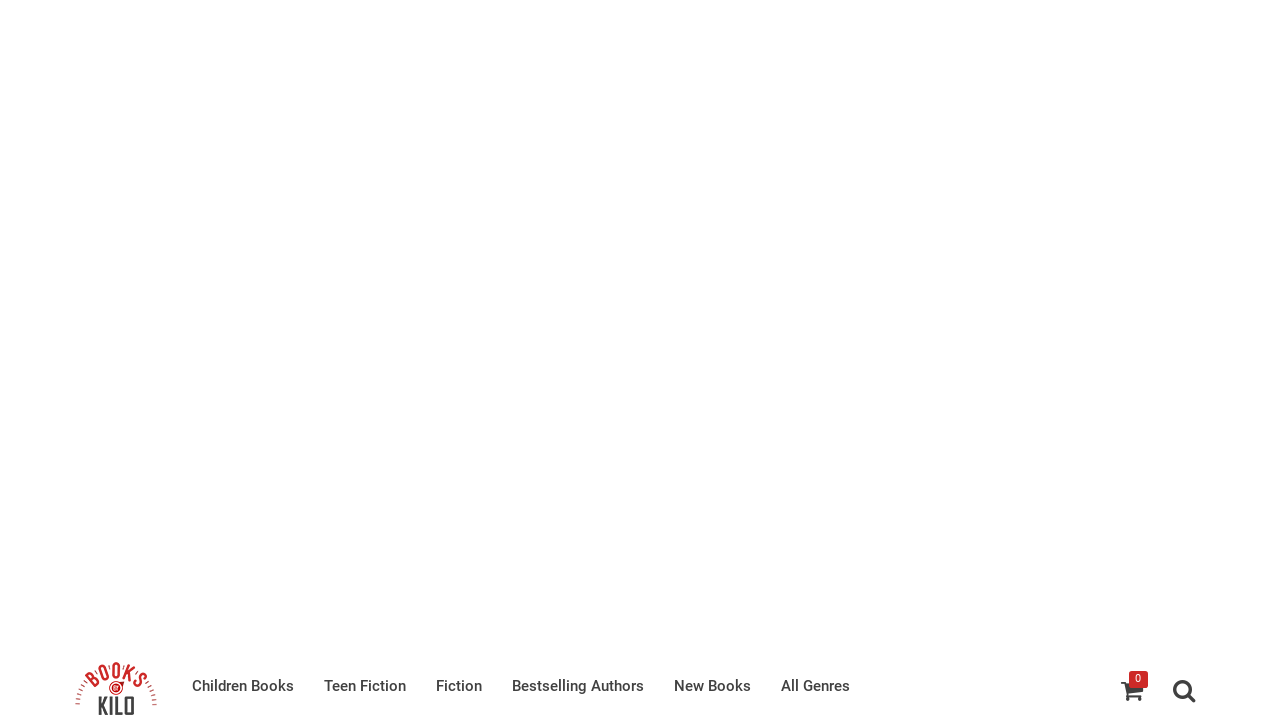

Waited 3 seconds for new content to load
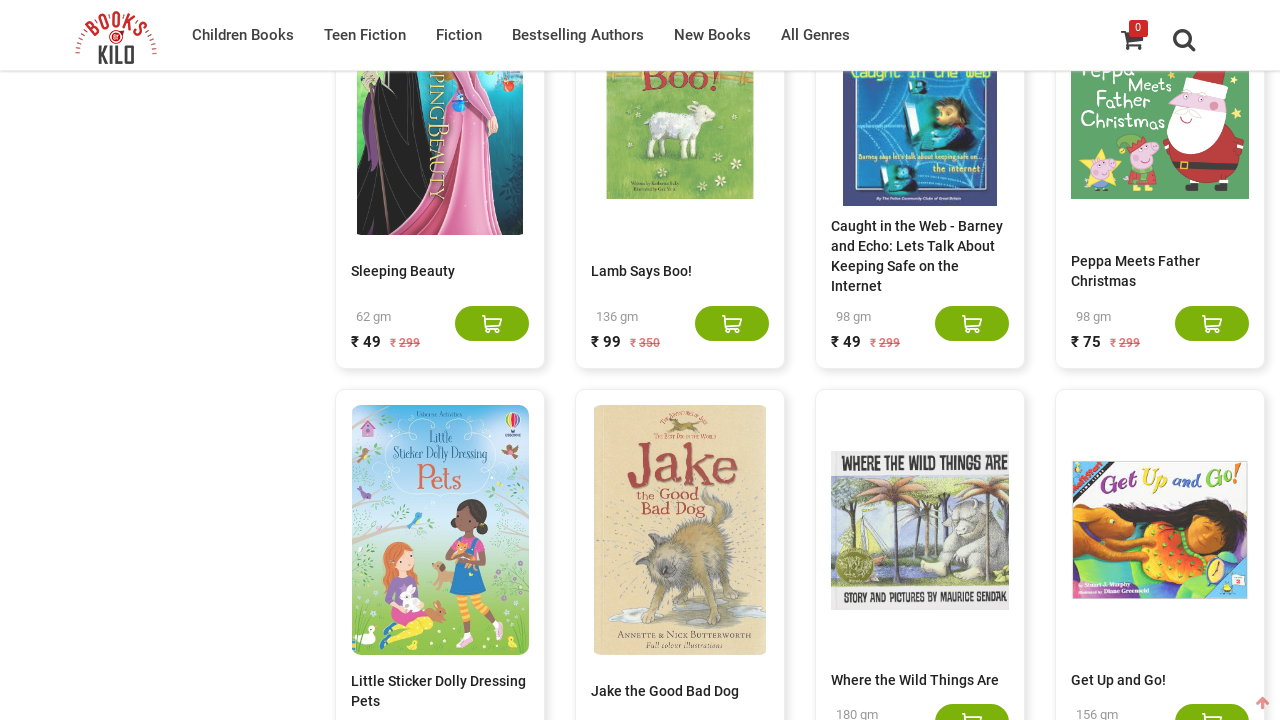

Counted book elements on page: 380 books found
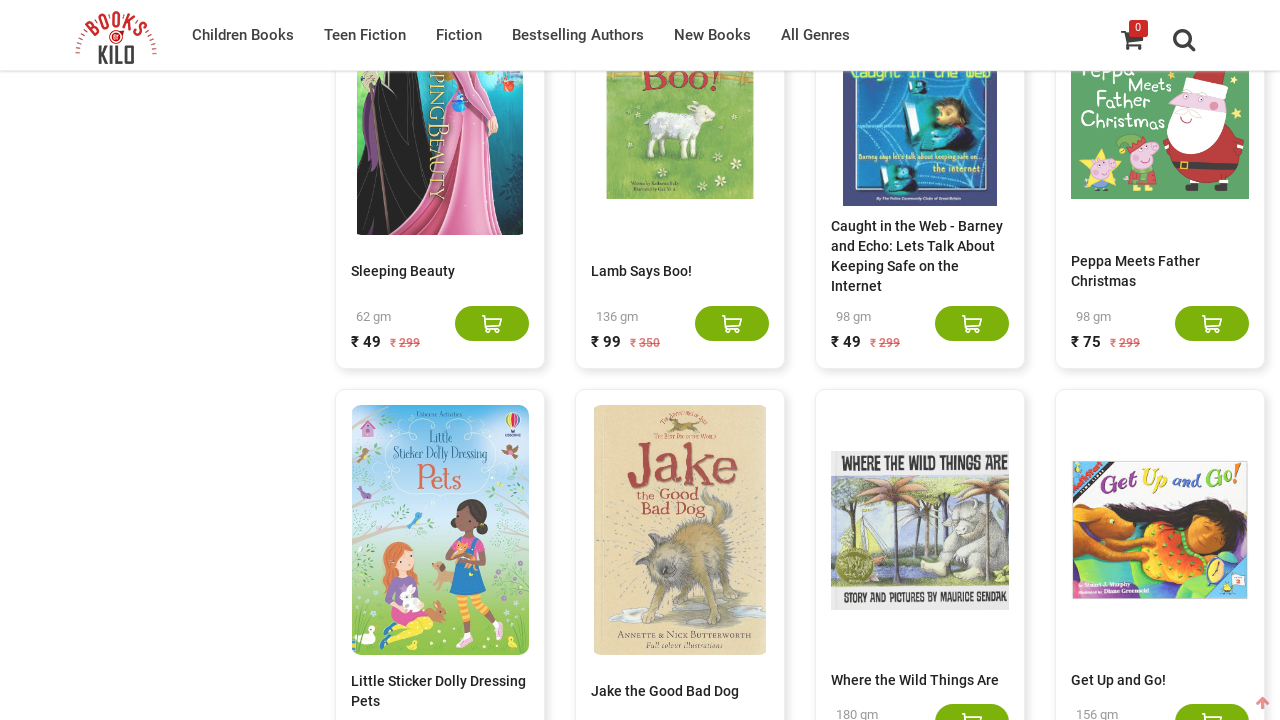

Scrolled to bottom of page using End key
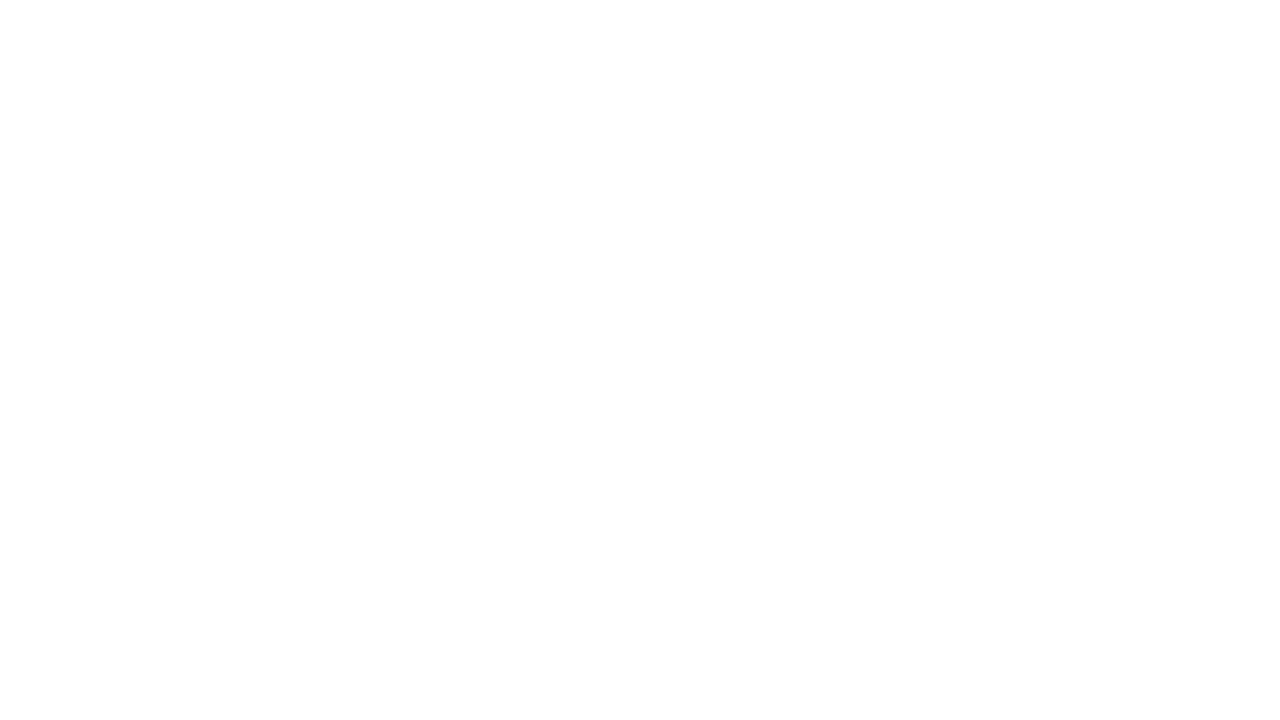

Waited 3 seconds for new content to load
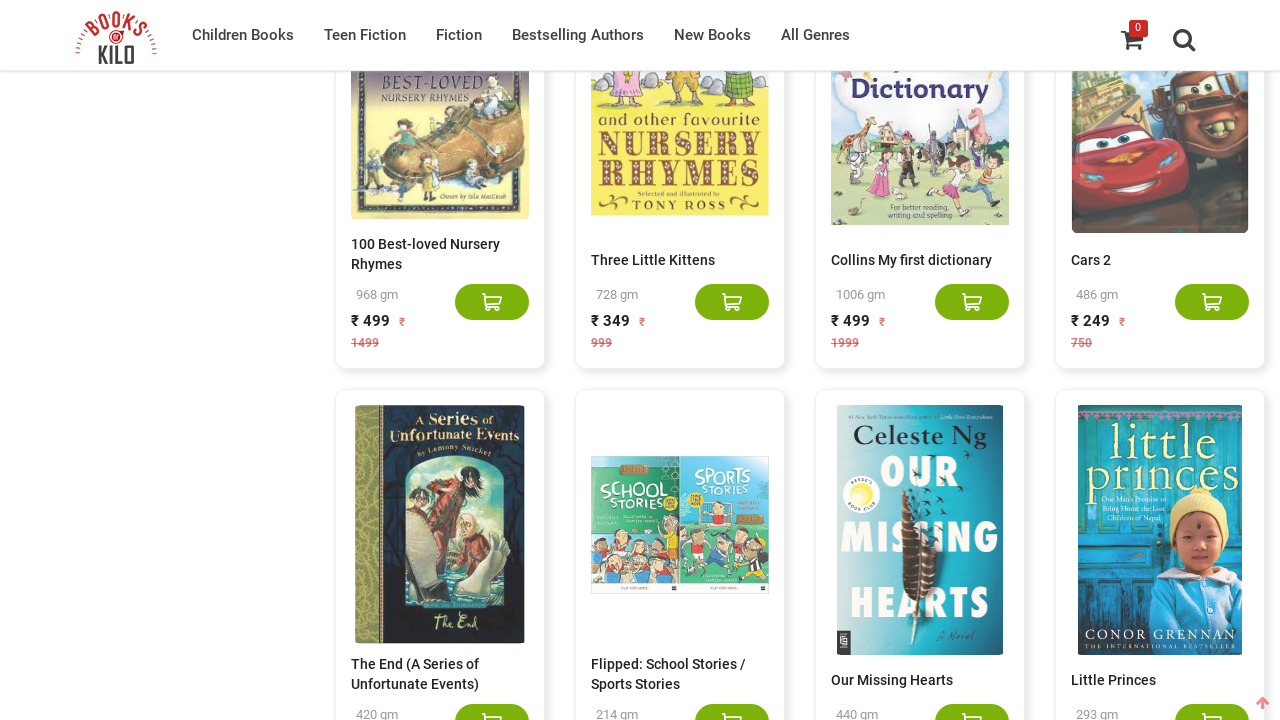

Counted book elements on page: 400 books found
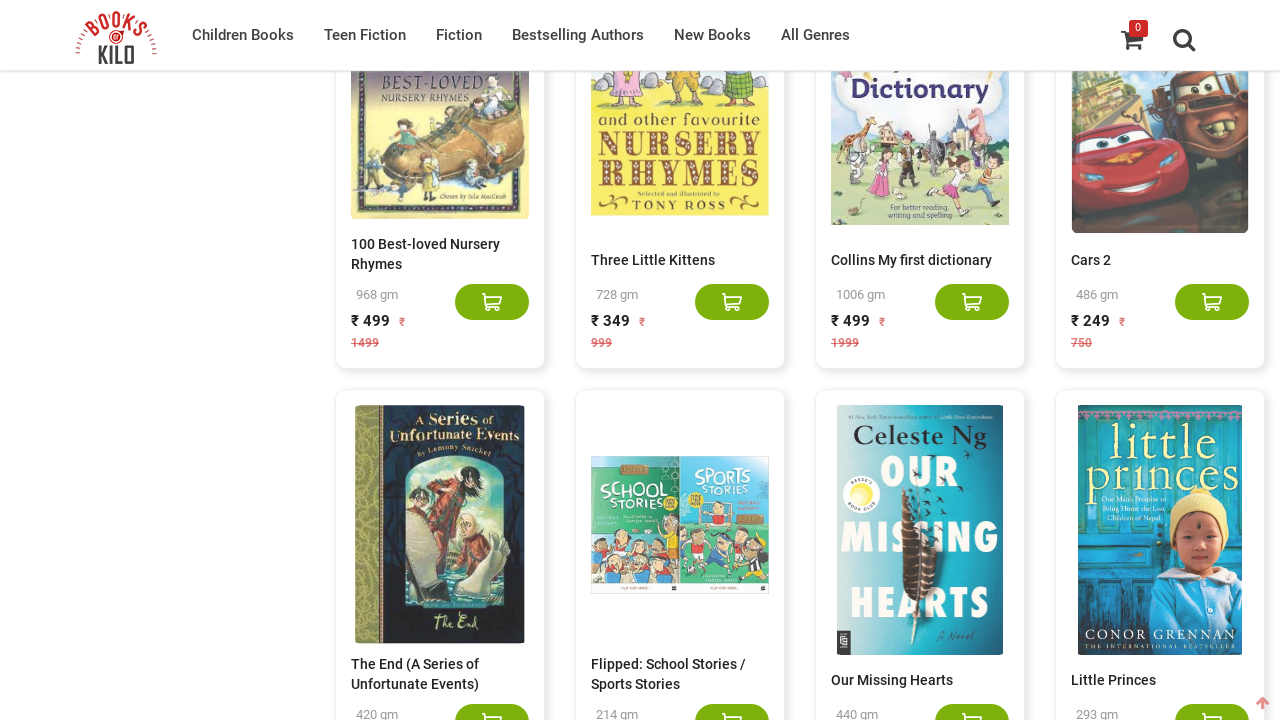

Scrolled to bottom of page using End key
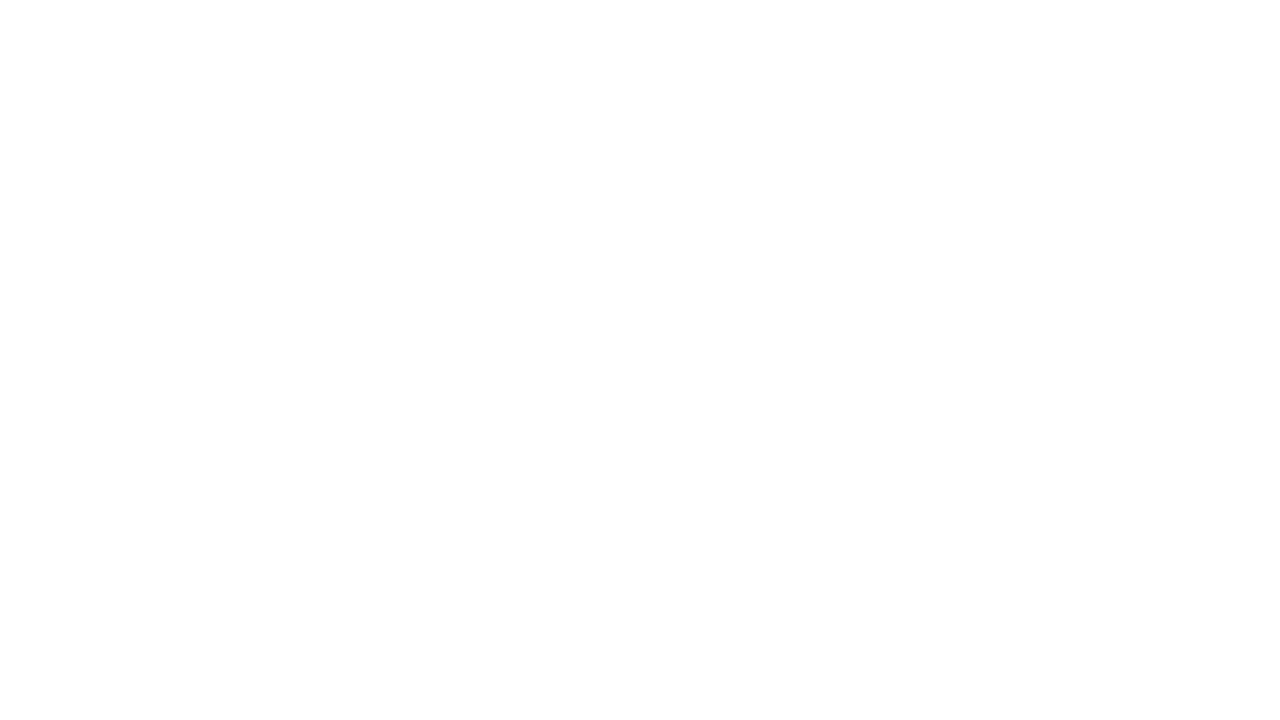

Waited 3 seconds for new content to load
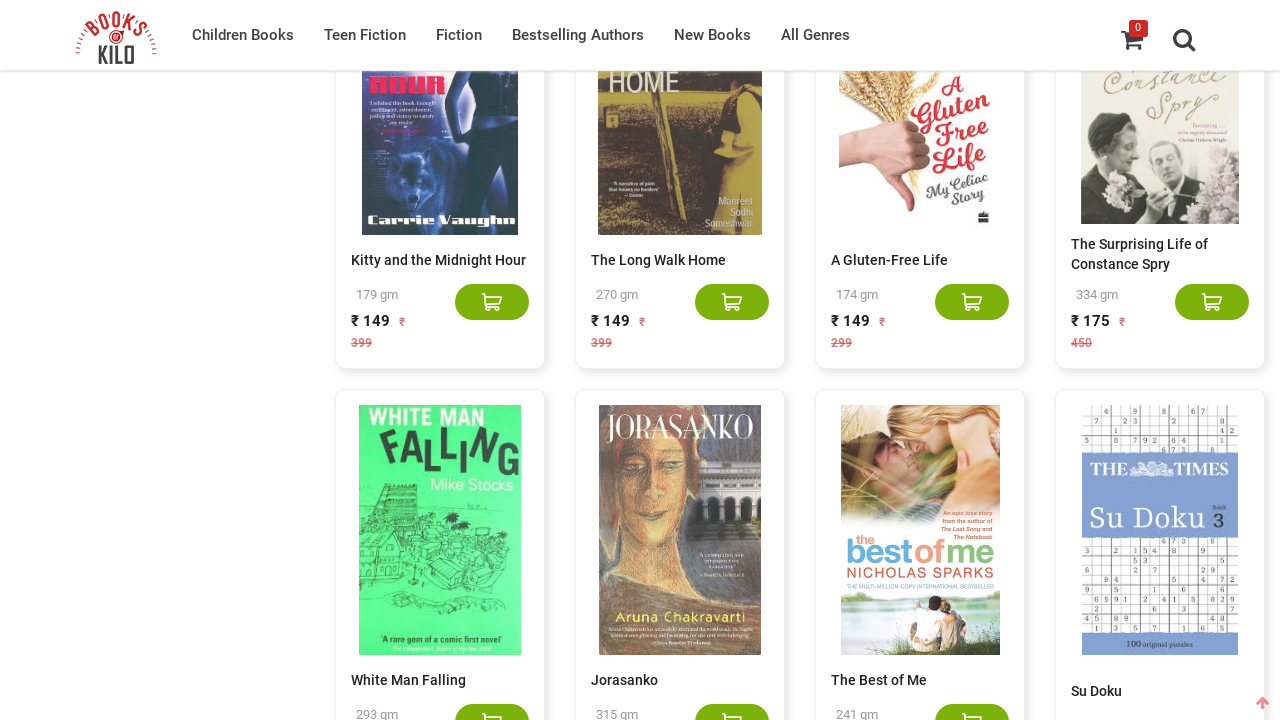

Counted book elements on page: 420 books found
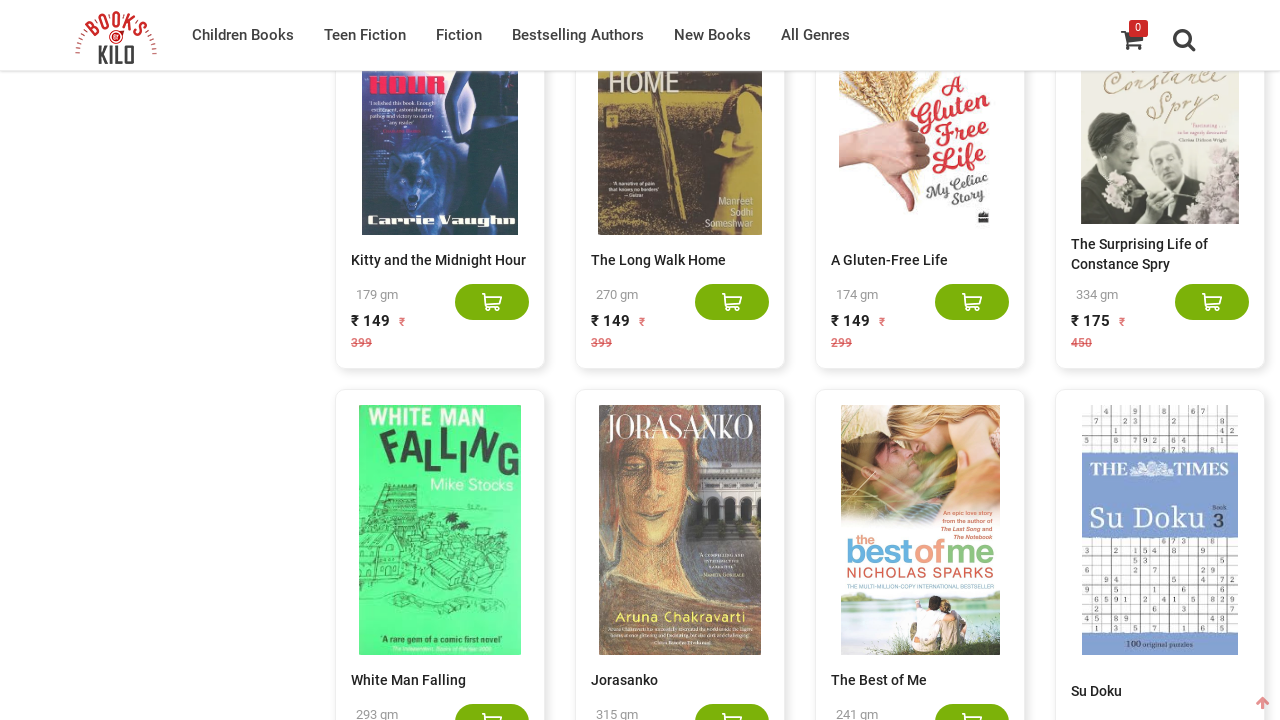

Scrolled to bottom of page using End key
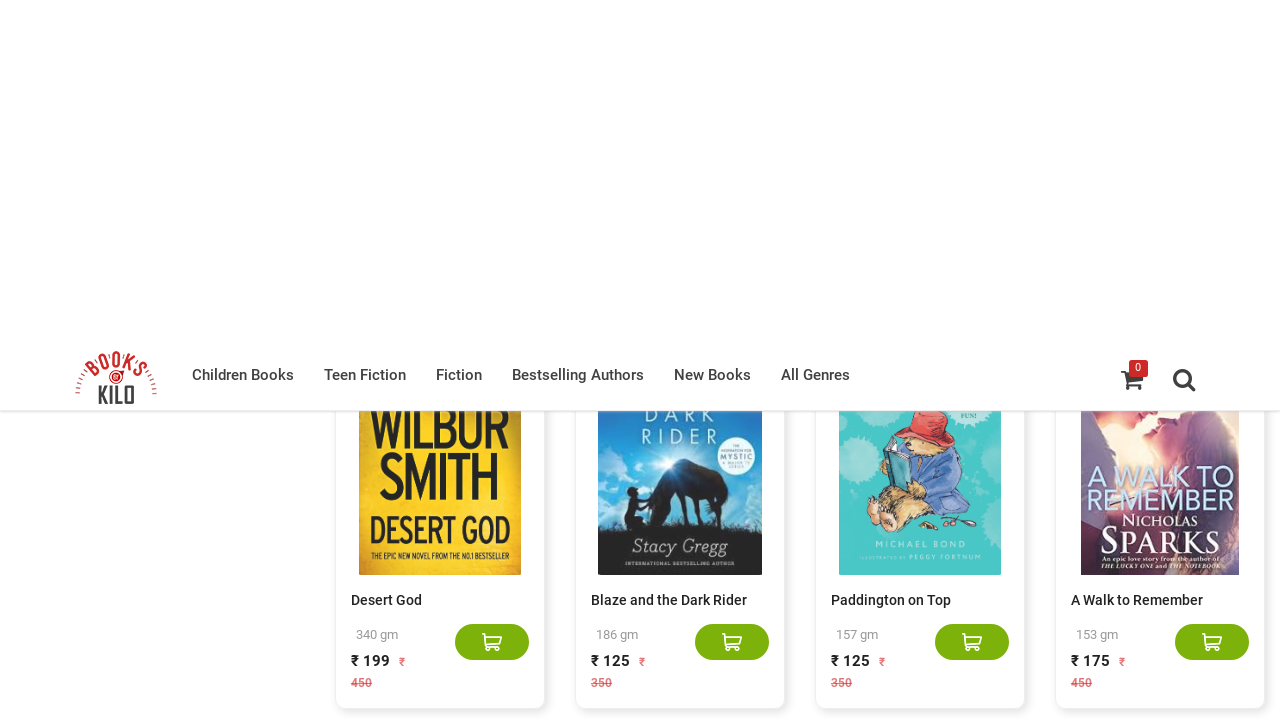

Waited 3 seconds for new content to load
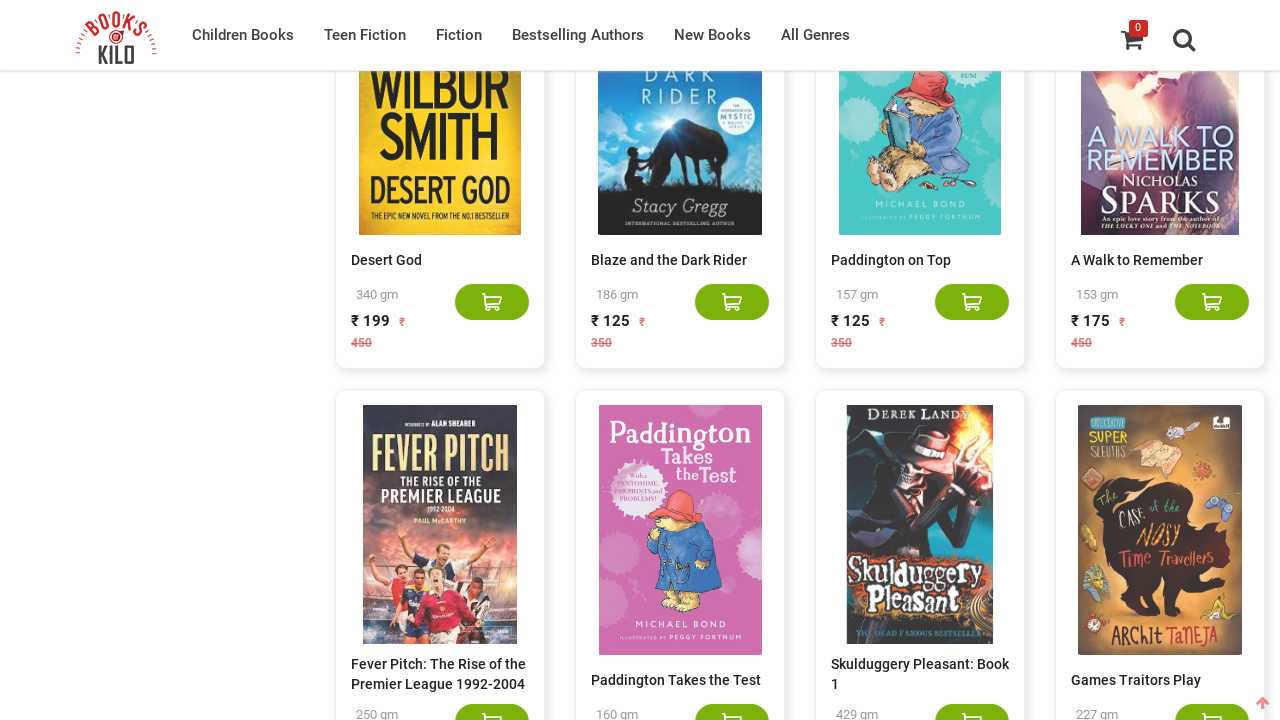

Counted book elements on page: 440 books found
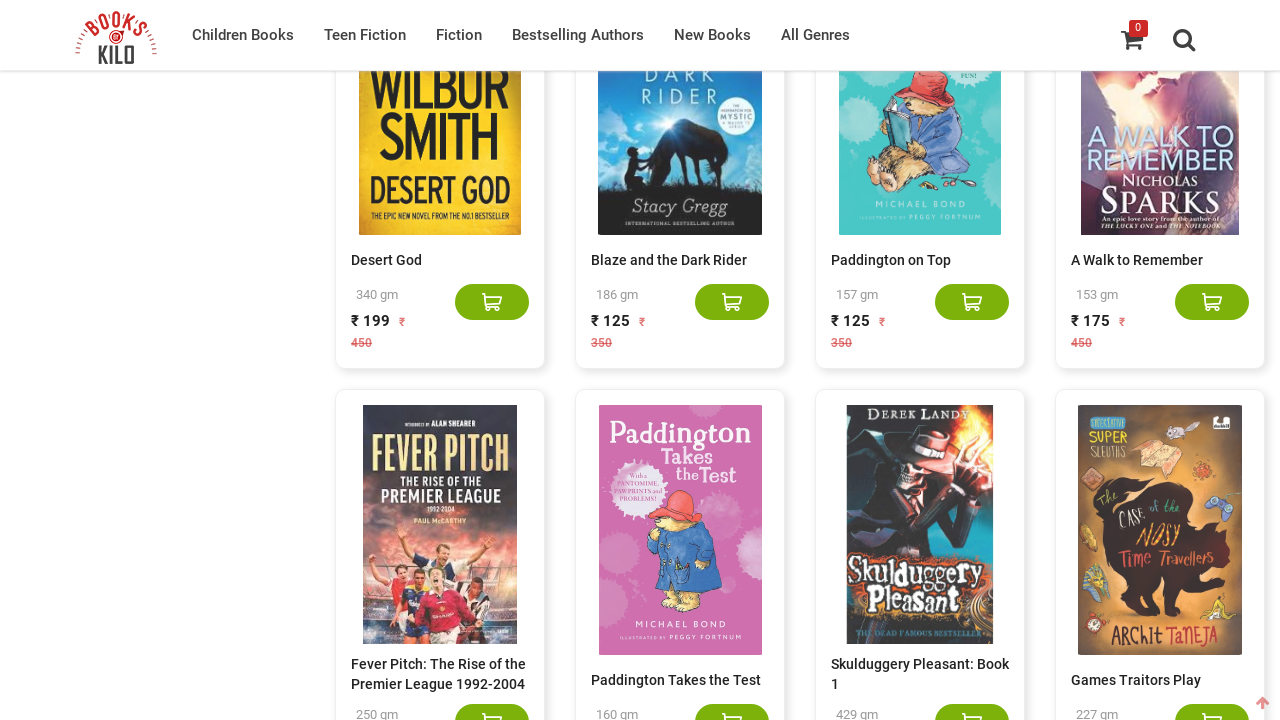

Scrolled to bottom of page using End key
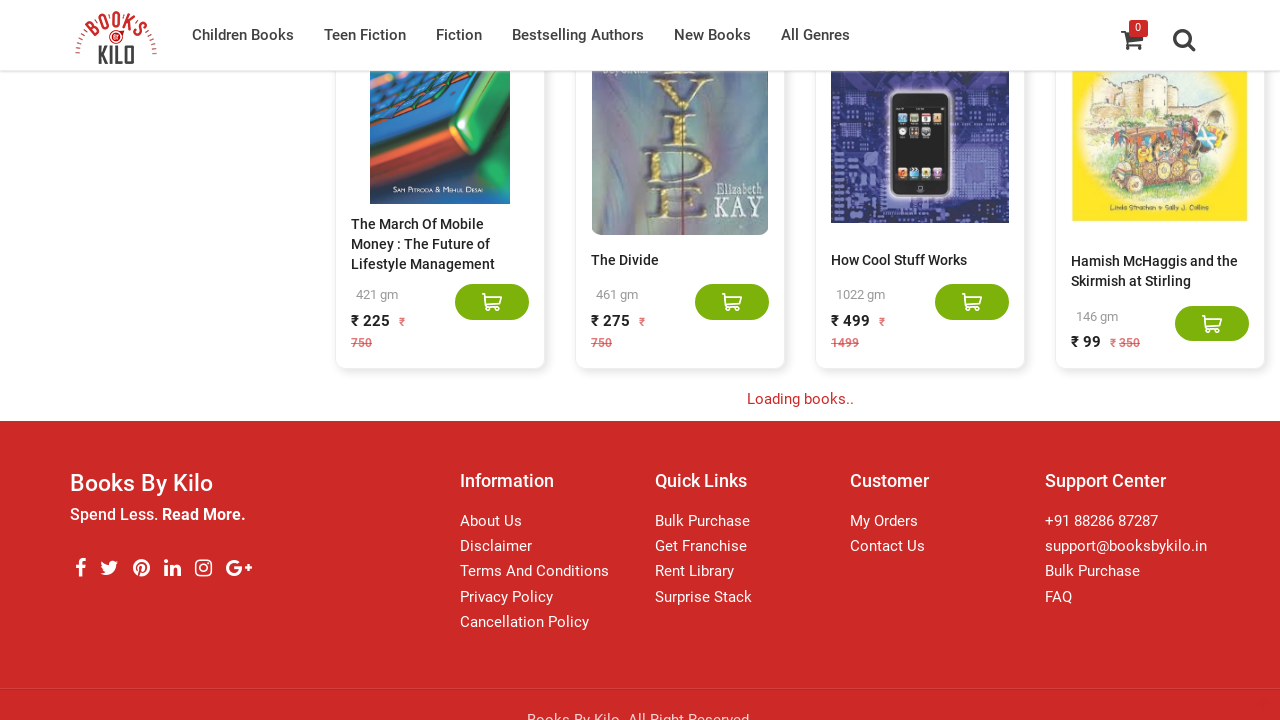

Waited 3 seconds for new content to load
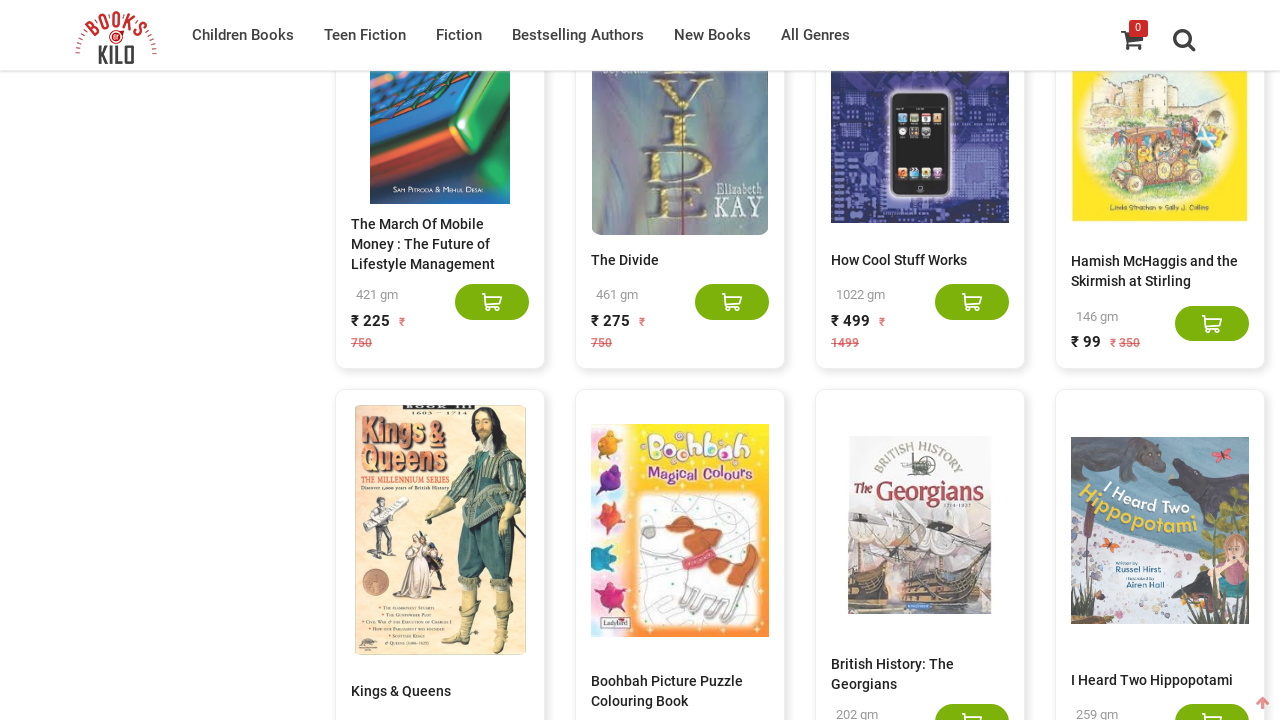

Counted book elements on page: 460 books found
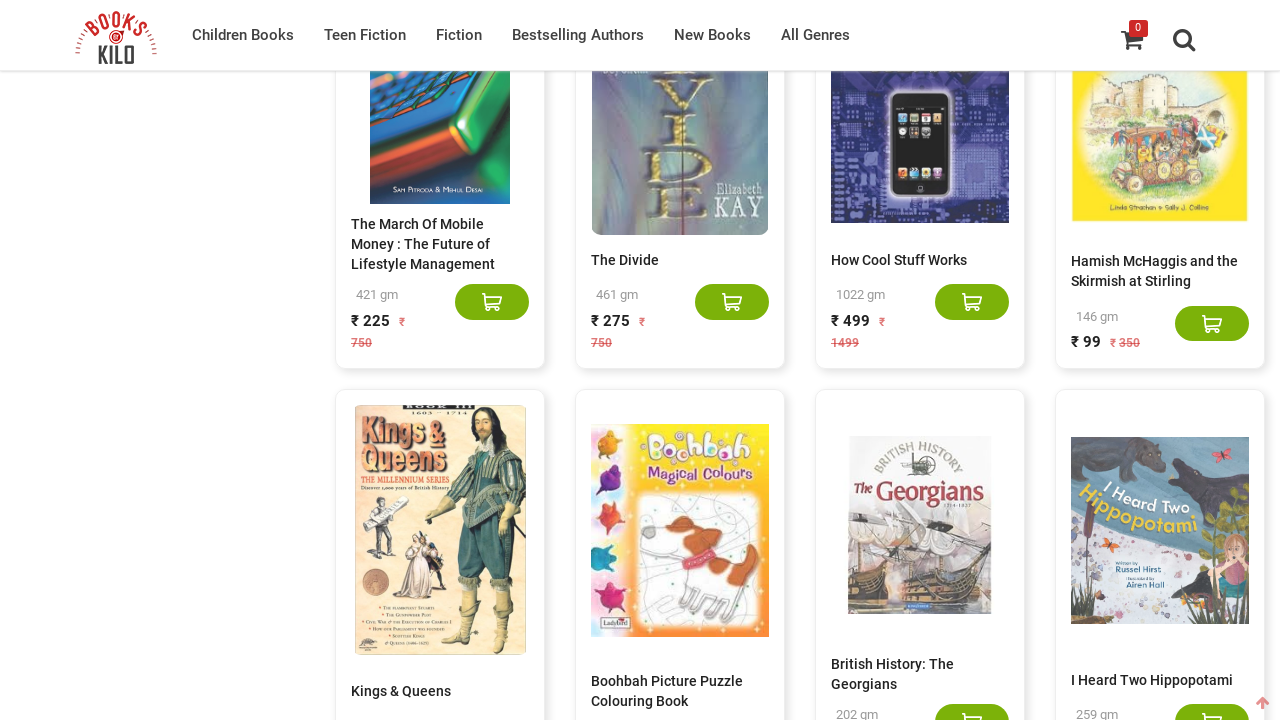

Scrolled to bottom of page using End key
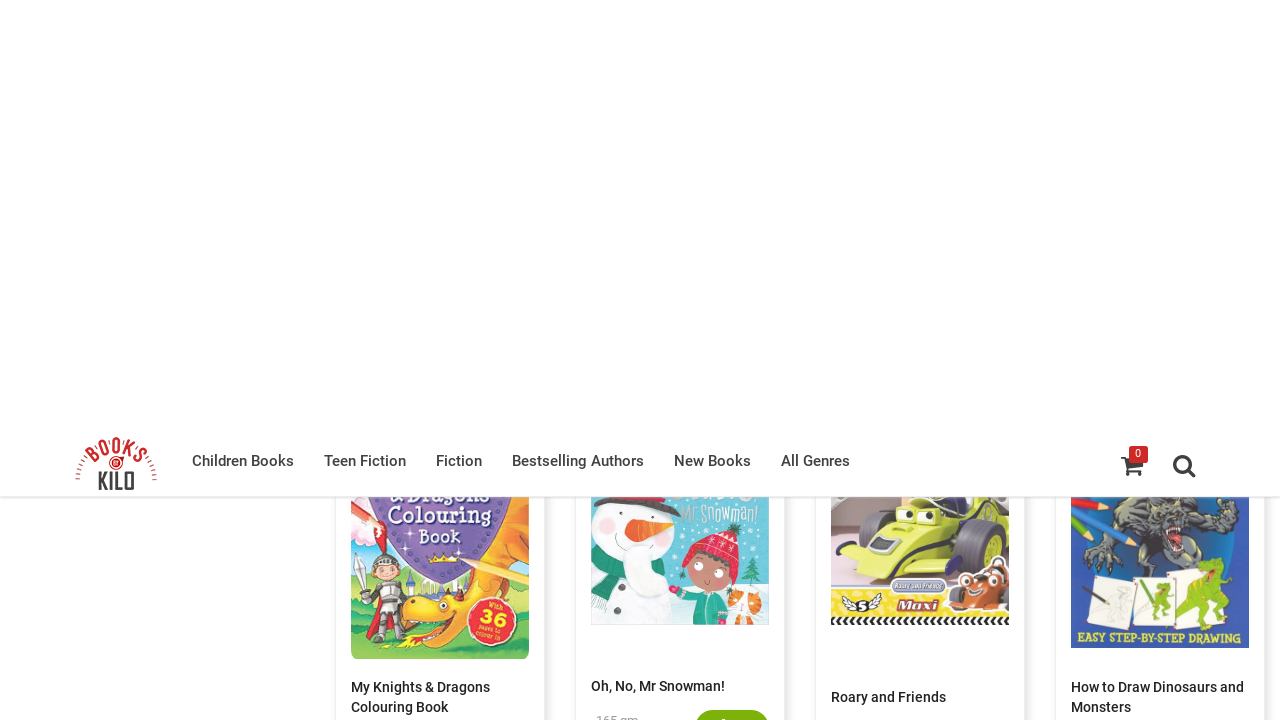

Waited 3 seconds for new content to load
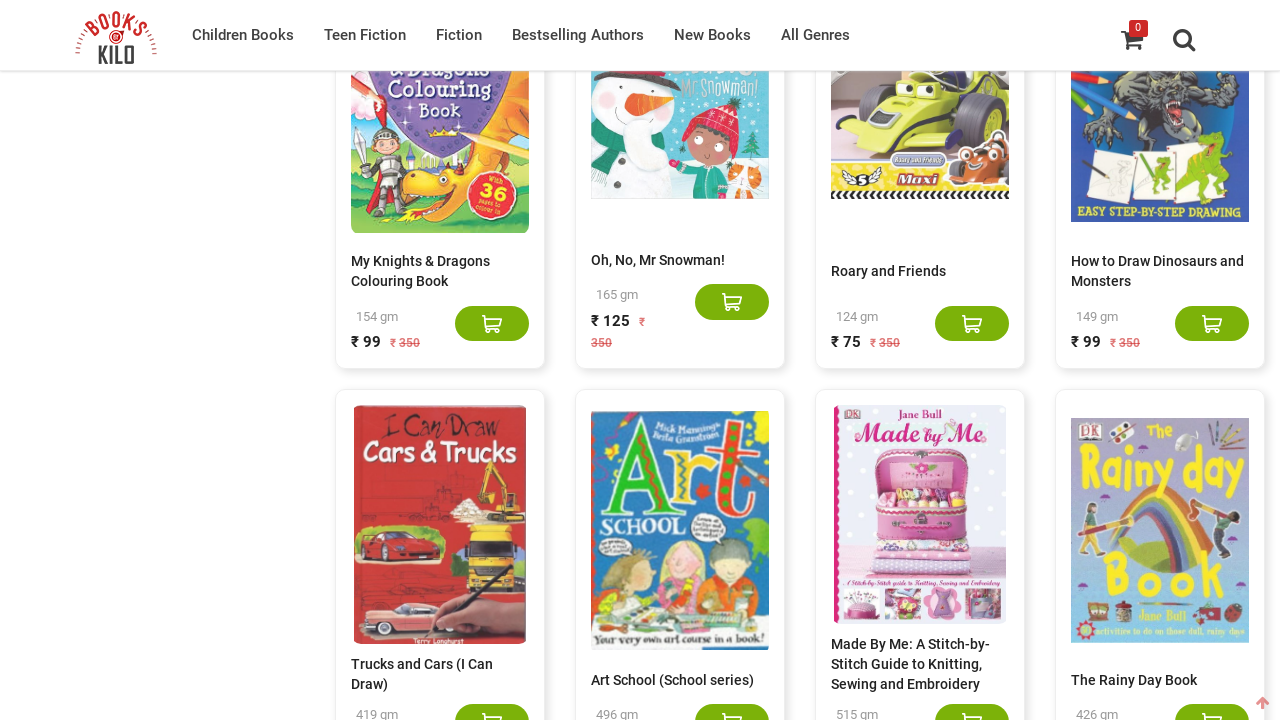

Counted book elements on page: 480 books found
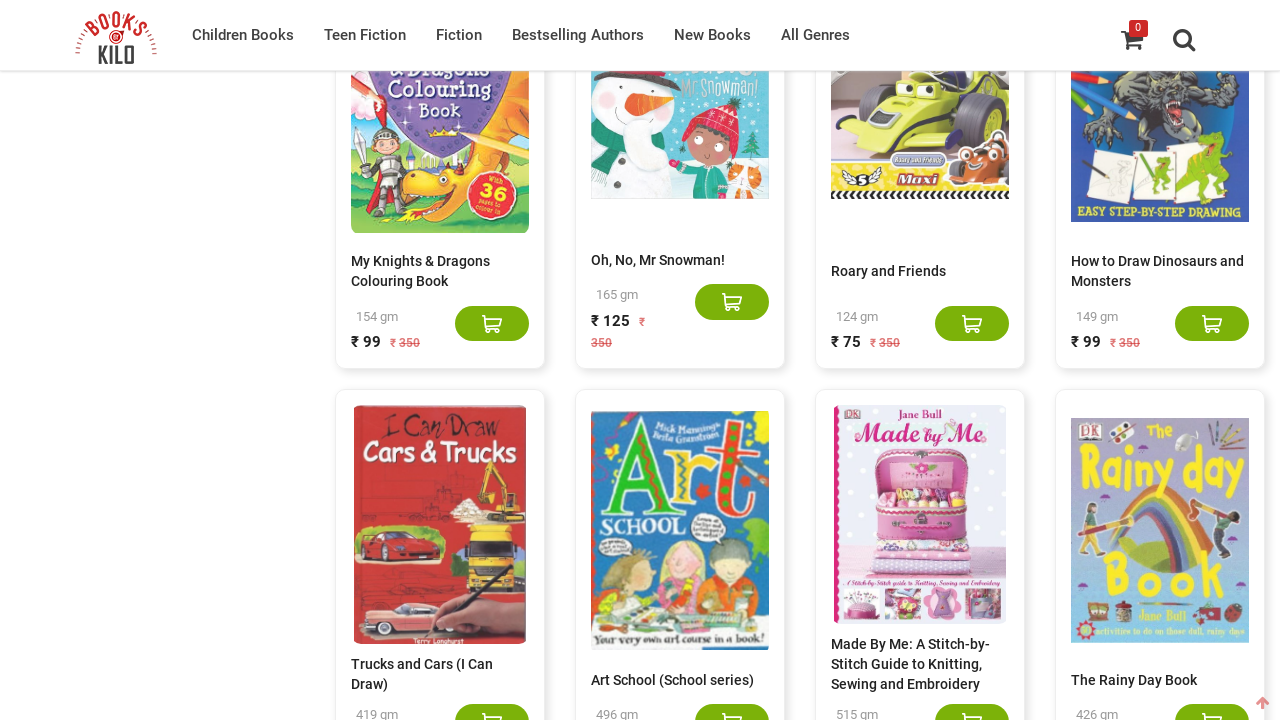

Scrolled to bottom of page using End key
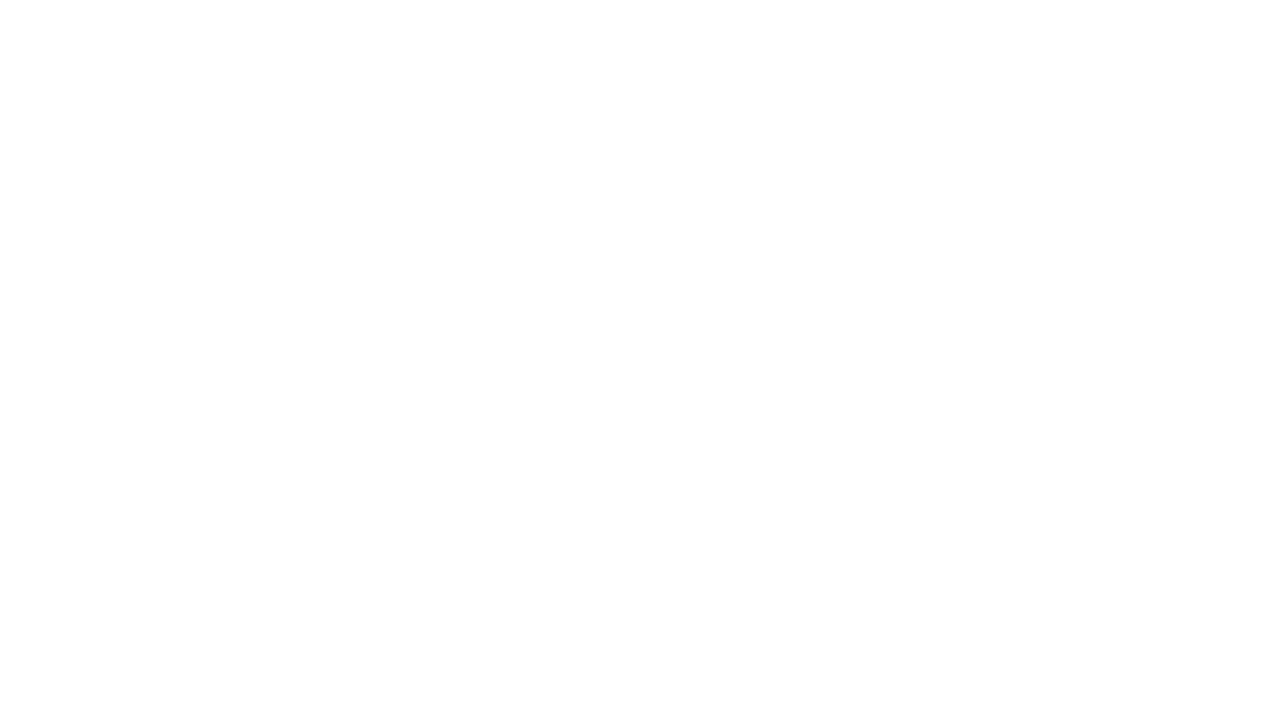

Waited 3 seconds for new content to load
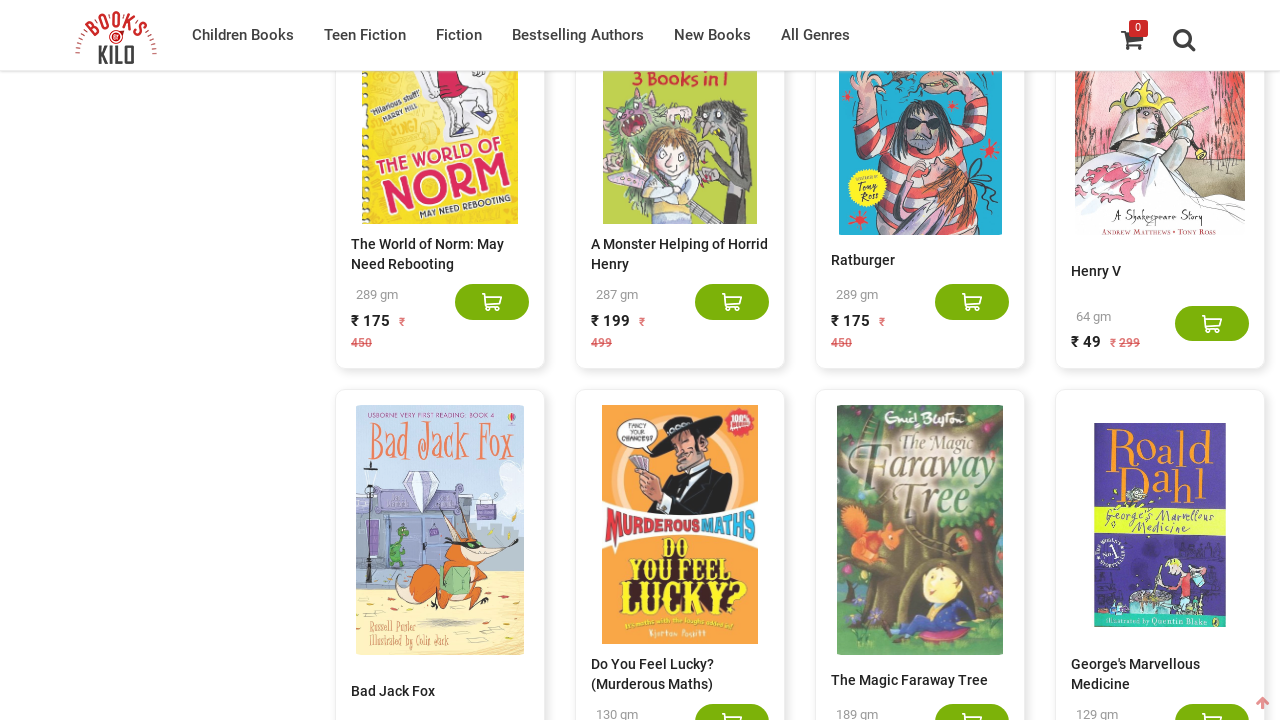

Counted book elements on page: 500 books found
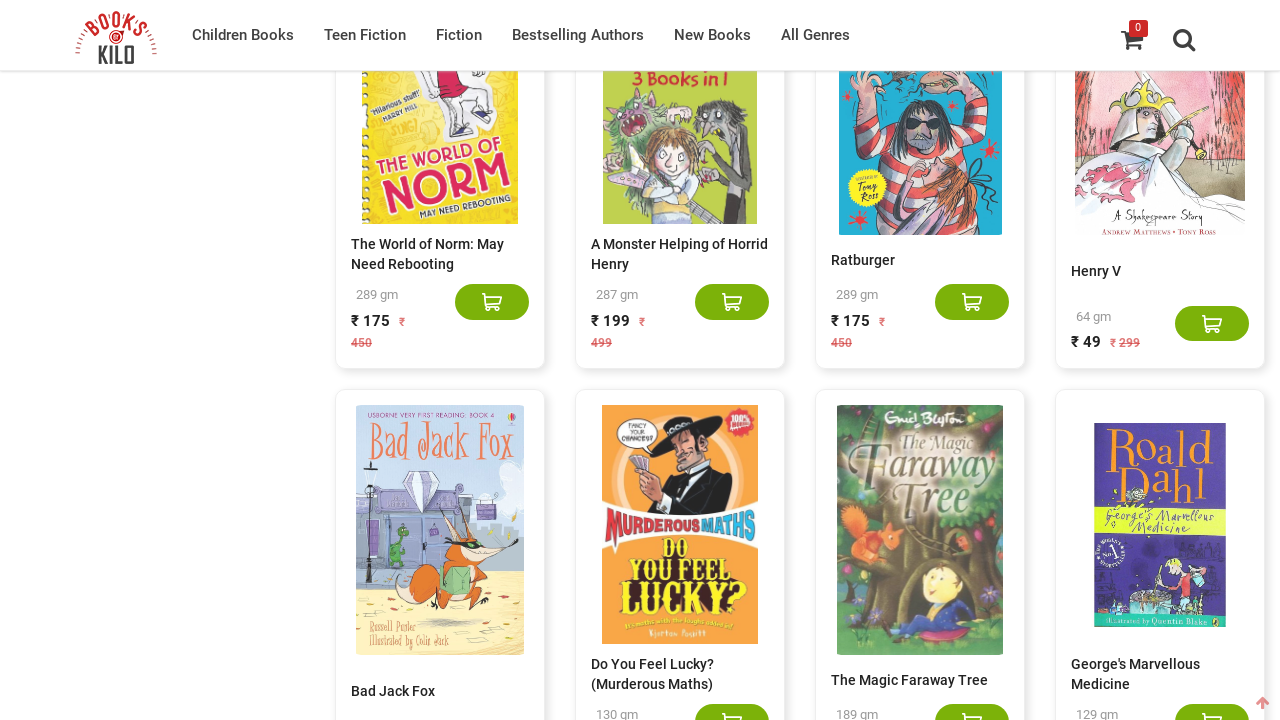

Scrolled to bottom of page using End key
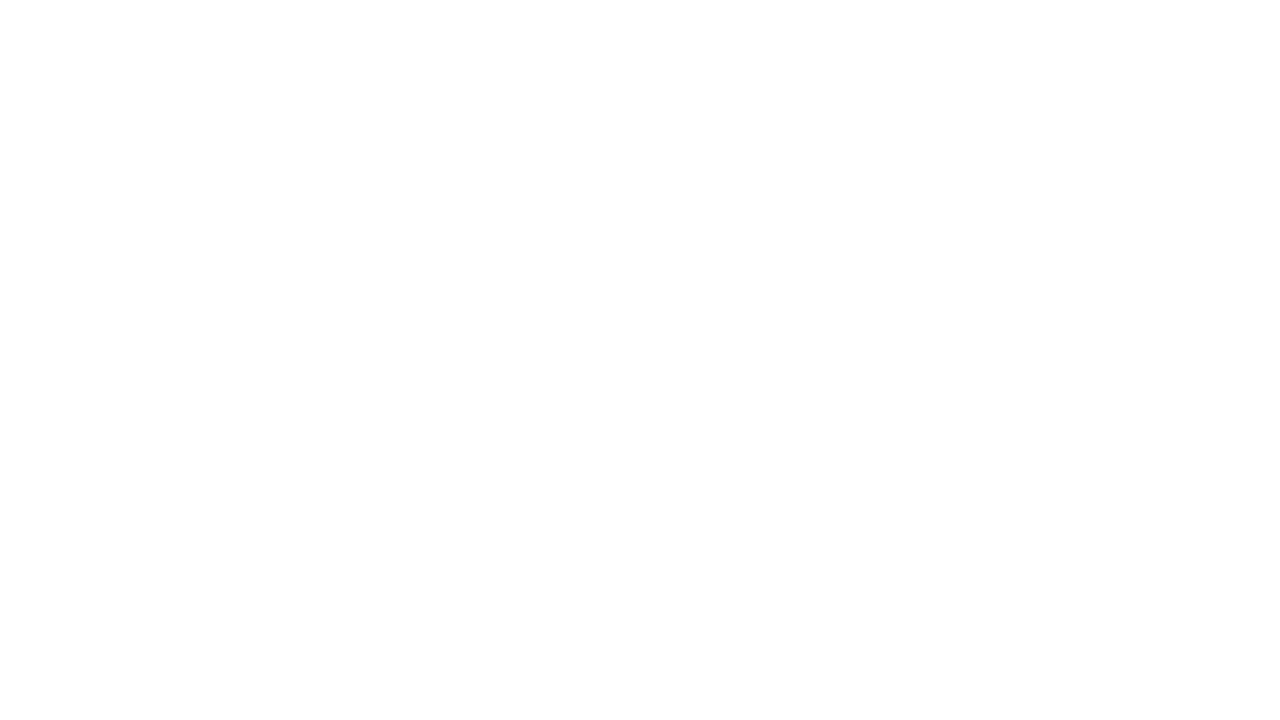

Waited 3 seconds for new content to load
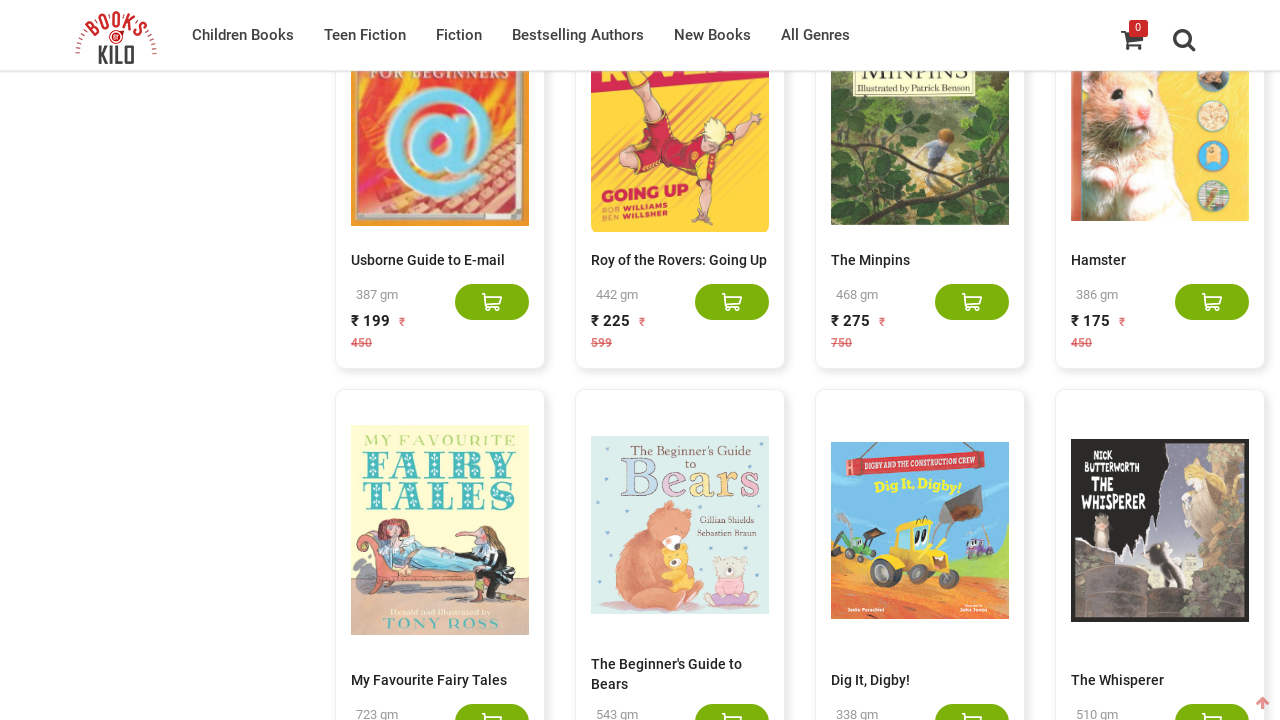

Counted book elements on page: 520 books found
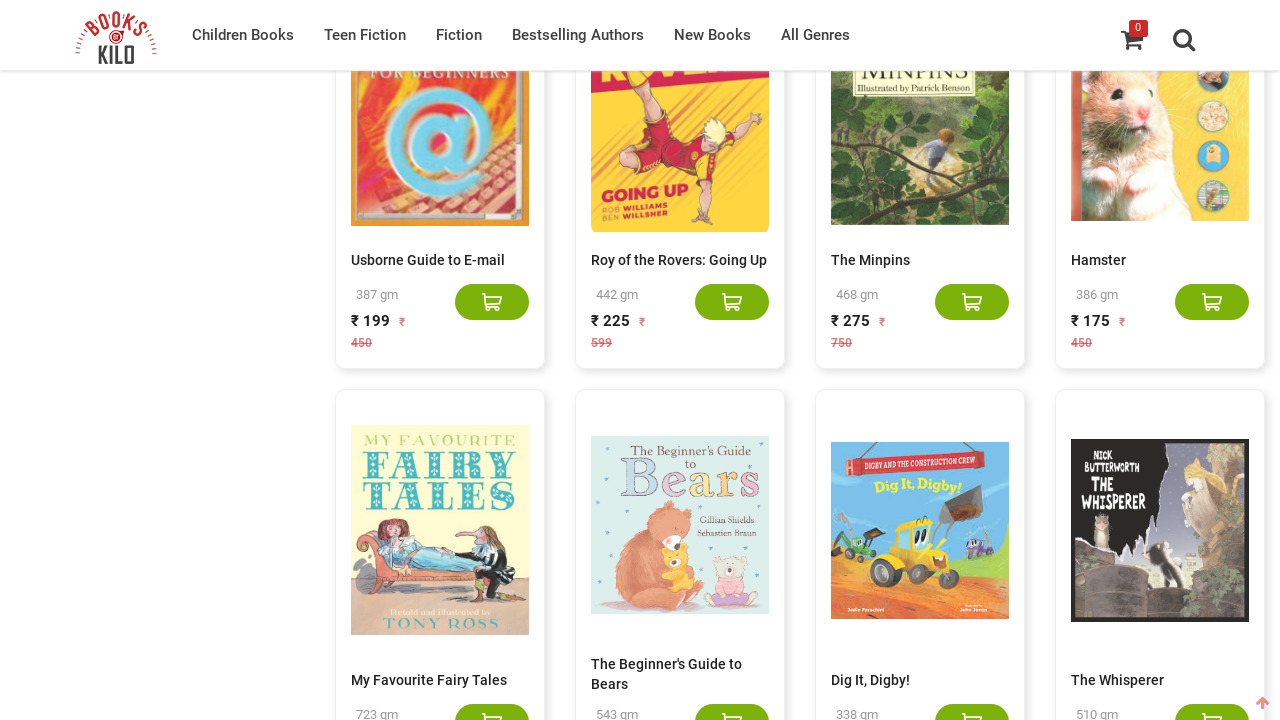

Scrolled to bottom of page using End key
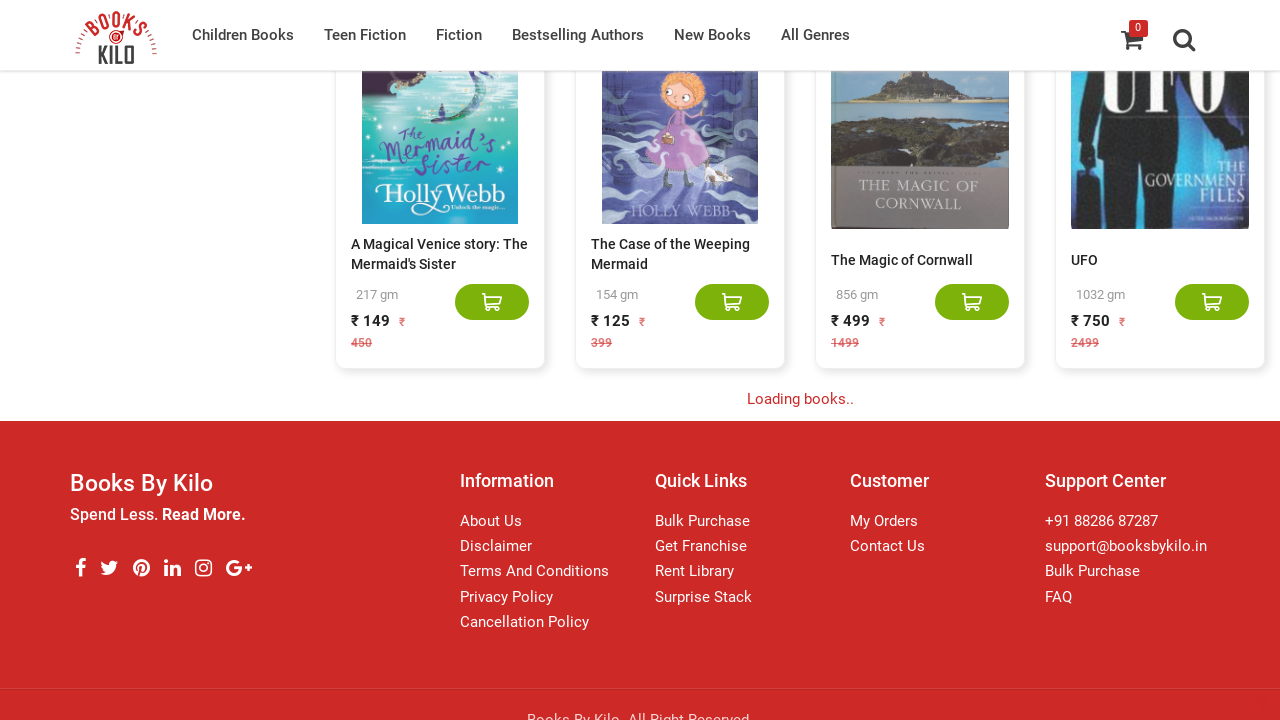

Waited 3 seconds for new content to load
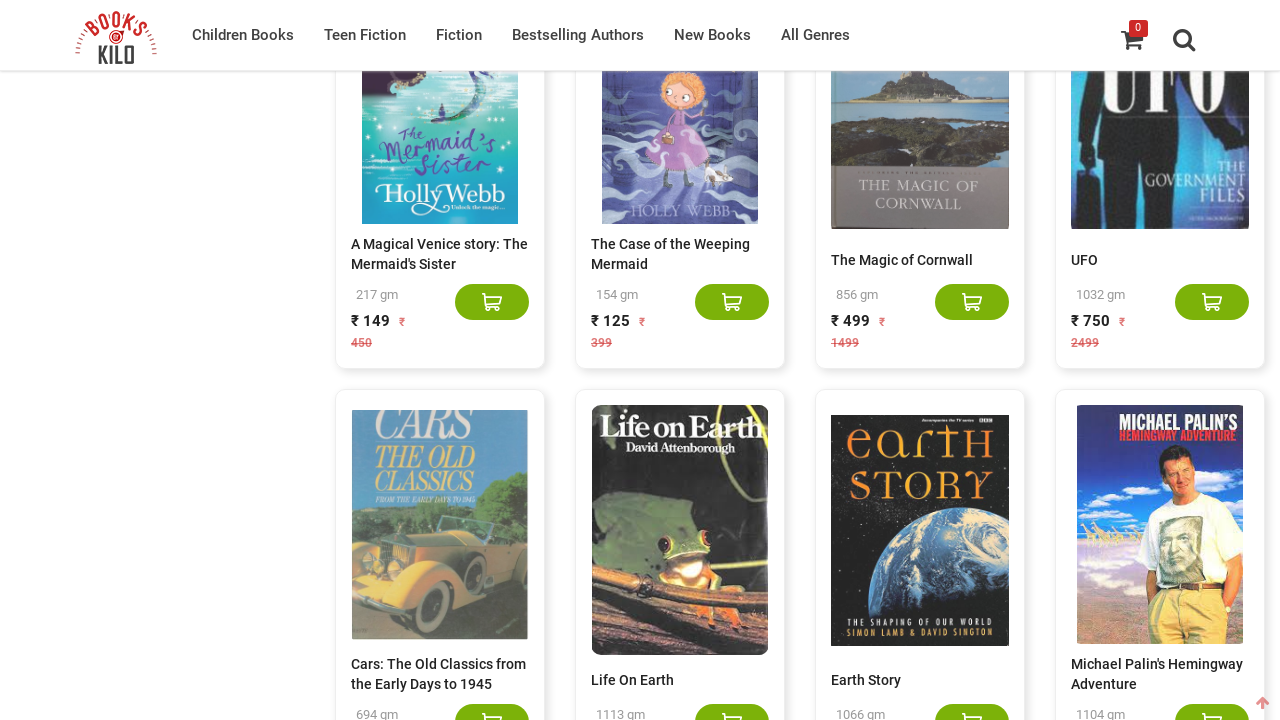

Counted book elements on page: 540 books found
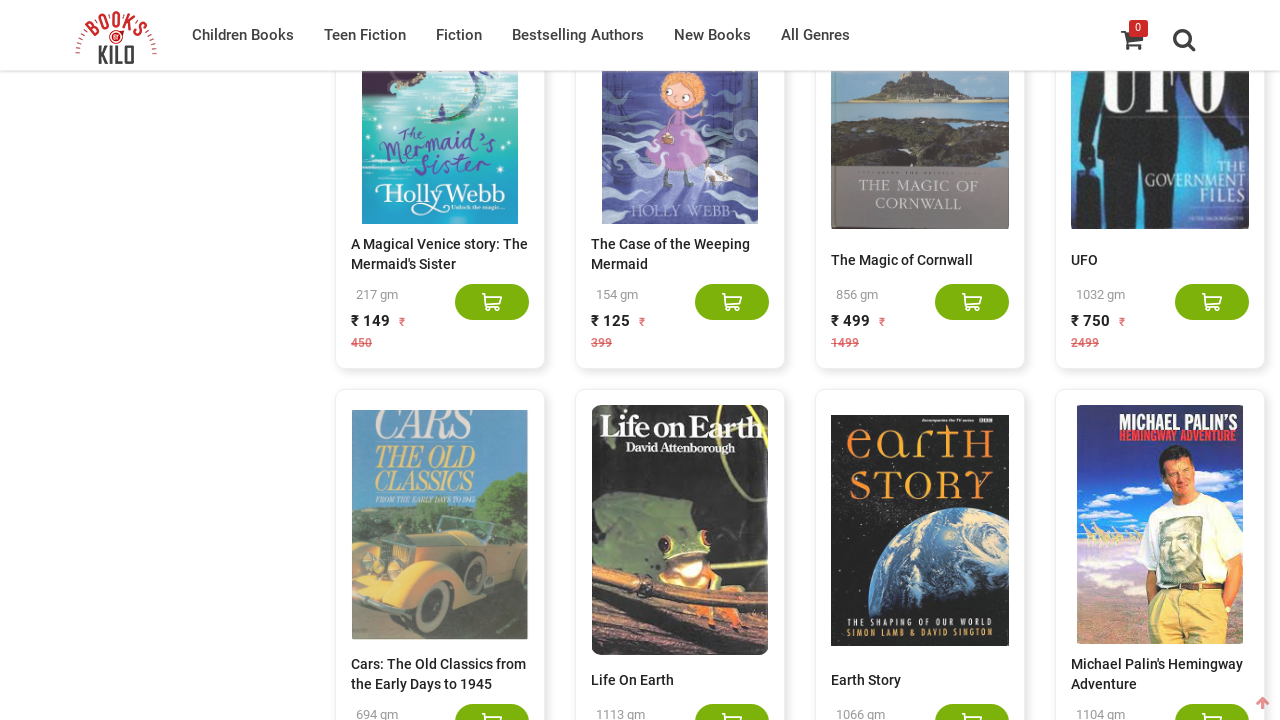

Scrolled to bottom of page using End key
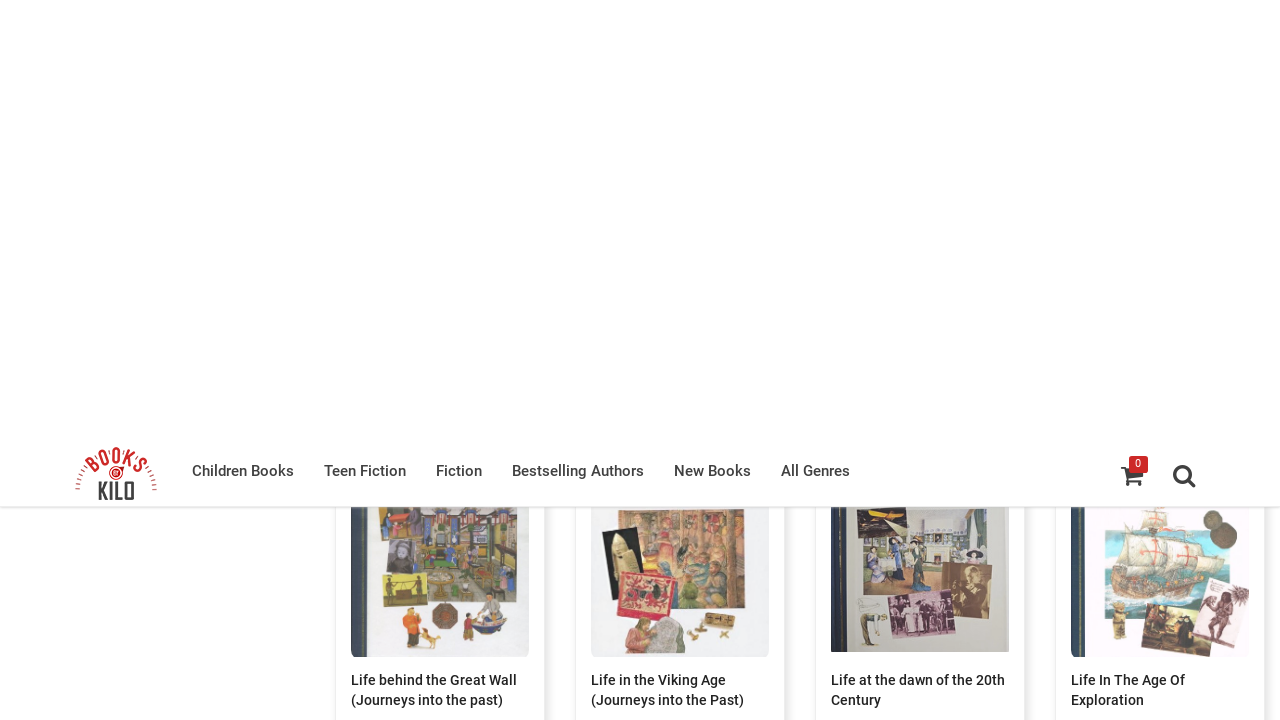

Waited 3 seconds for new content to load
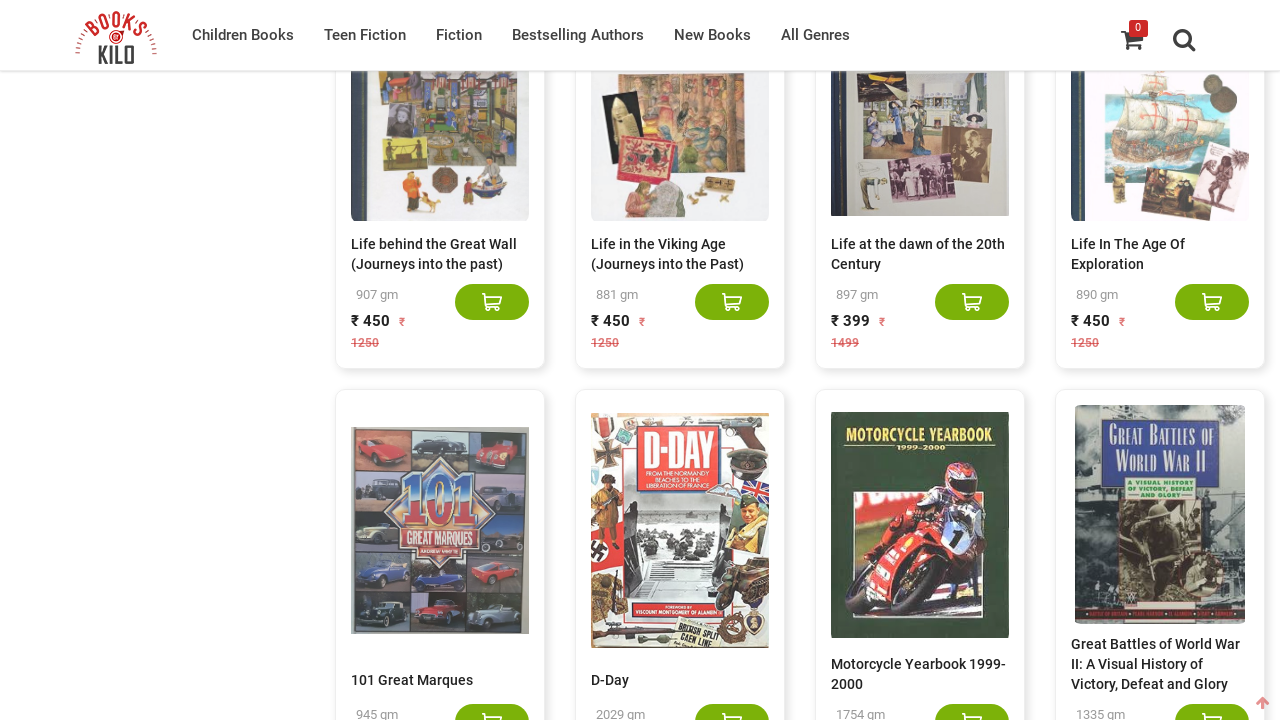

Counted book elements on page: 560 books found
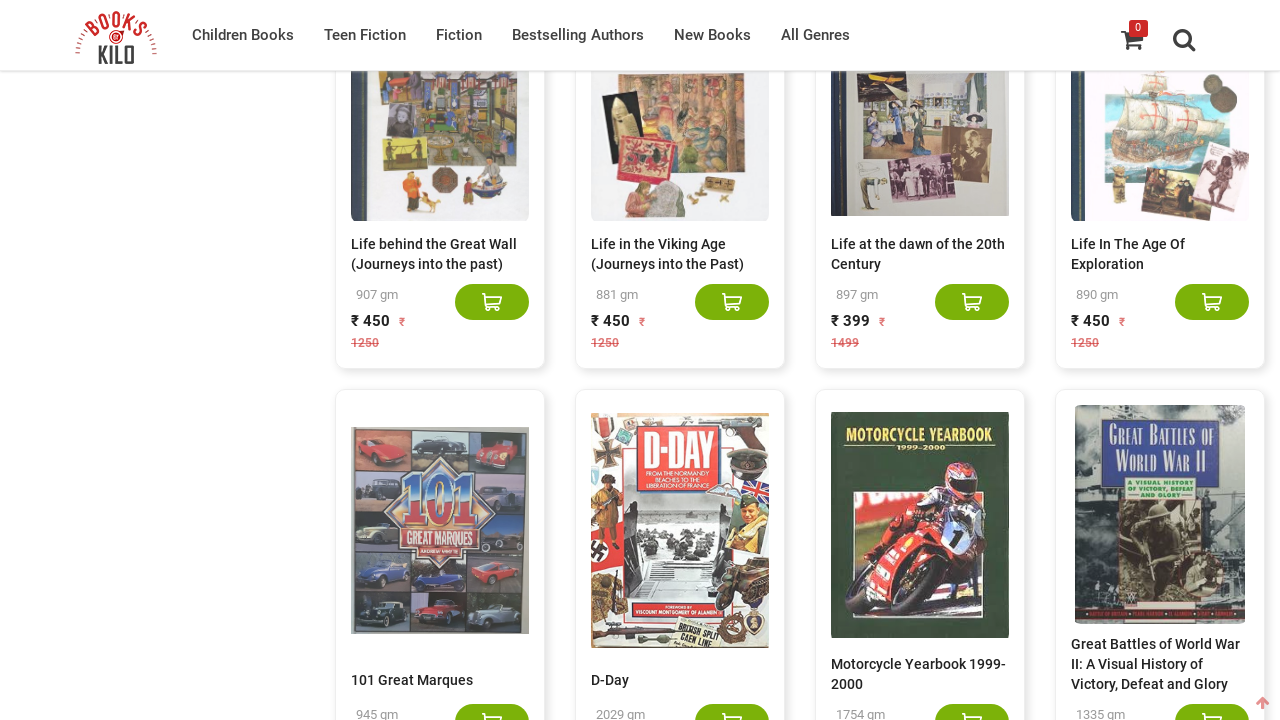

Scrolled to bottom of page using End key
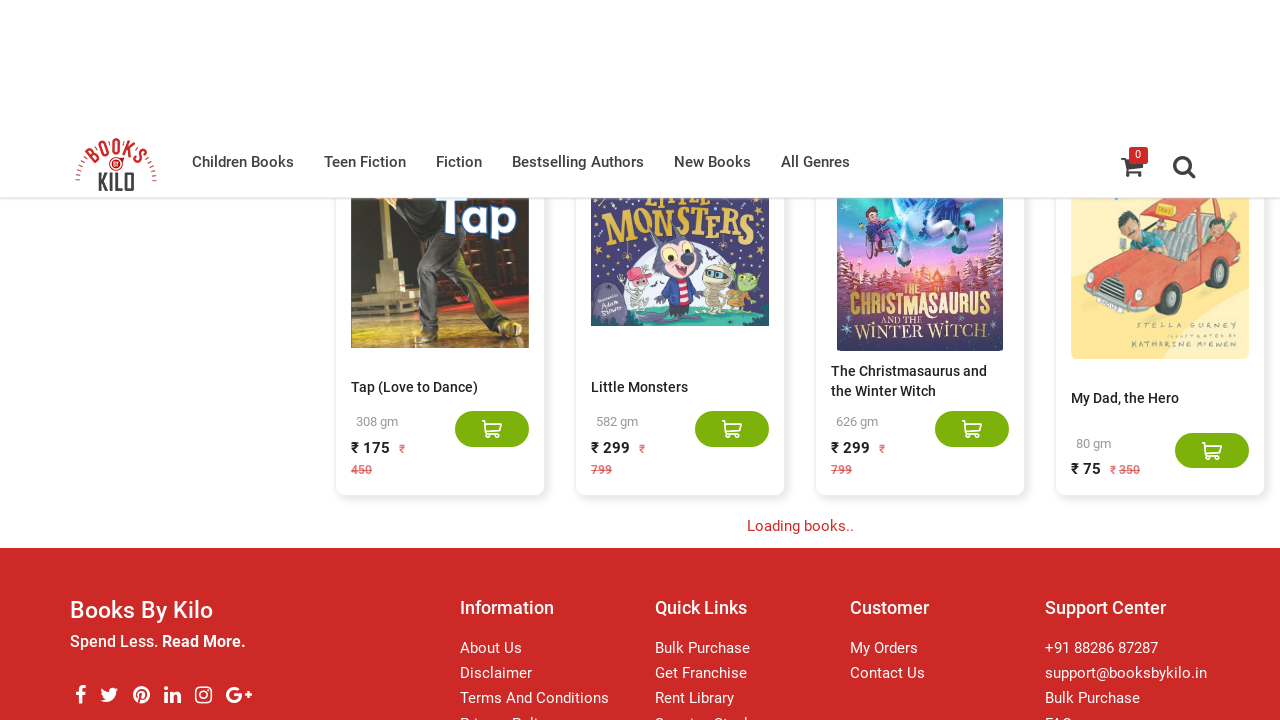

Waited 3 seconds for new content to load
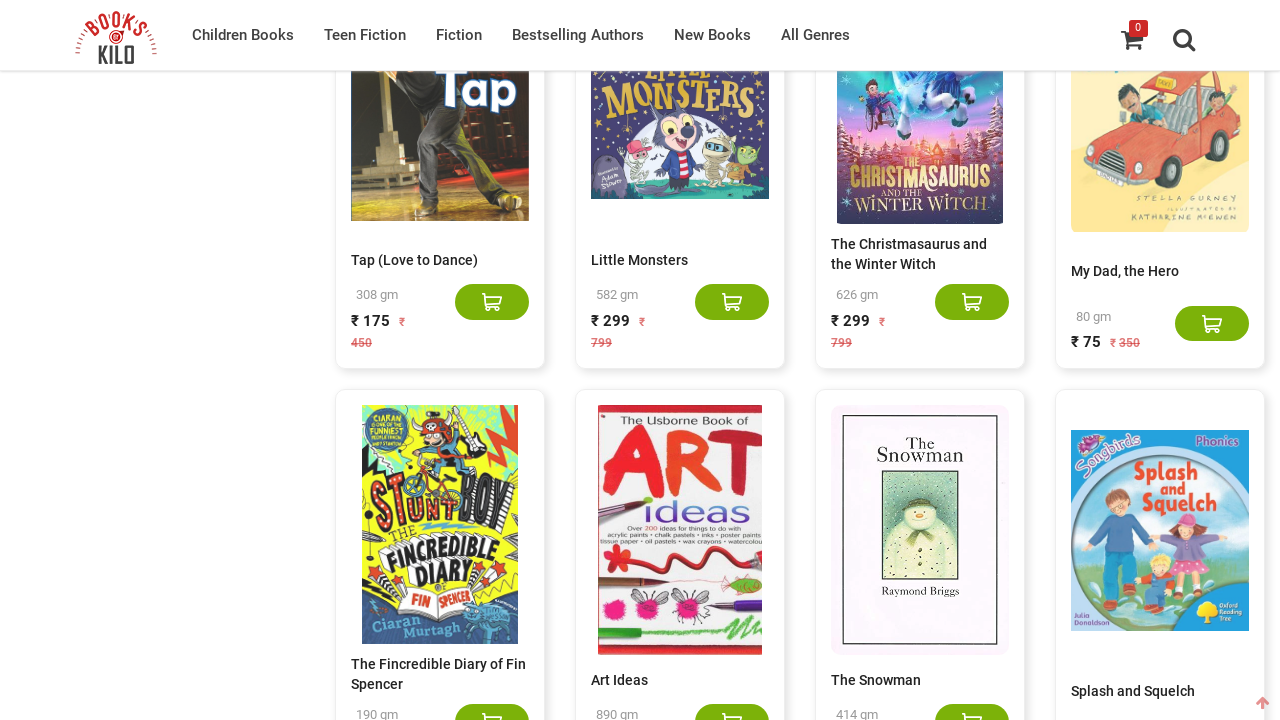

Counted book elements on page: 580 books found
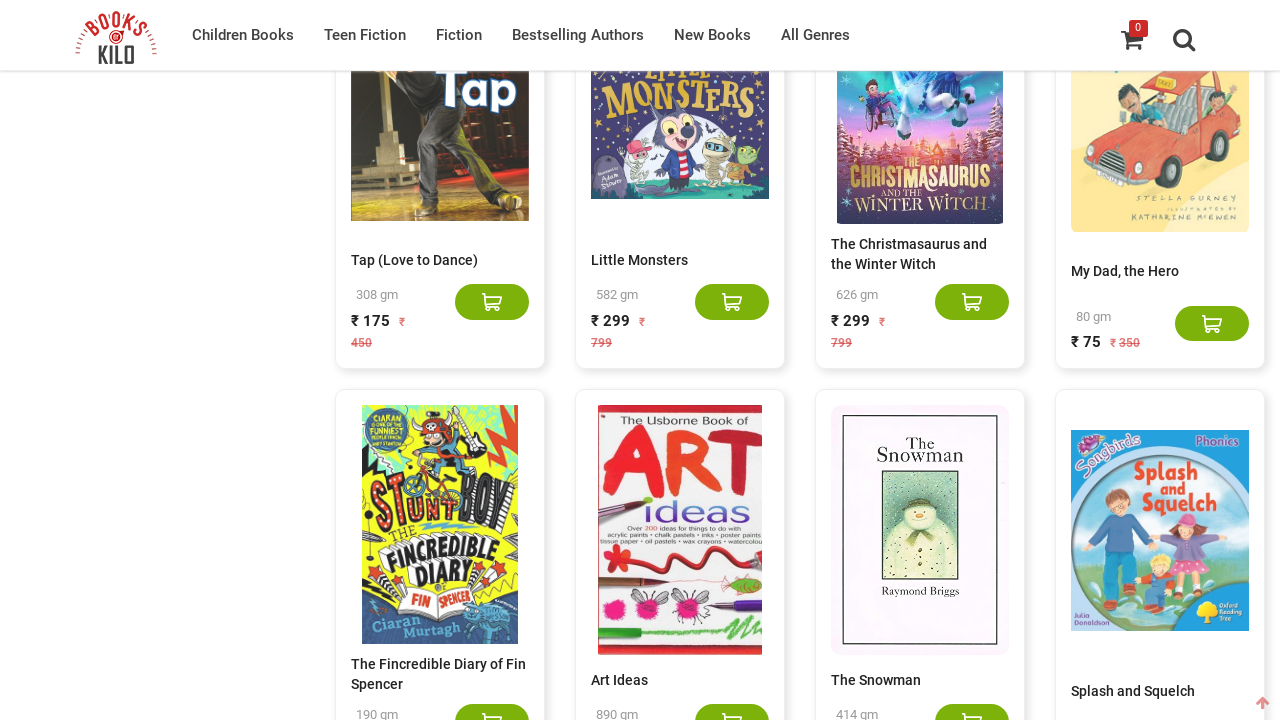

Scrolled to bottom of page using End key
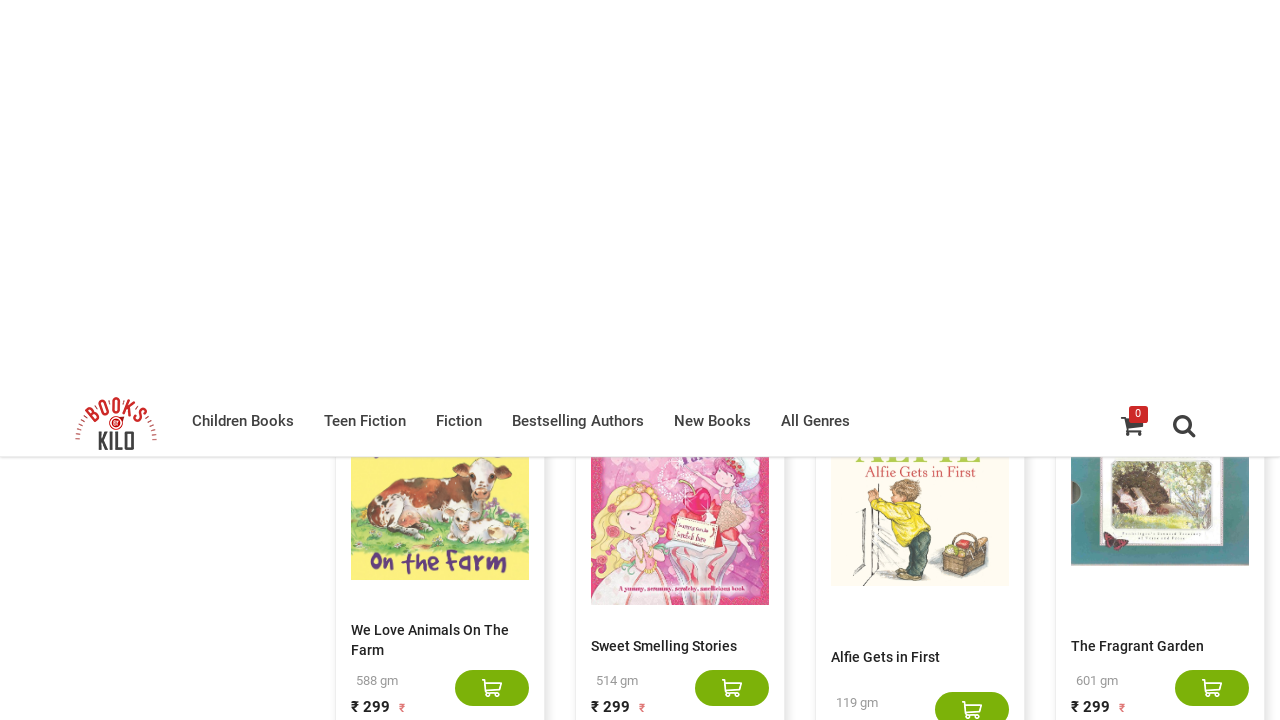

Waited 3 seconds for new content to load
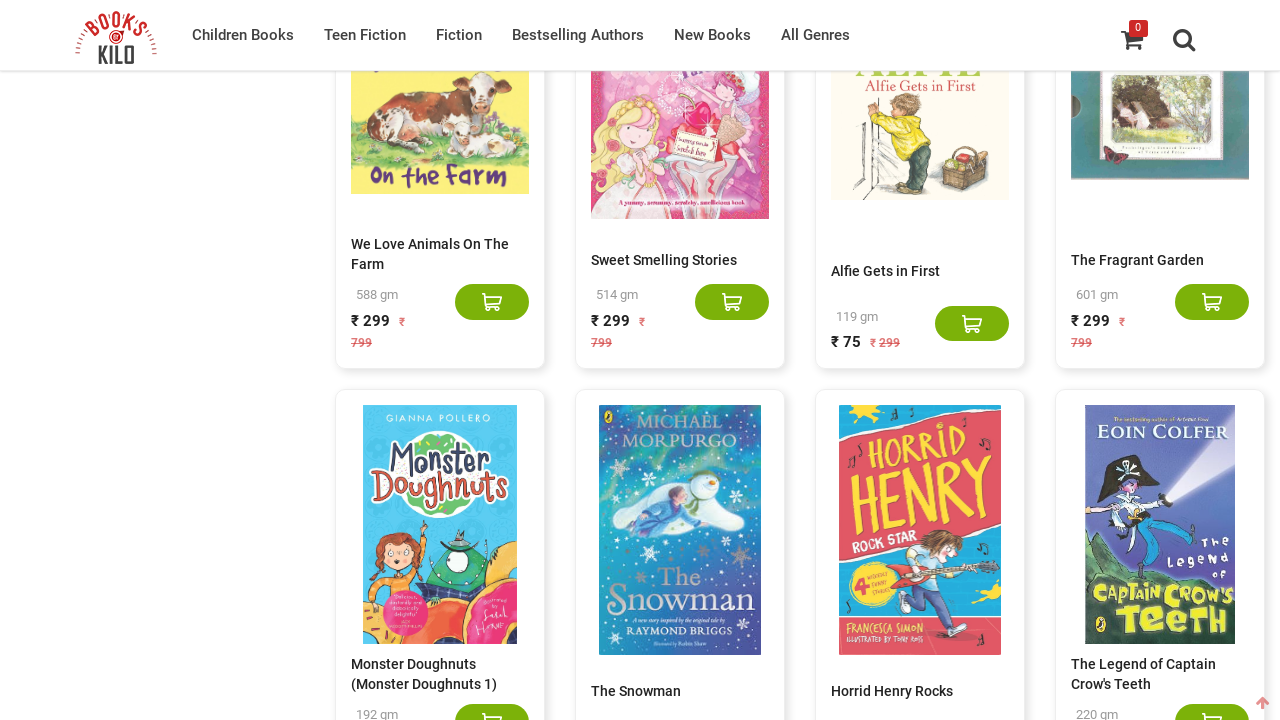

Counted book elements on page: 600 books found
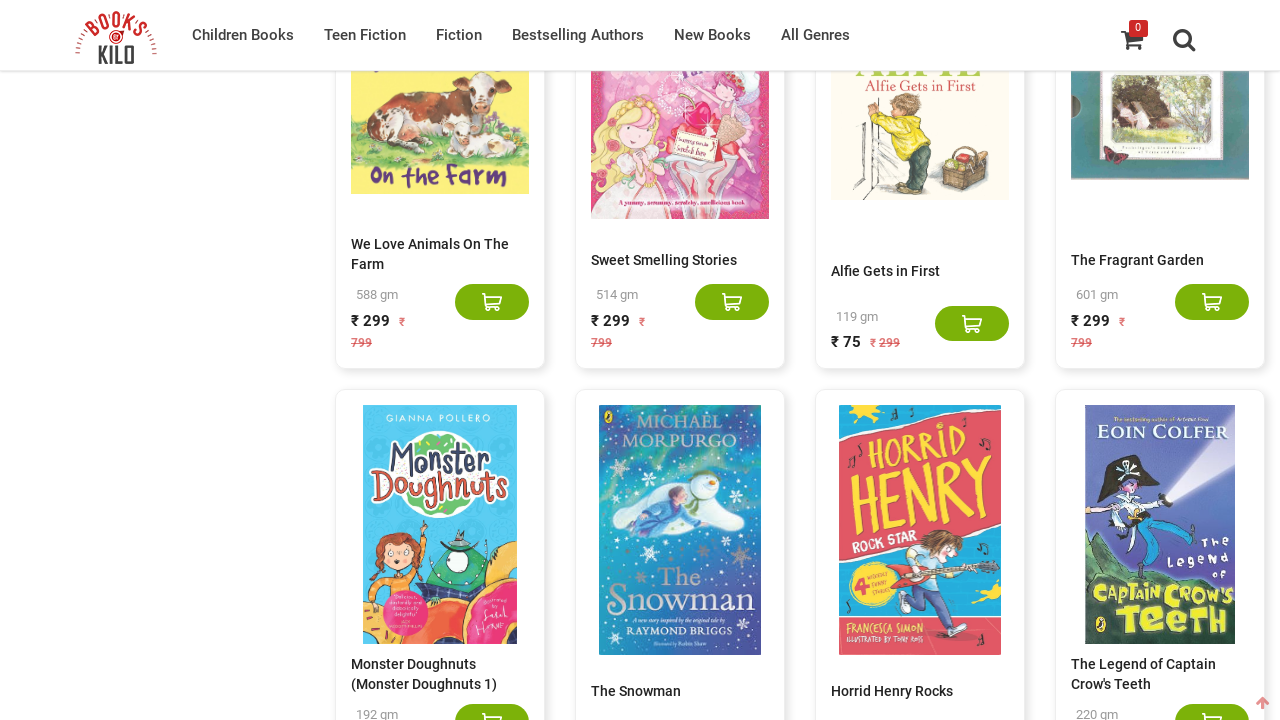

Scrolled to bottom of page using End key
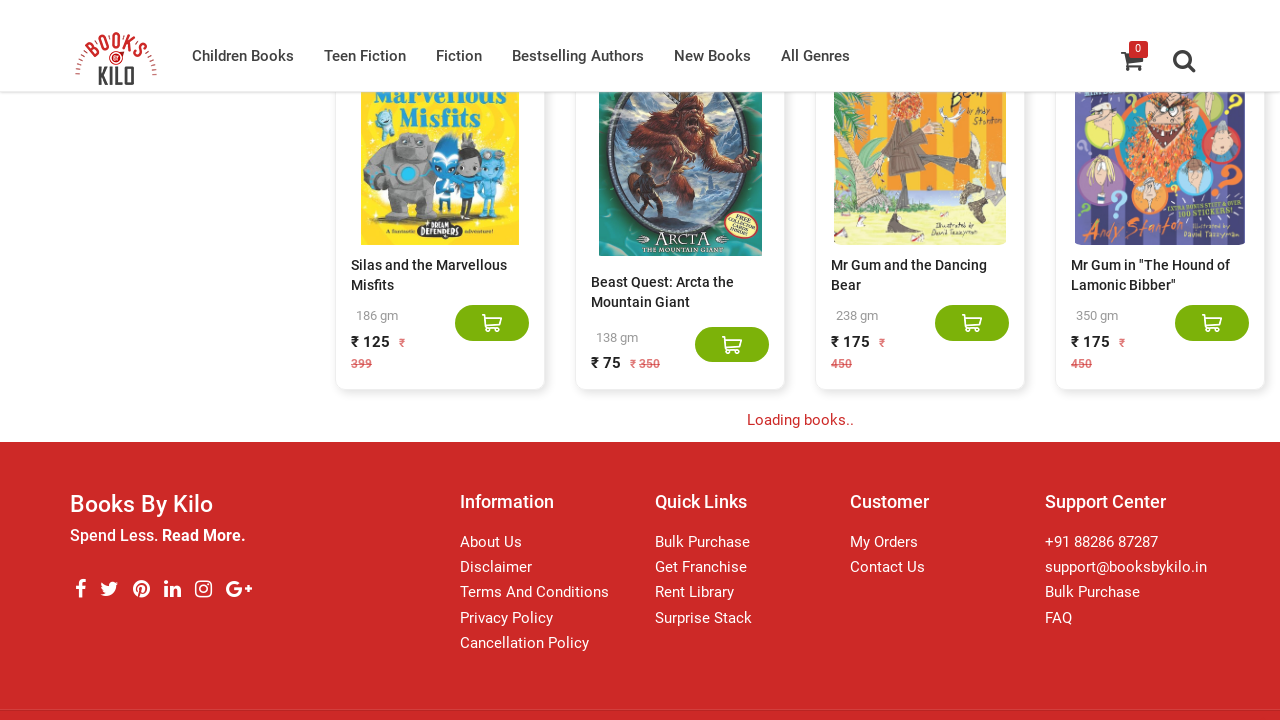

Waited 3 seconds for new content to load
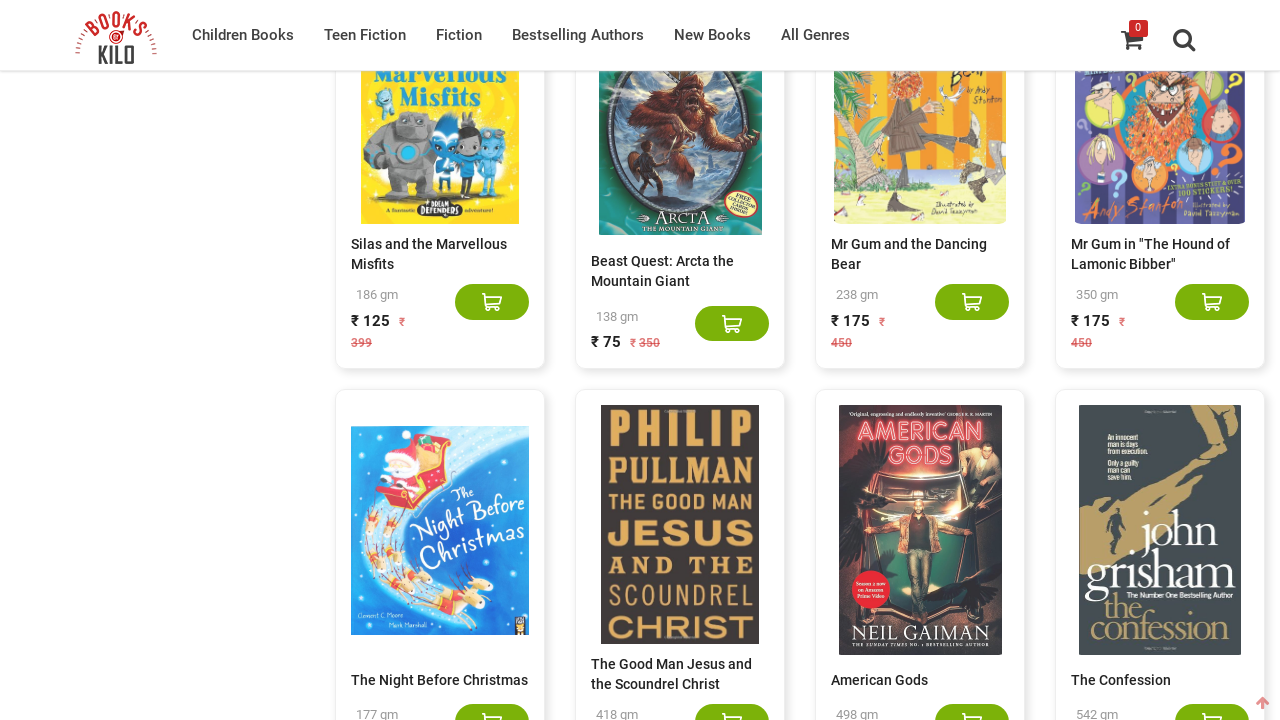

Counted book elements on page: 620 books found
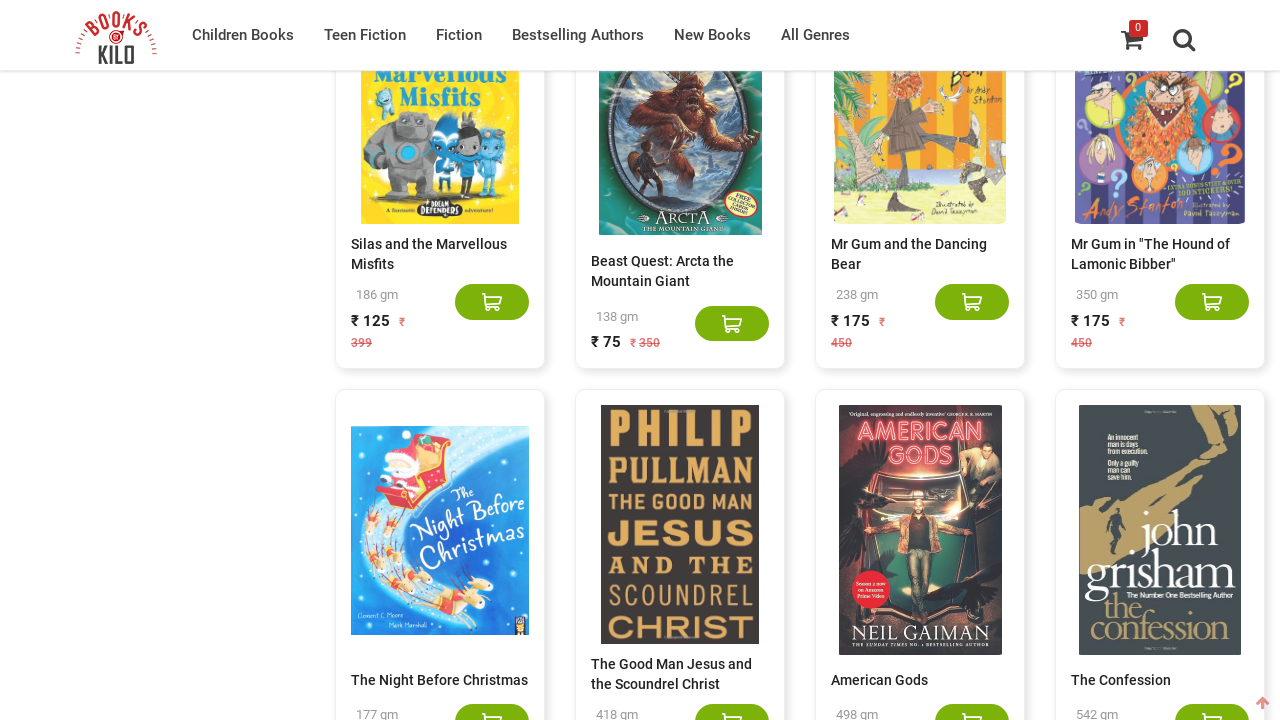

Scrolled to bottom of page using End key
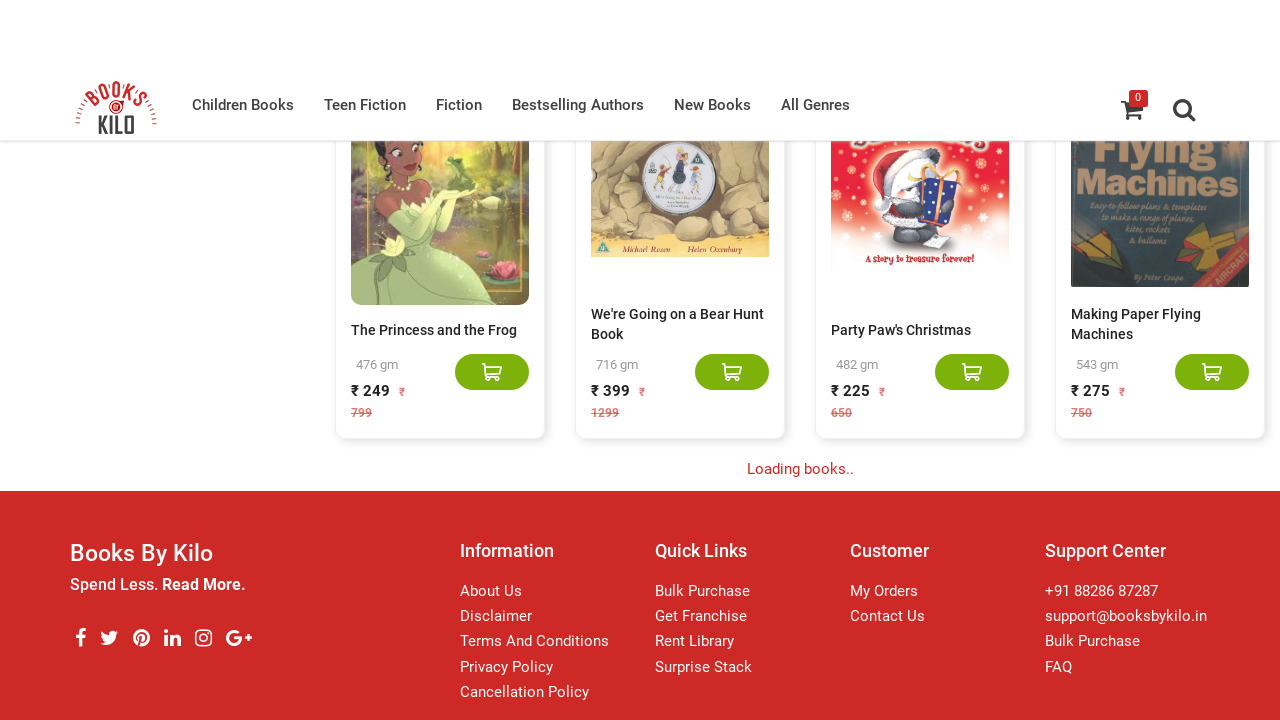

Waited 3 seconds for new content to load
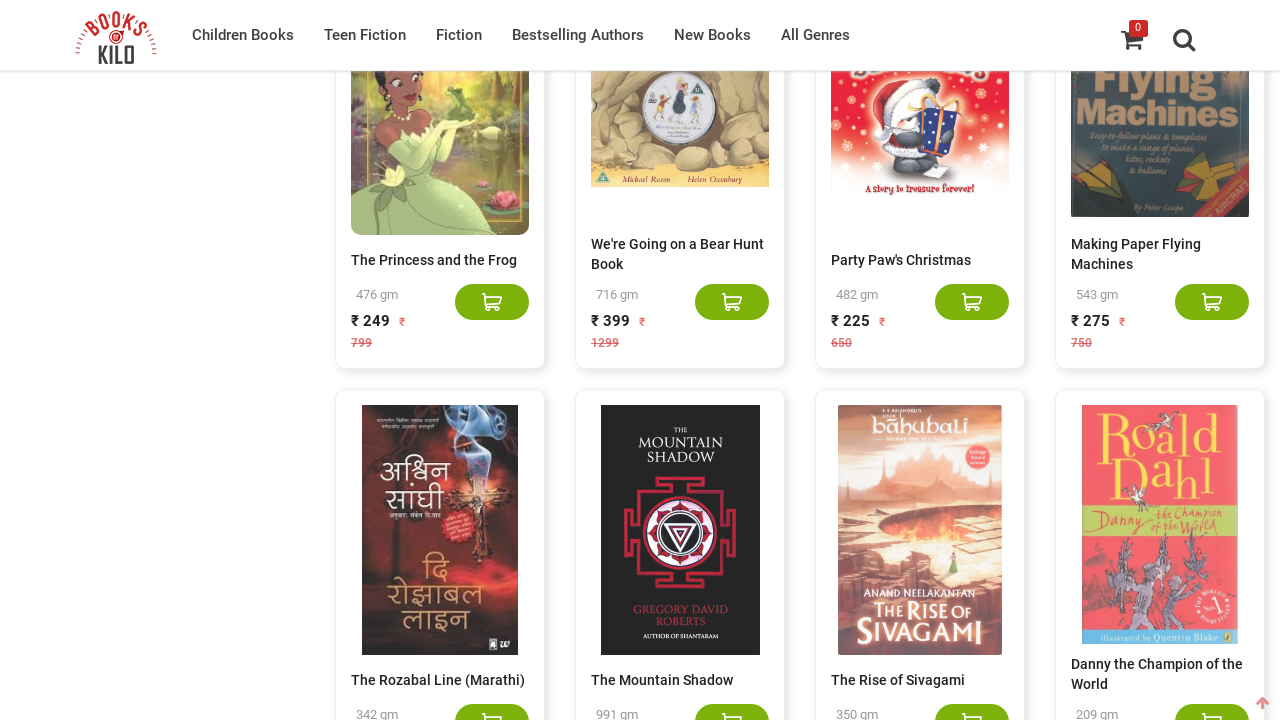

Counted book elements on page: 640 books found
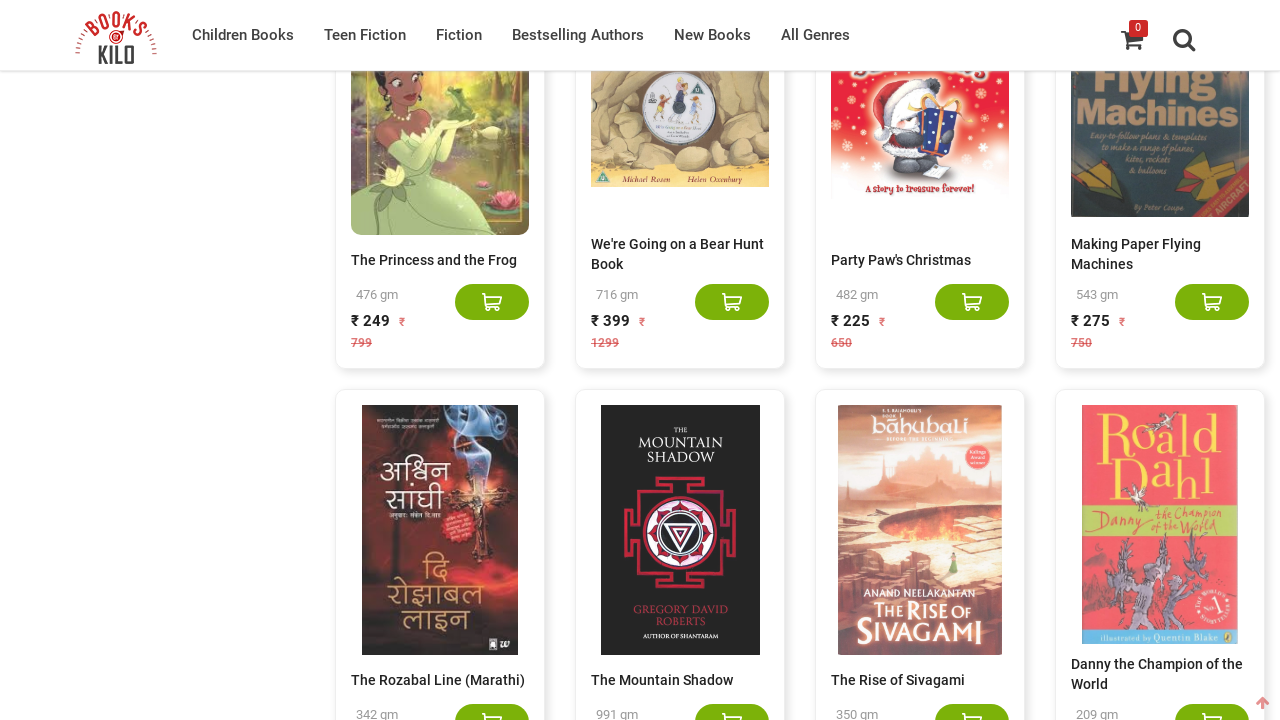

Scrolled to bottom of page using End key
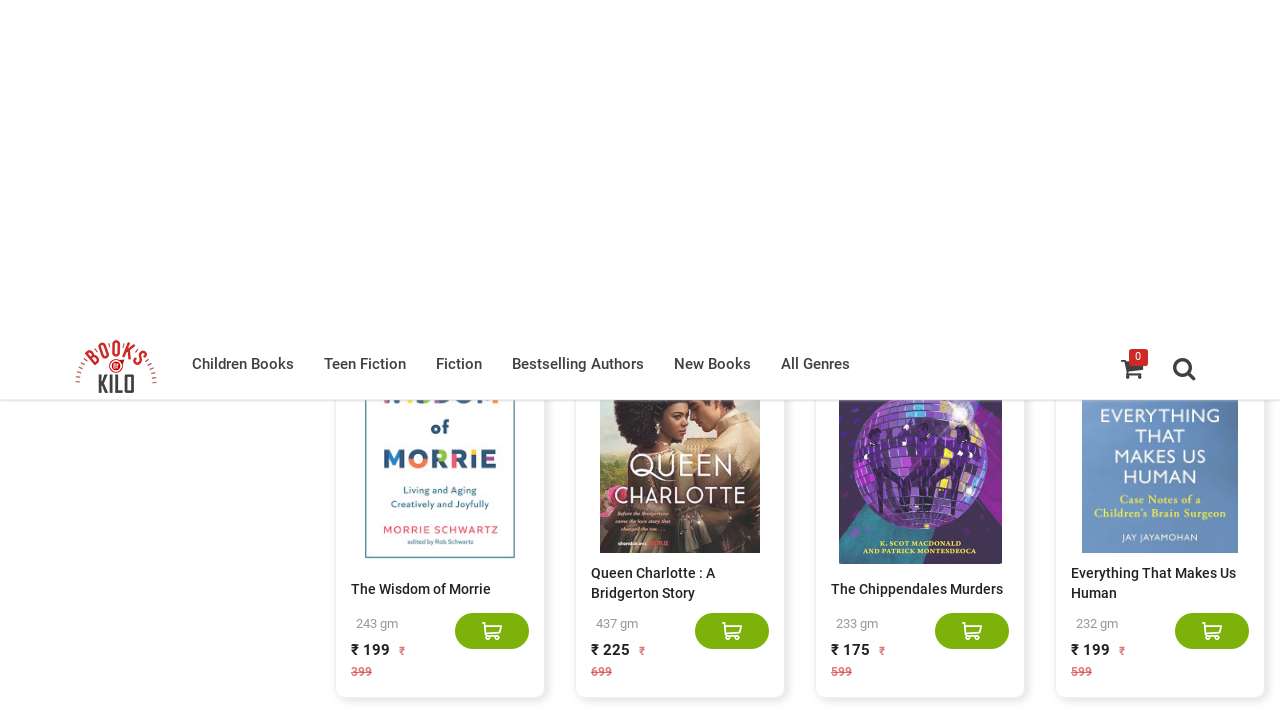

Waited 3 seconds for new content to load
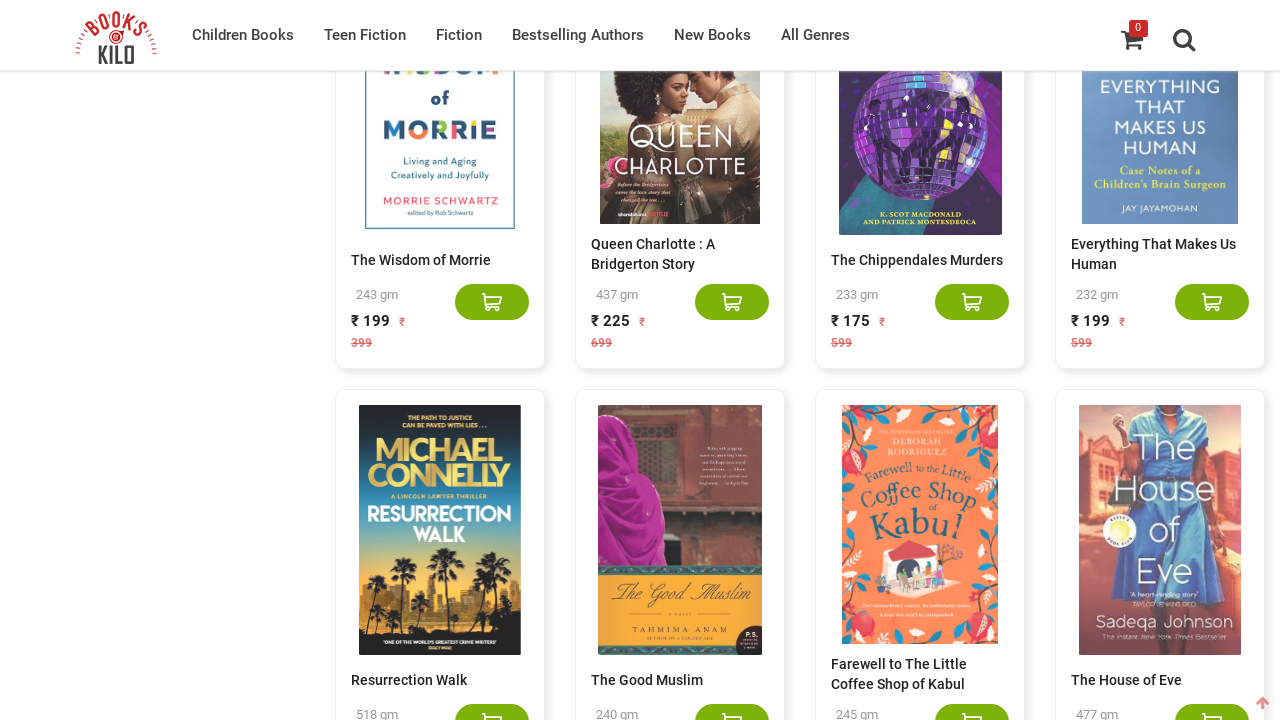

Counted book elements on page: 660 books found
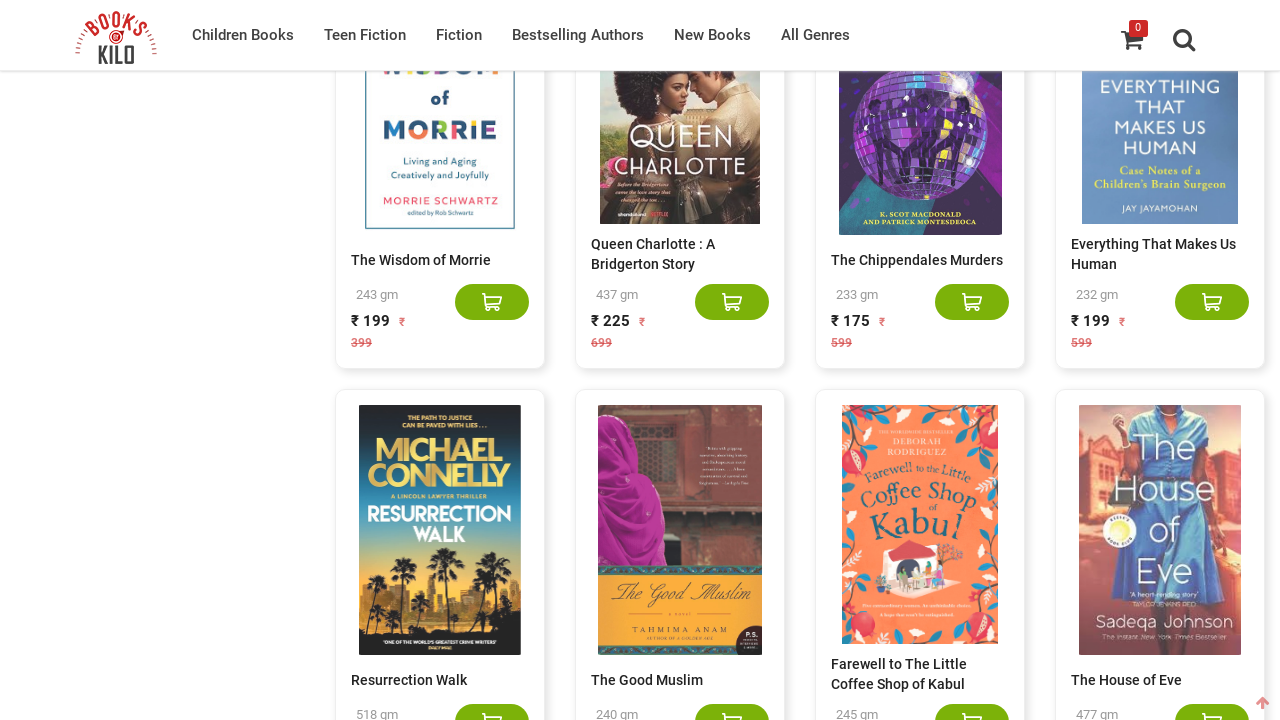

Scrolled to bottom of page using End key
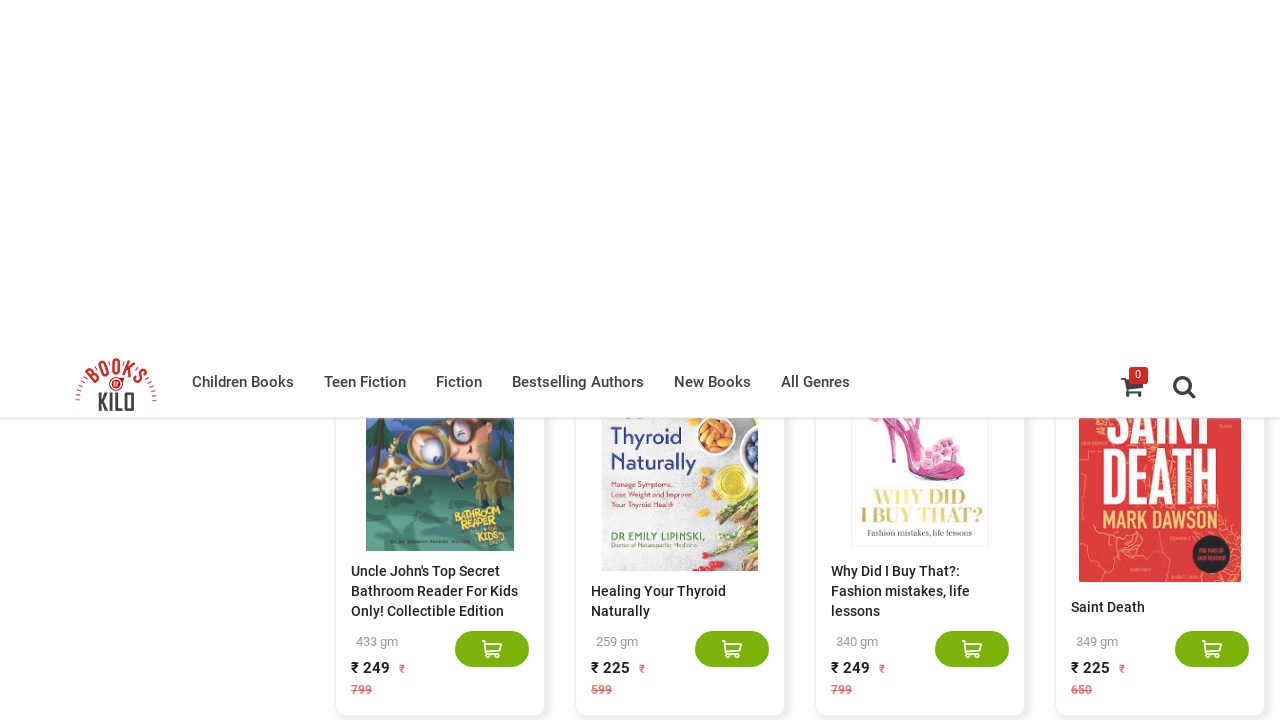

Waited 3 seconds for new content to load
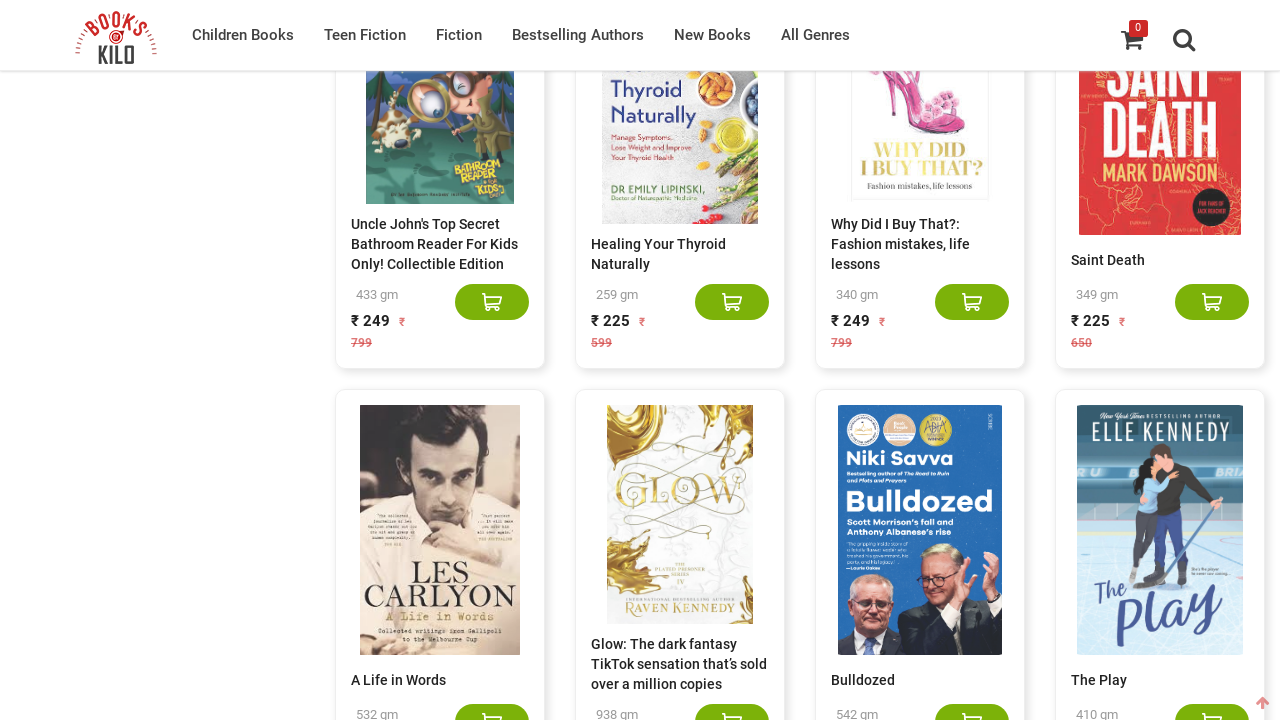

Counted book elements on page: 680 books found
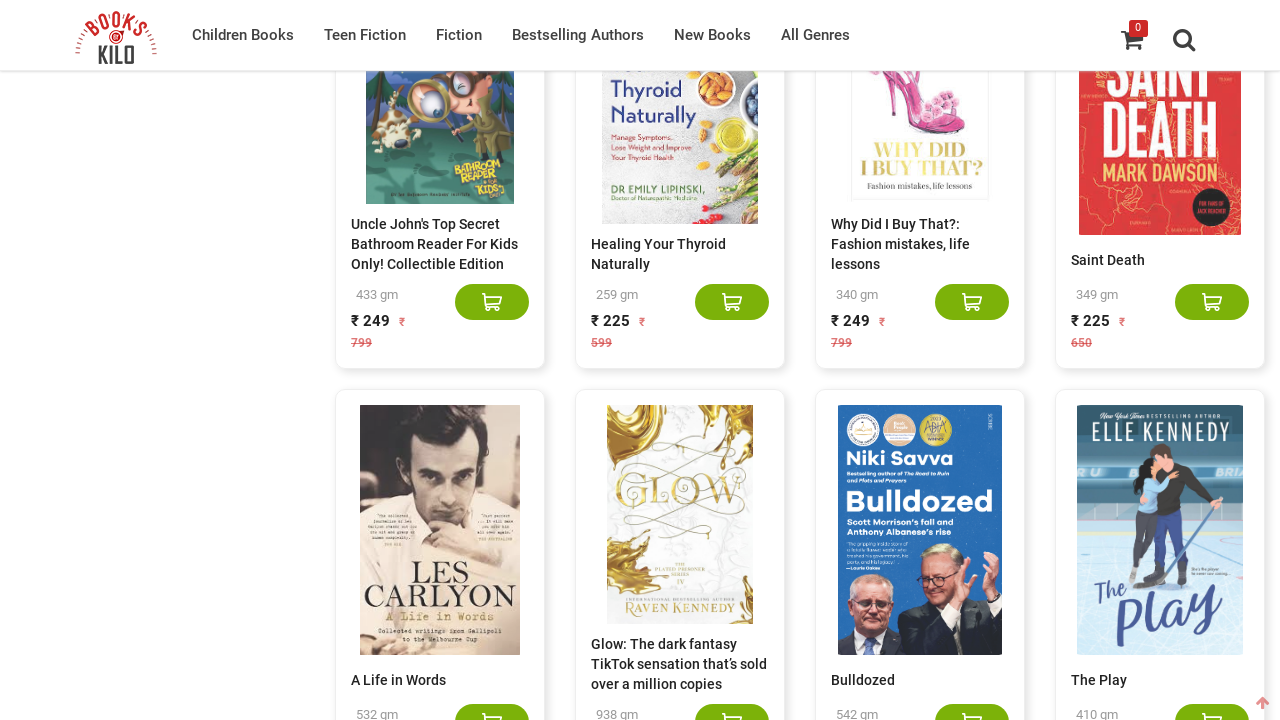

Scrolled to bottom of page using End key
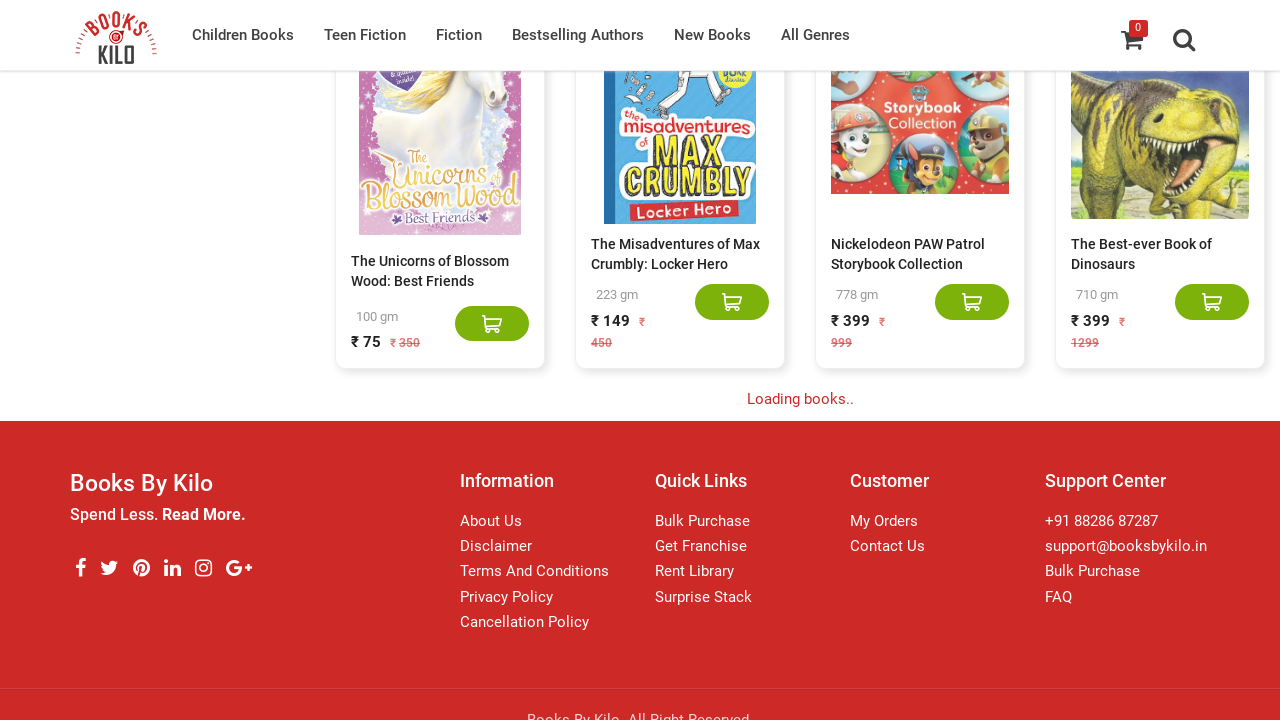

Waited 3 seconds for new content to load
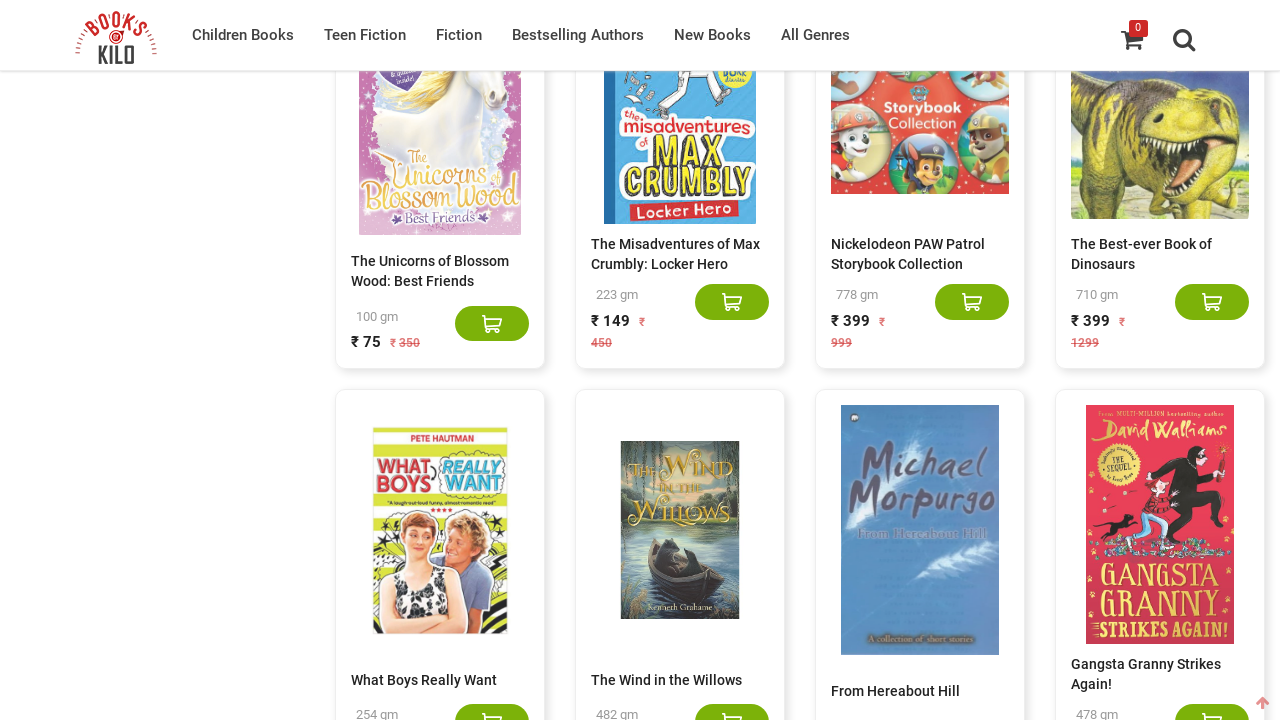

Counted book elements on page: 700 books found
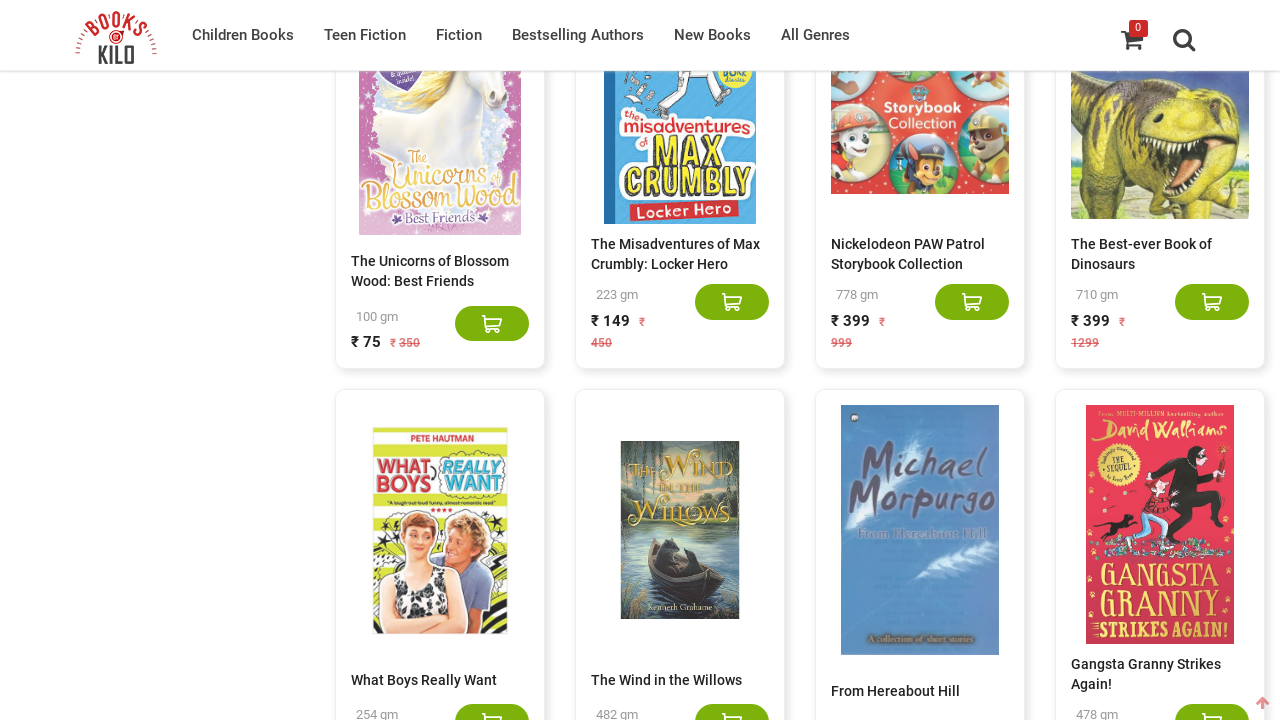

Scrolled to bottom of page using End key
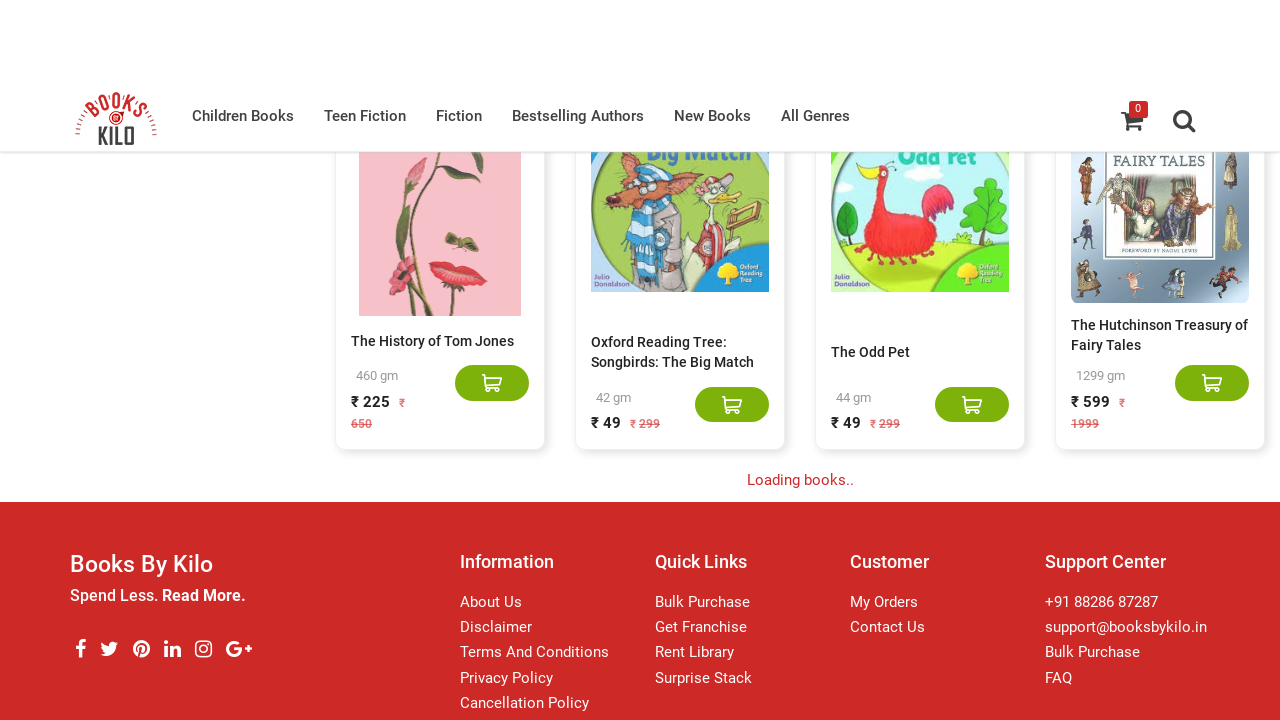

Waited 3 seconds for new content to load
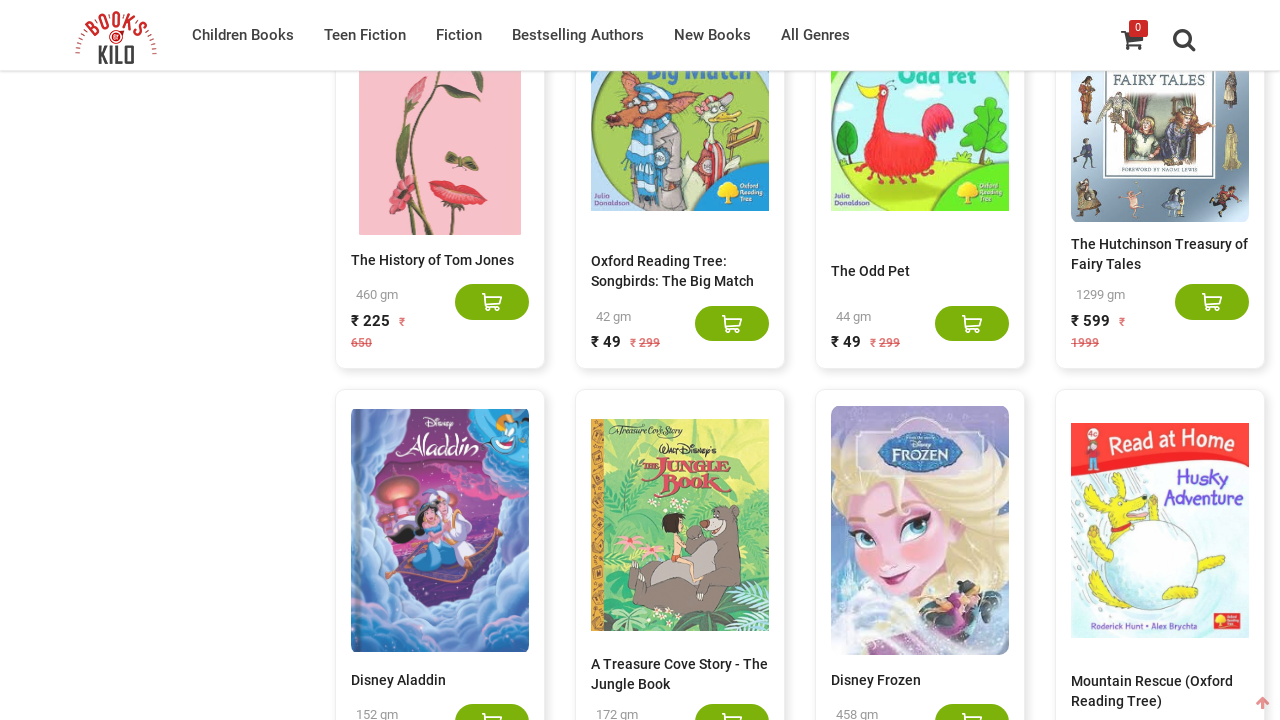

Counted book elements on page: 720 books found
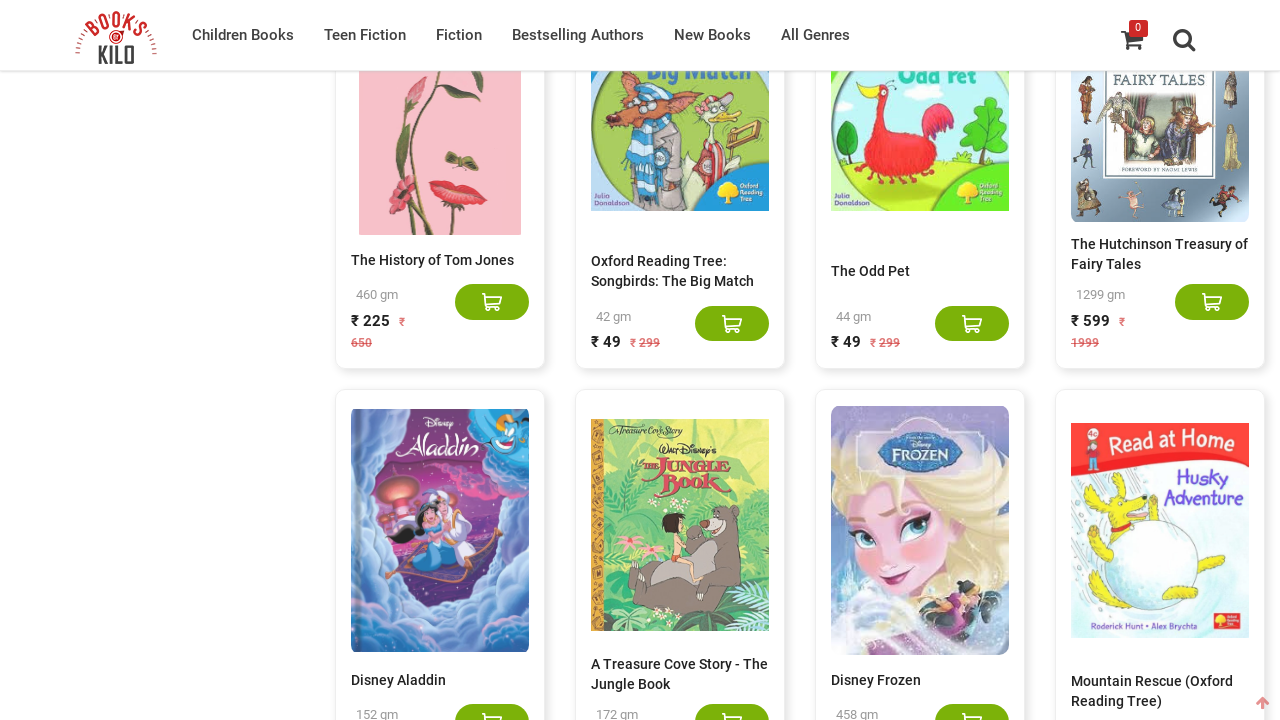

Scrolled to bottom of page using End key
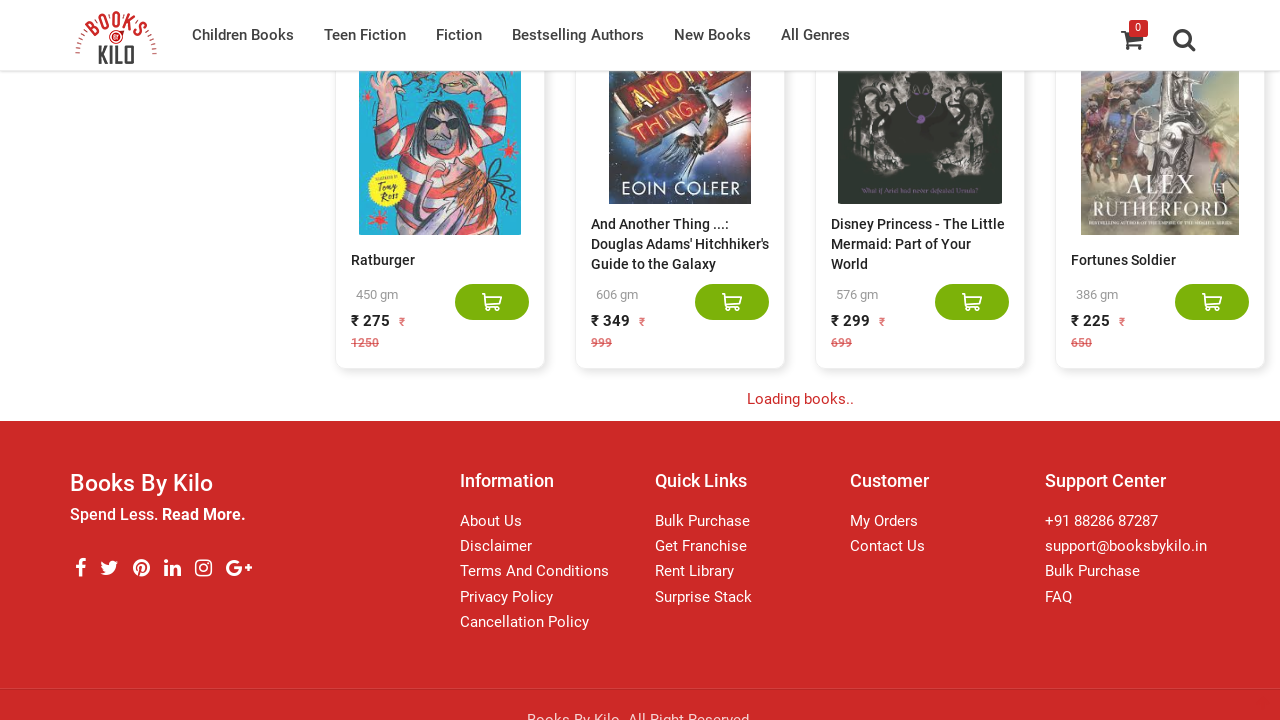

Waited 3 seconds for new content to load
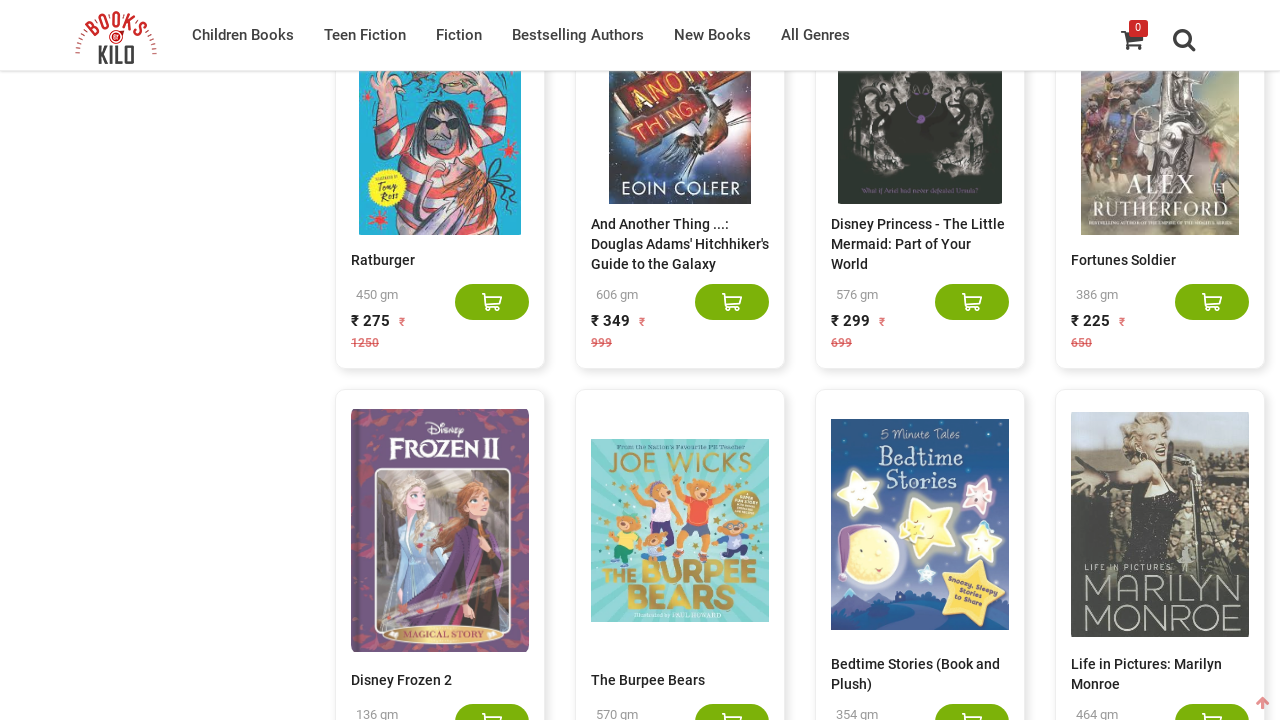

Counted book elements on page: 740 books found
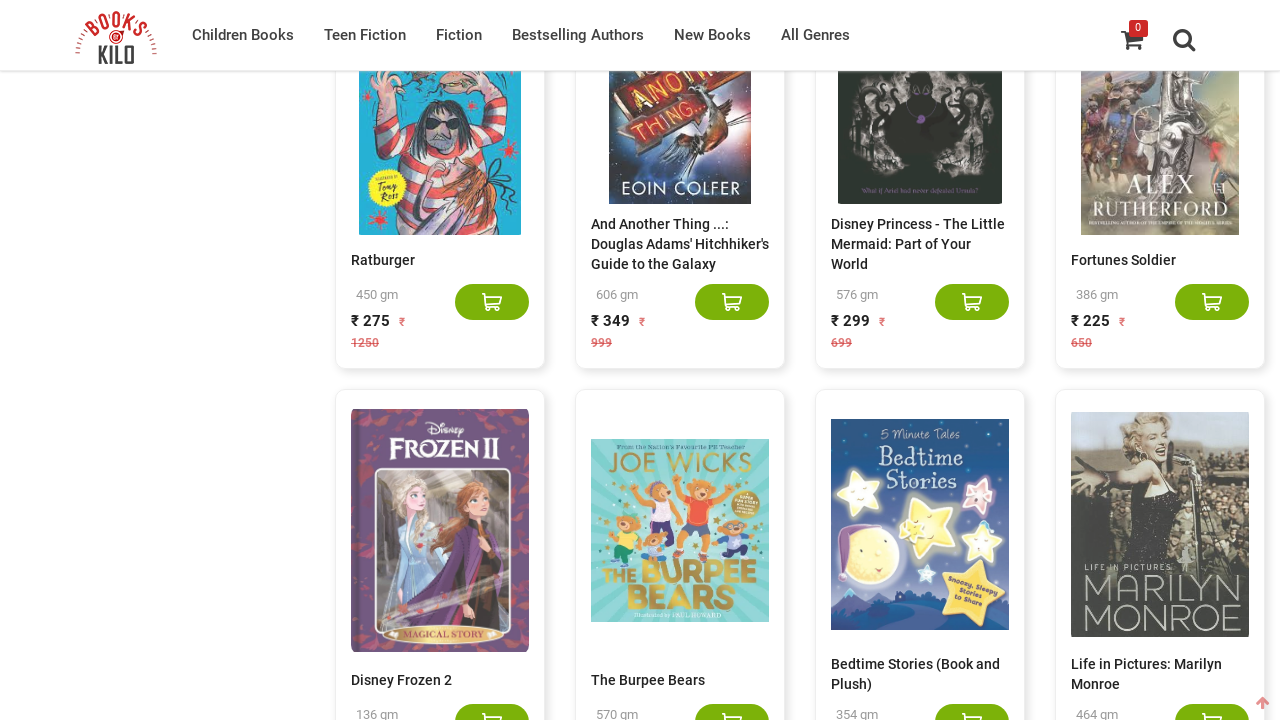

Scrolled to bottom of page using End key
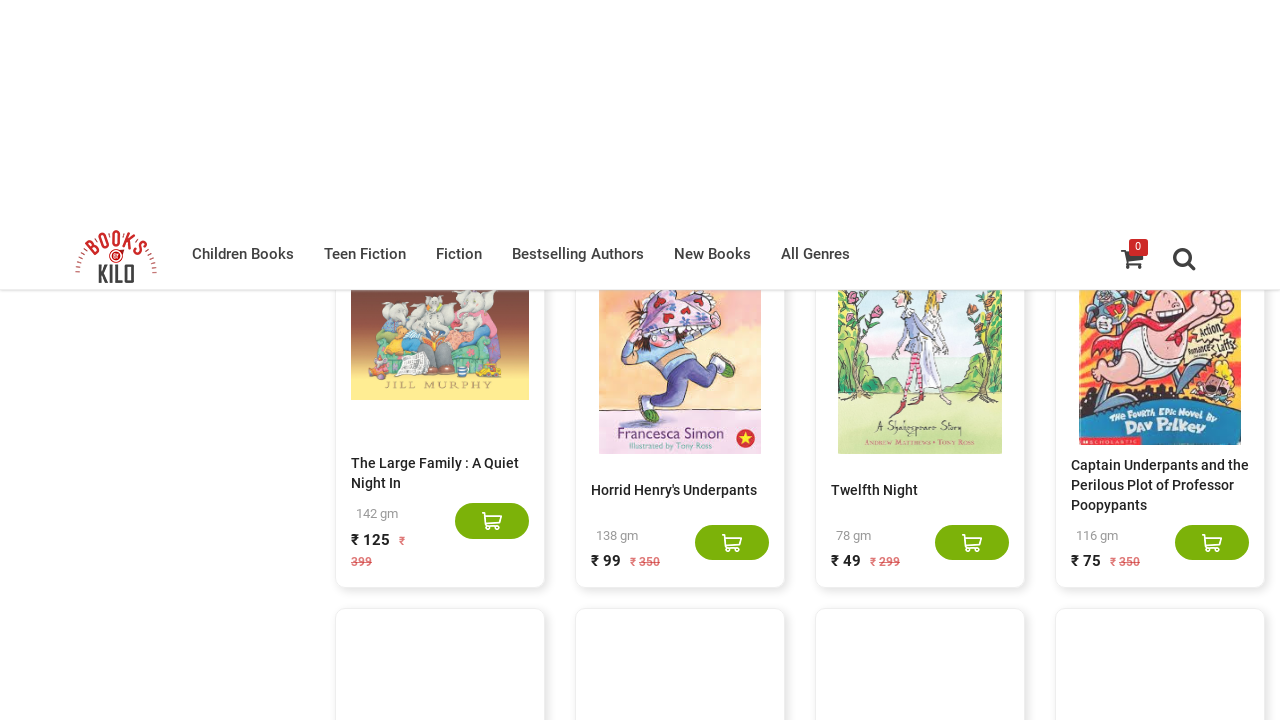

Waited 3 seconds for new content to load
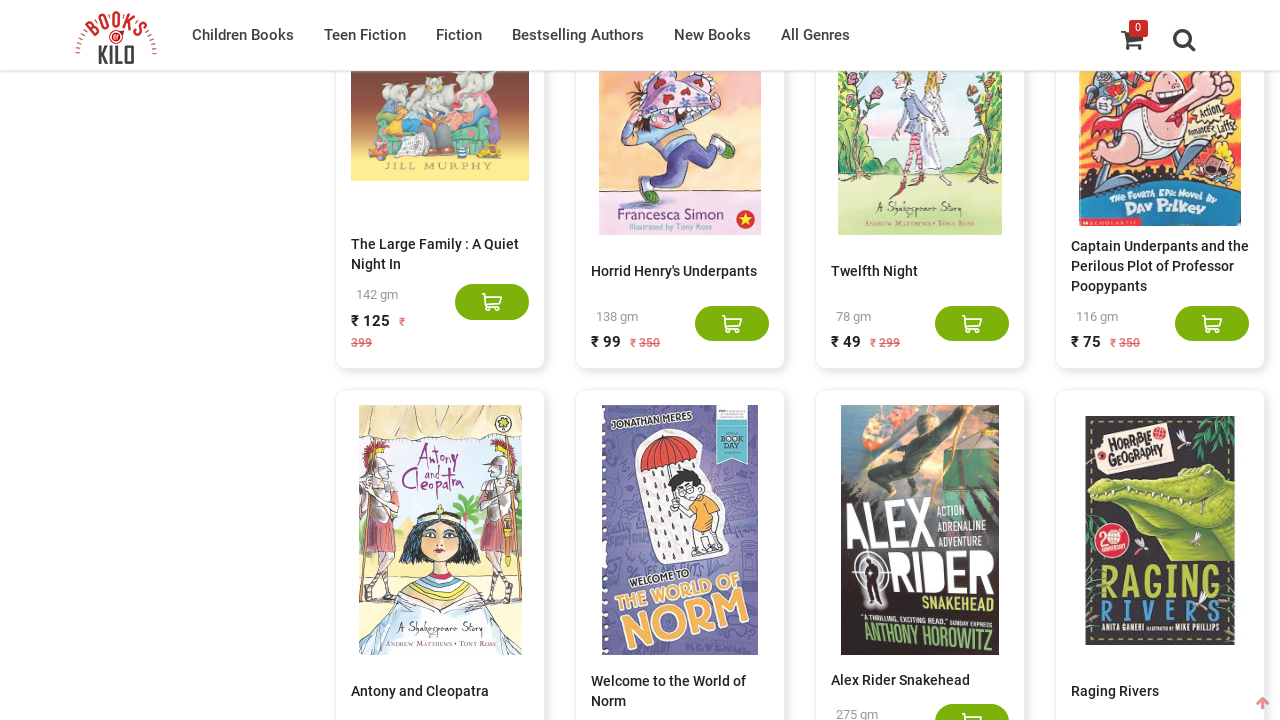

Counted book elements on page: 760 books found
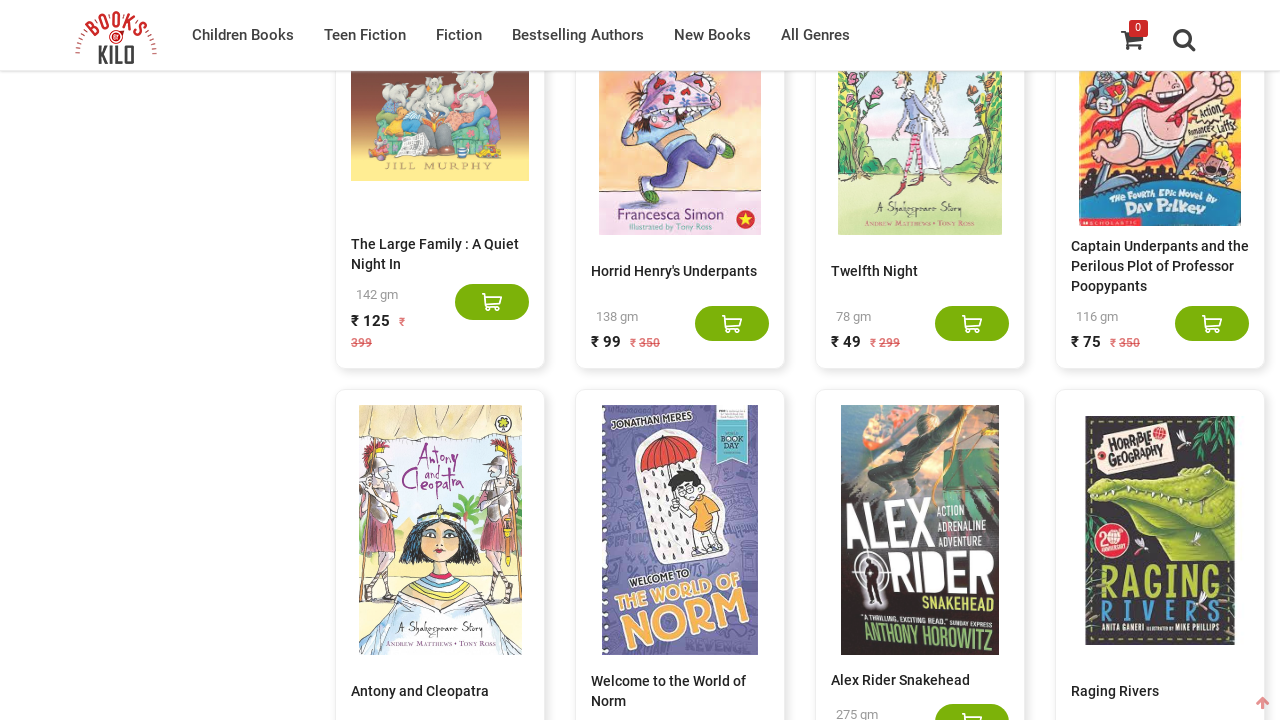

Scrolled to bottom of page using End key
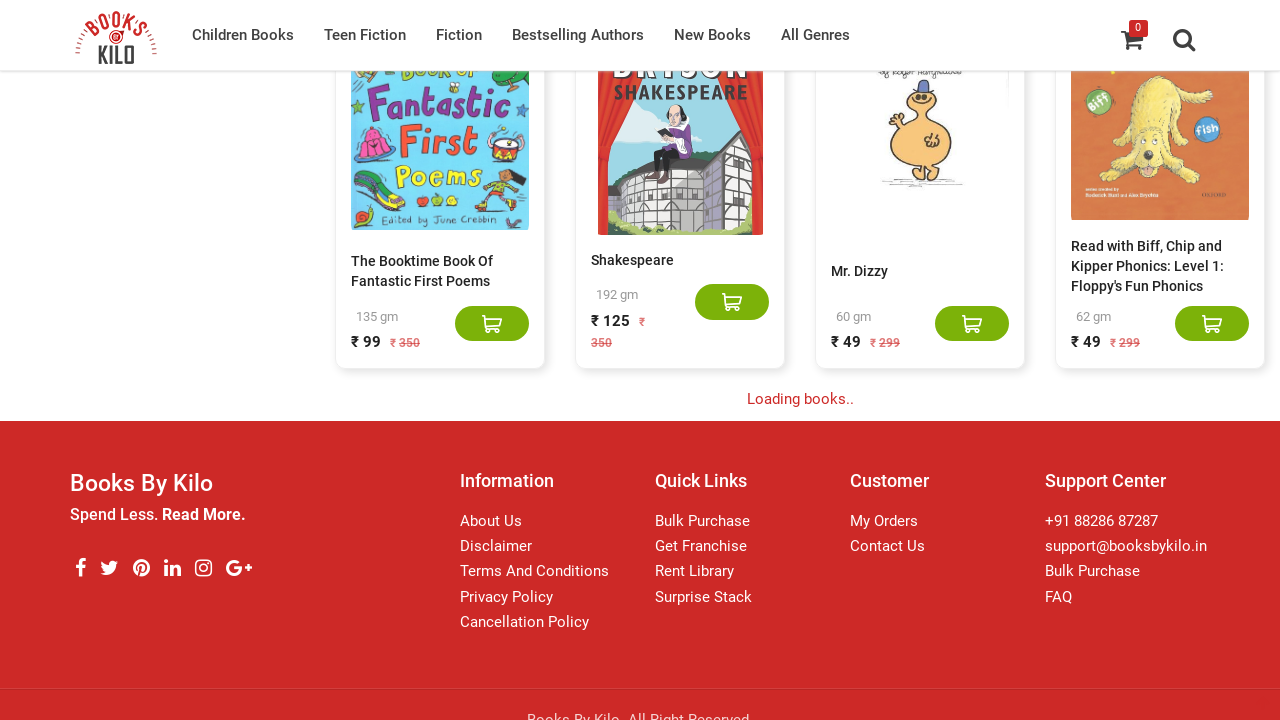

Waited 3 seconds for new content to load
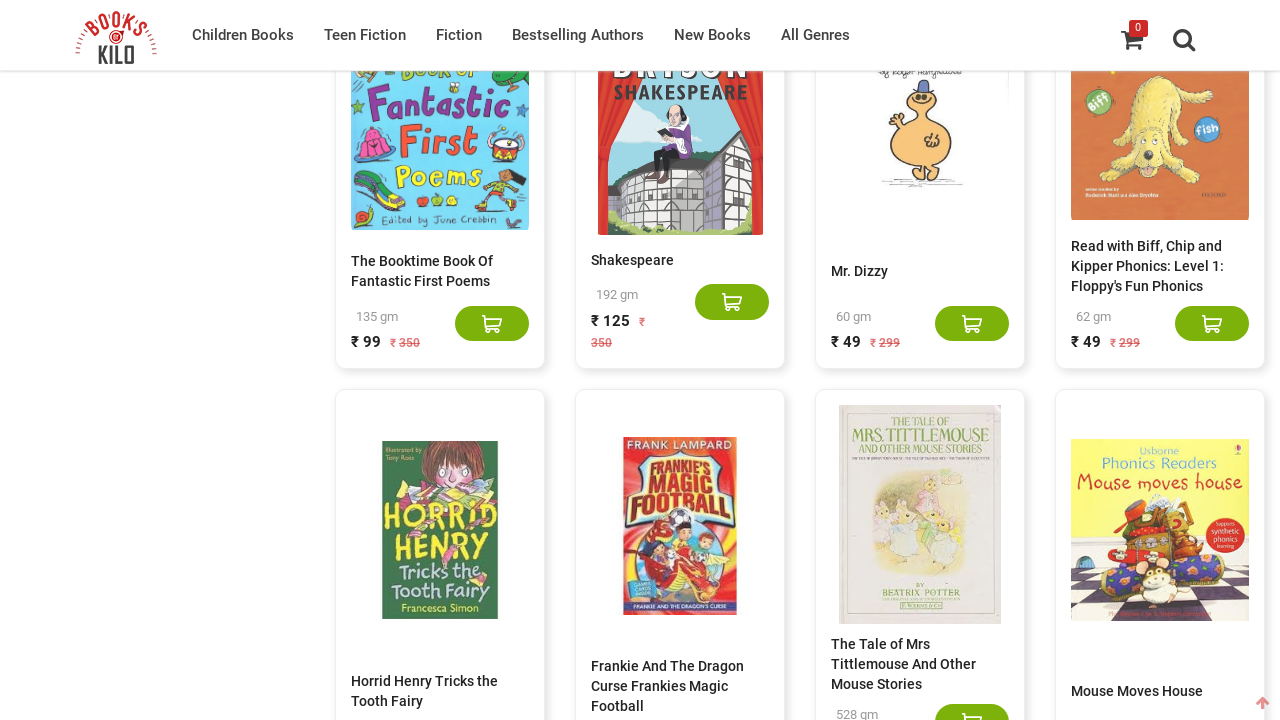

Counted book elements on page: 780 books found
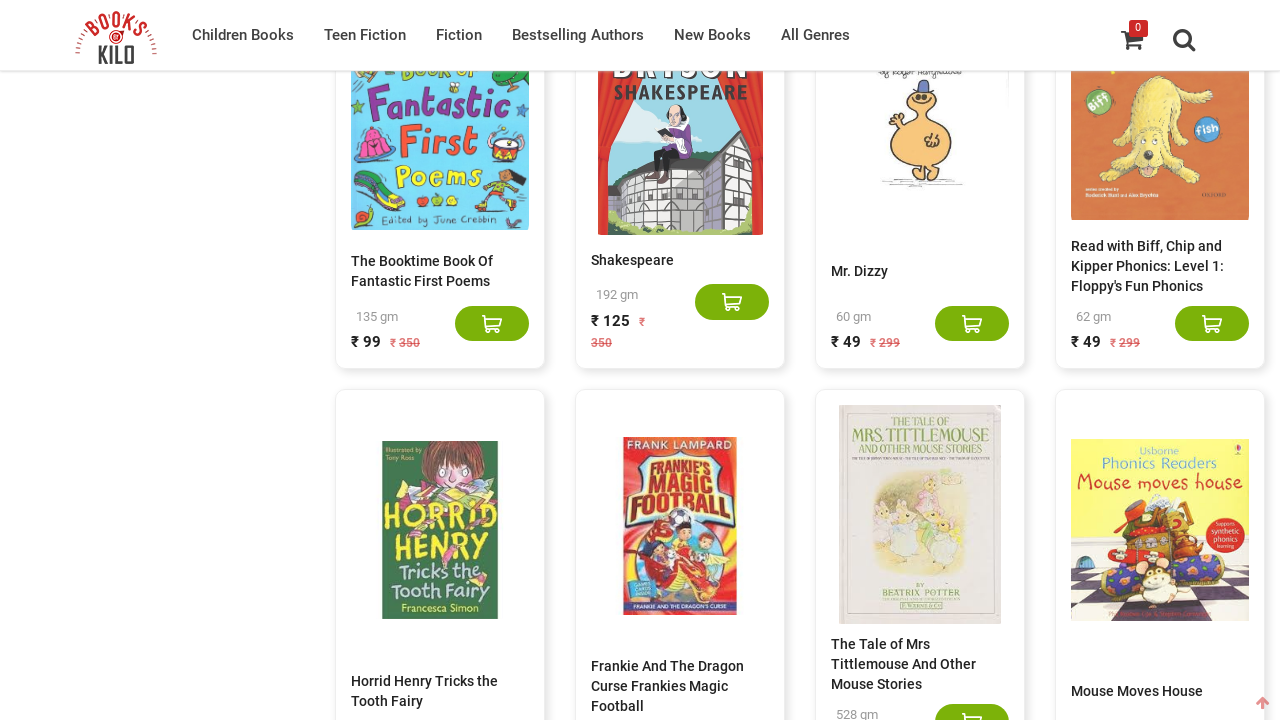

Scrolled to bottom of page using End key
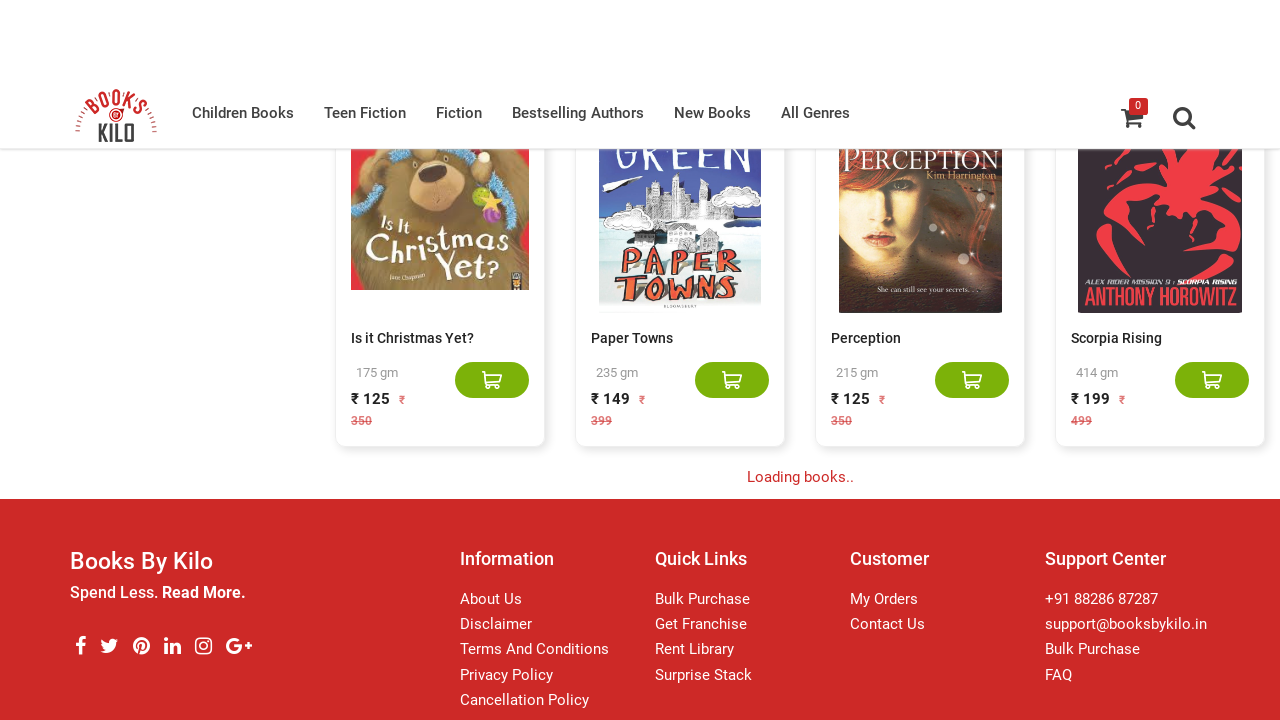

Waited 3 seconds for new content to load
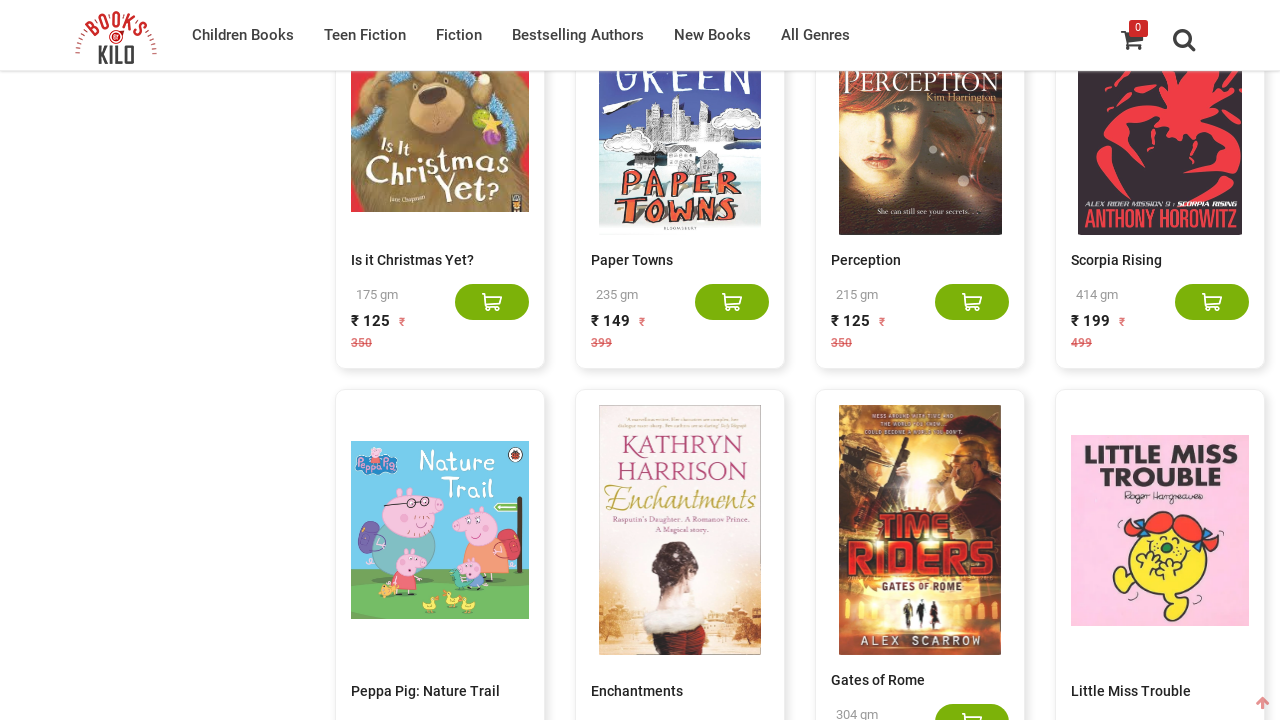

Counted book elements on page: 800 books found
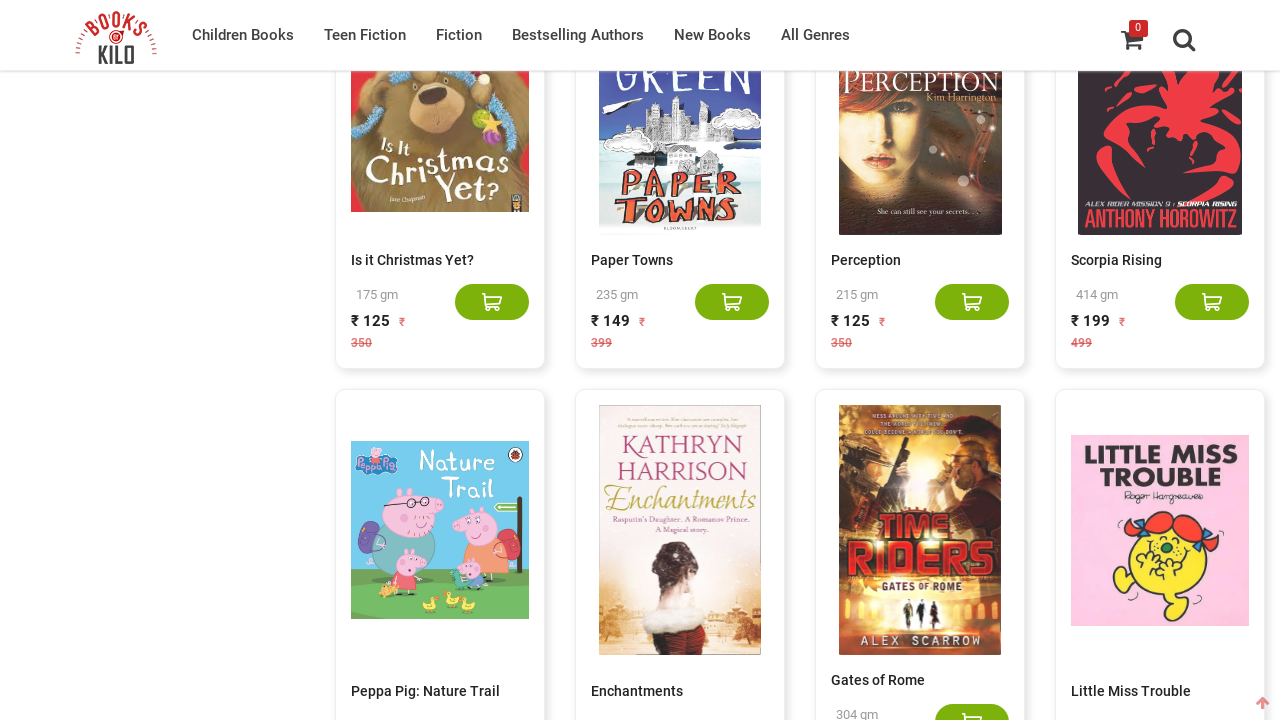

Scrolled to bottom of page using End key
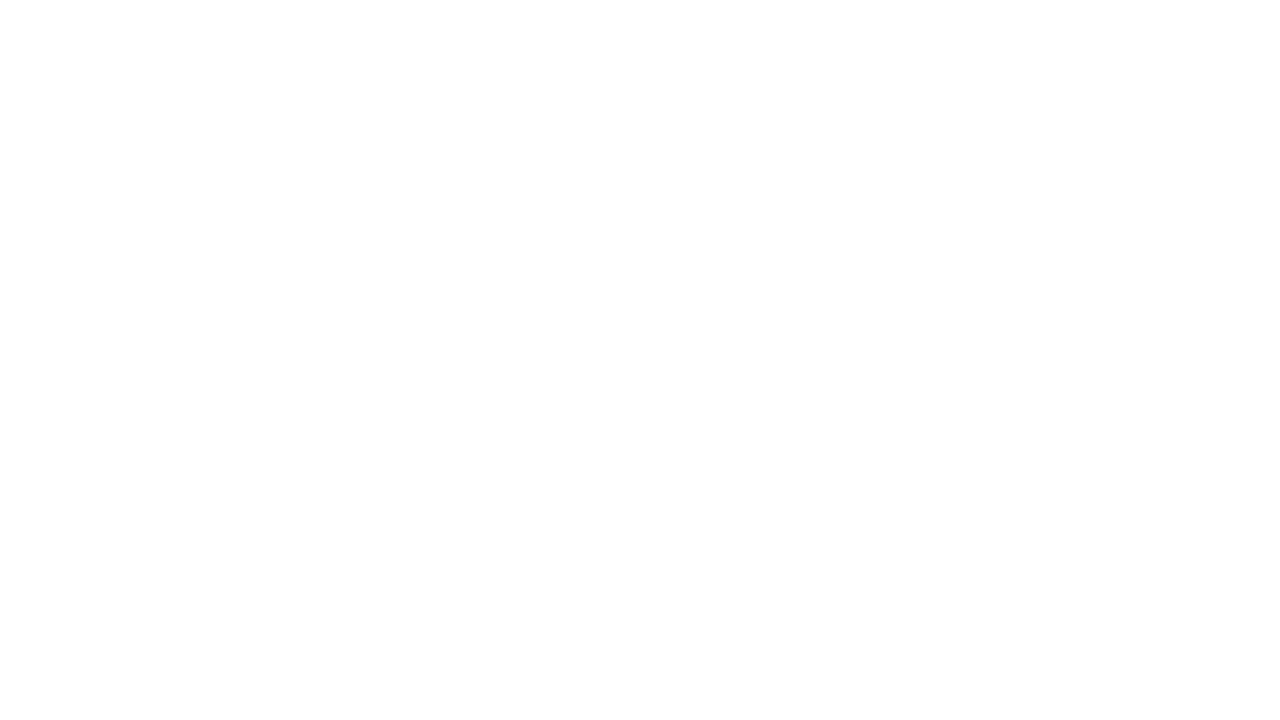

Waited 3 seconds for new content to load
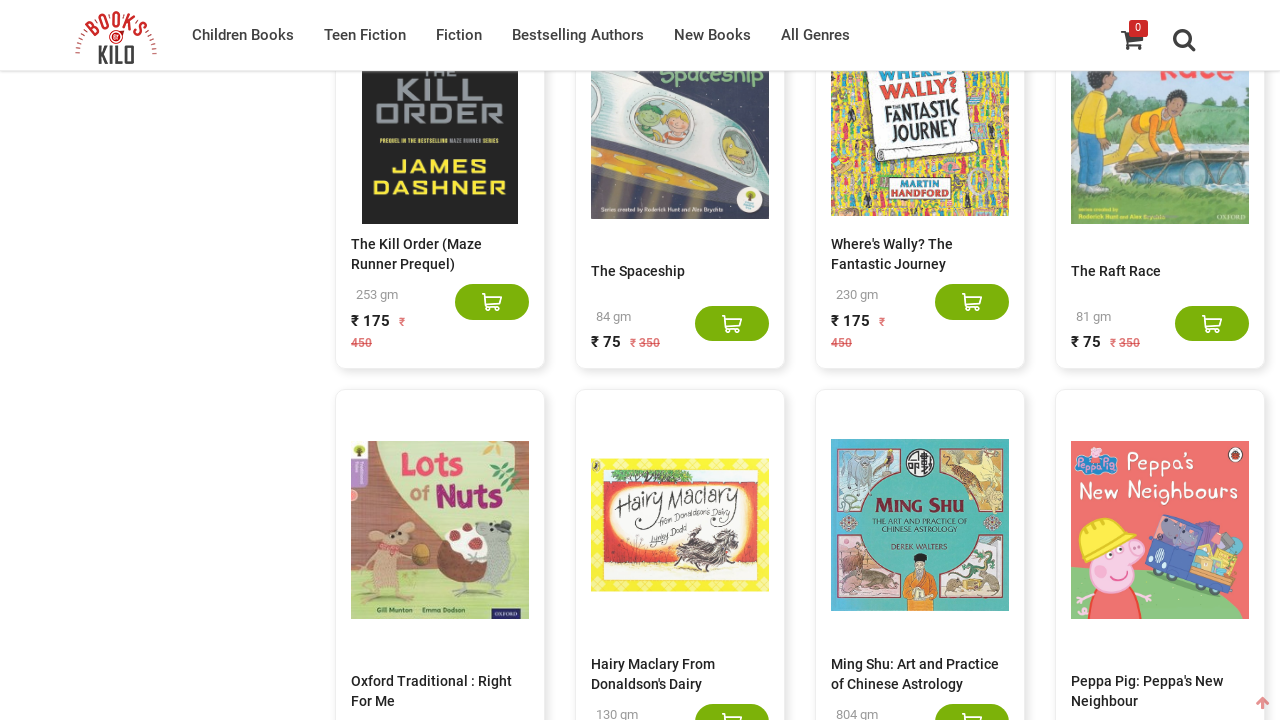

Counted book elements on page: 820 books found
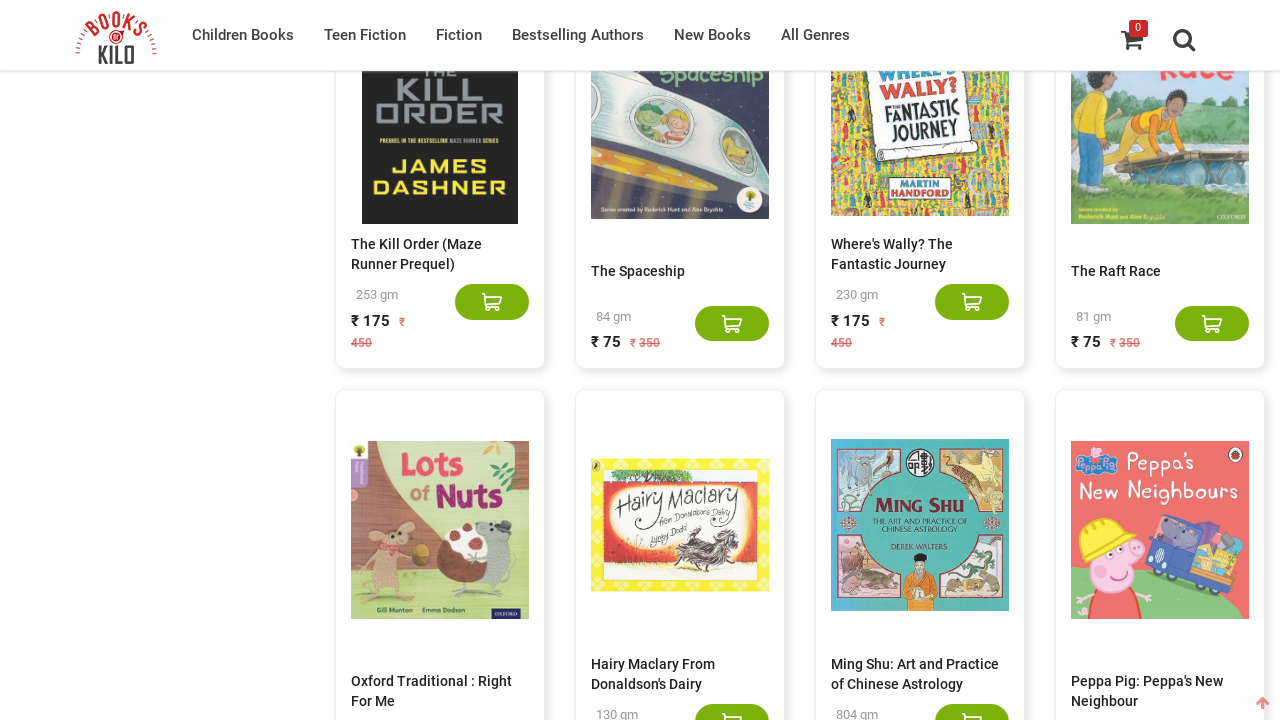

Scrolled to bottom of page using End key
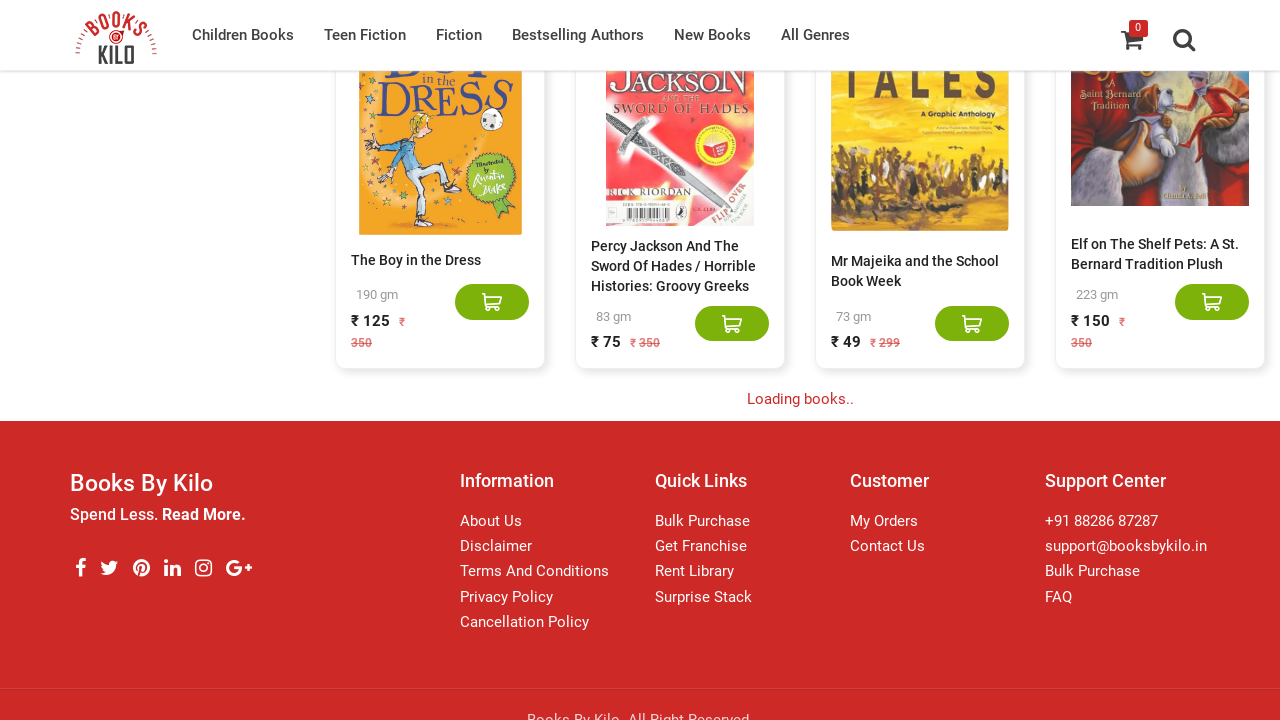

Waited 3 seconds for new content to load
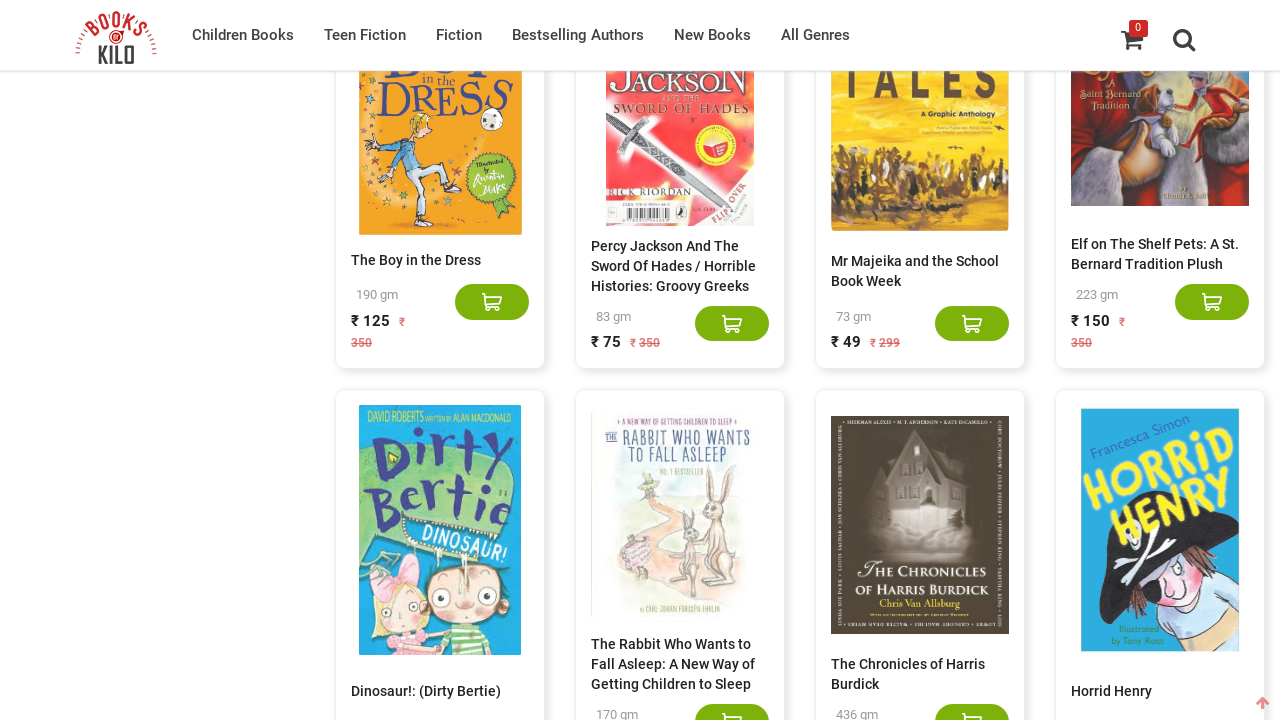

Counted book elements on page: 840 books found
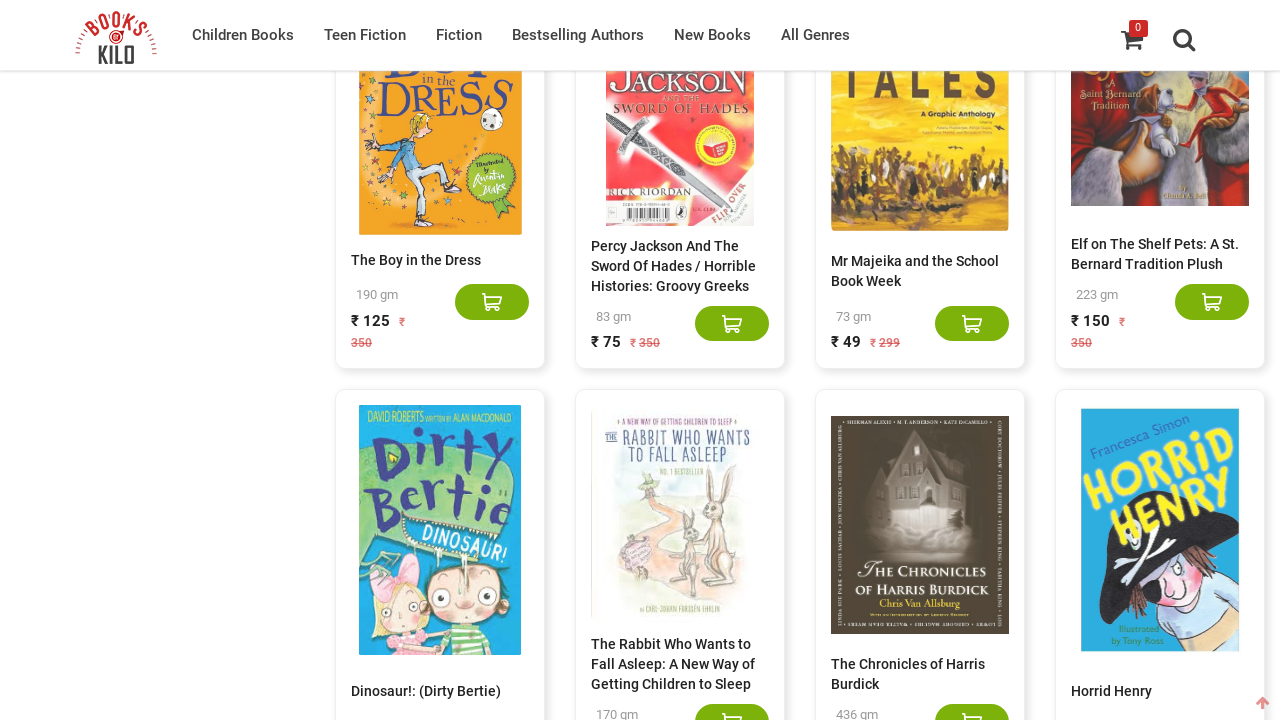

Scrolled to bottom of page using End key
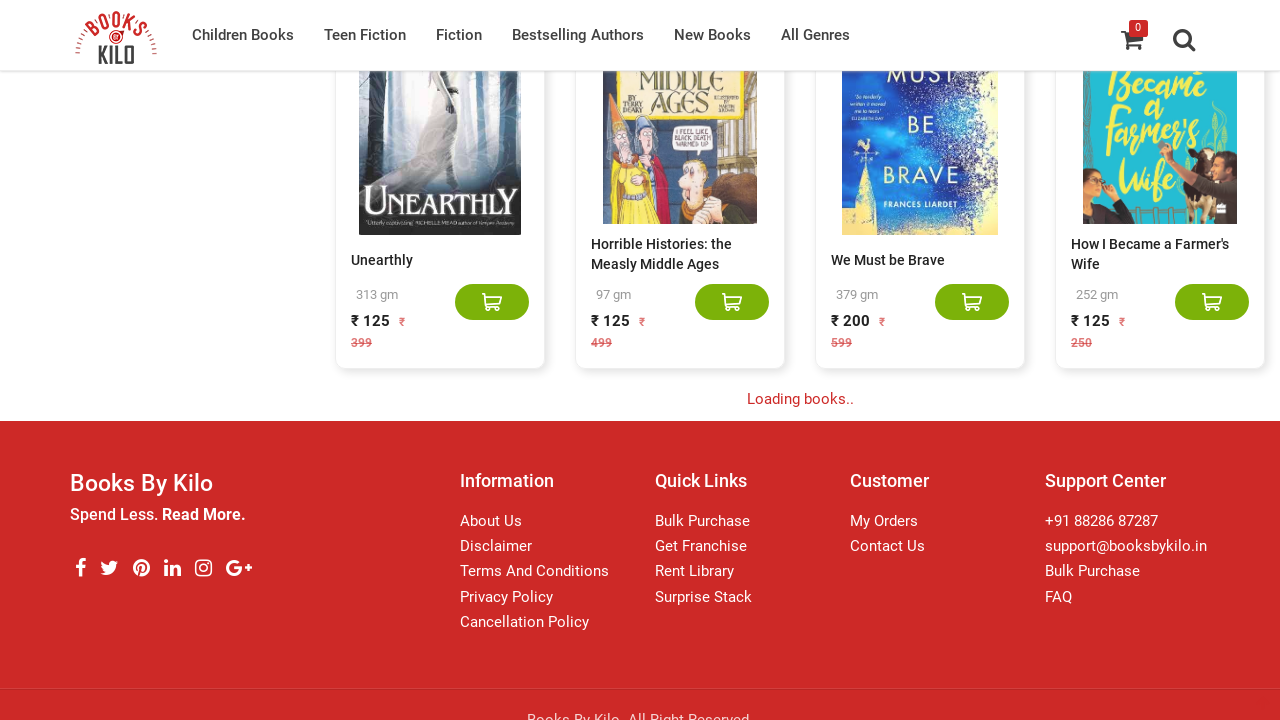

Waited 3 seconds for new content to load
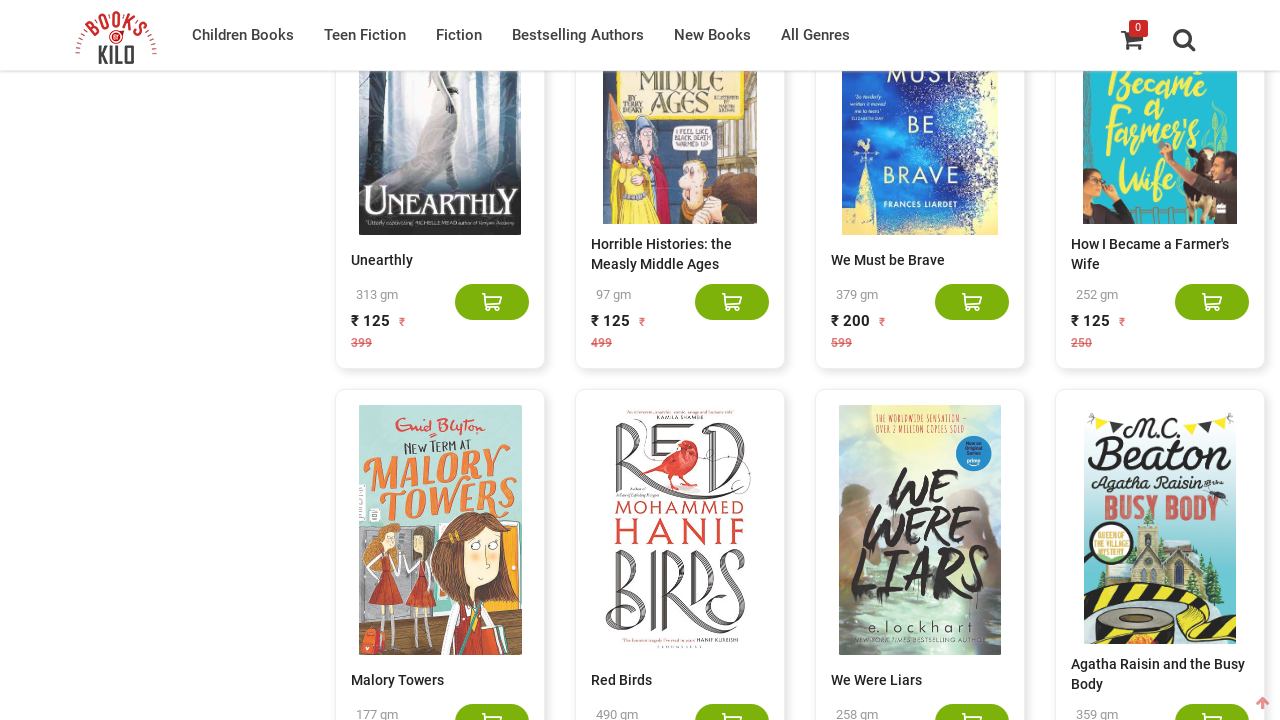

Counted book elements on page: 859 books found
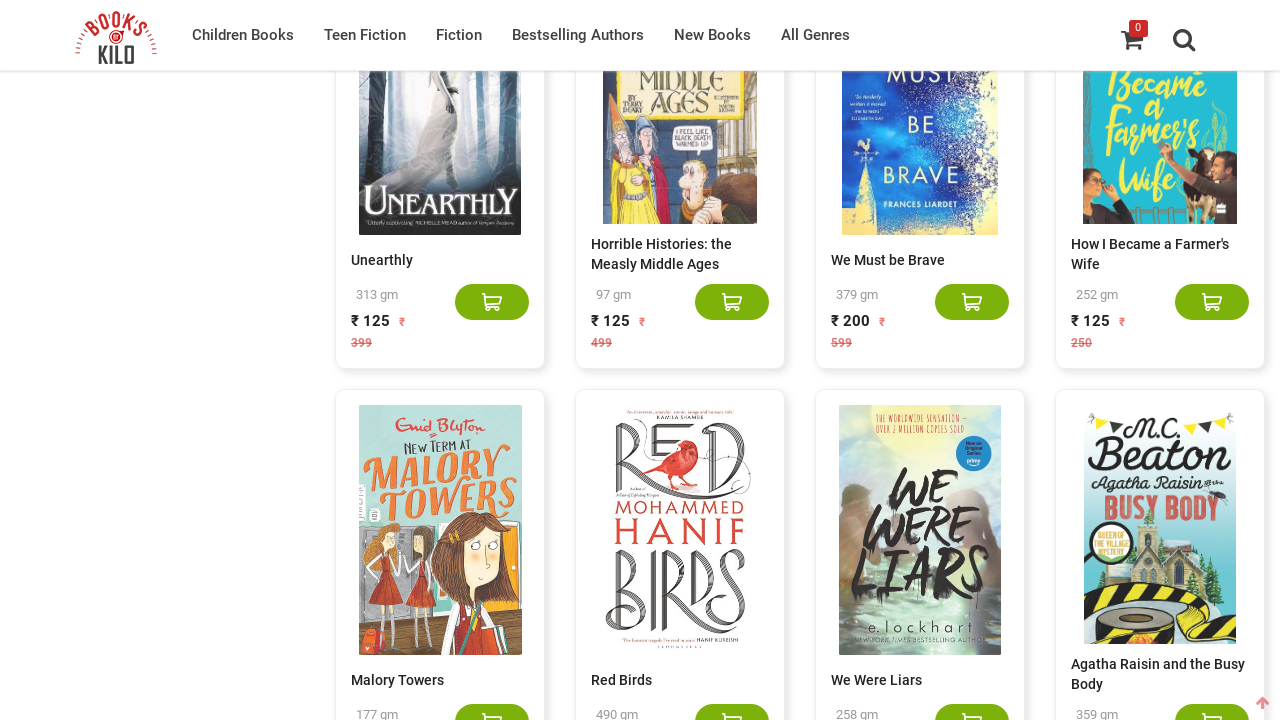

Scrolled to bottom of page using End key
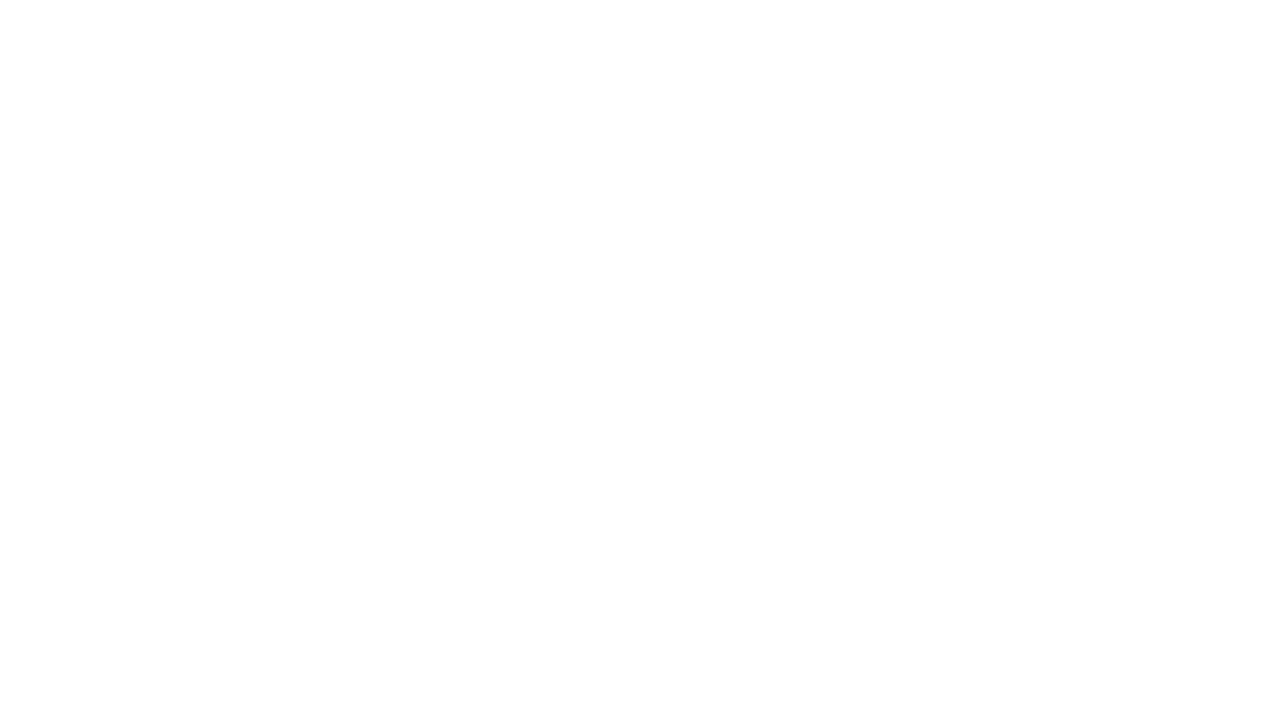

Waited 3 seconds for new content to load
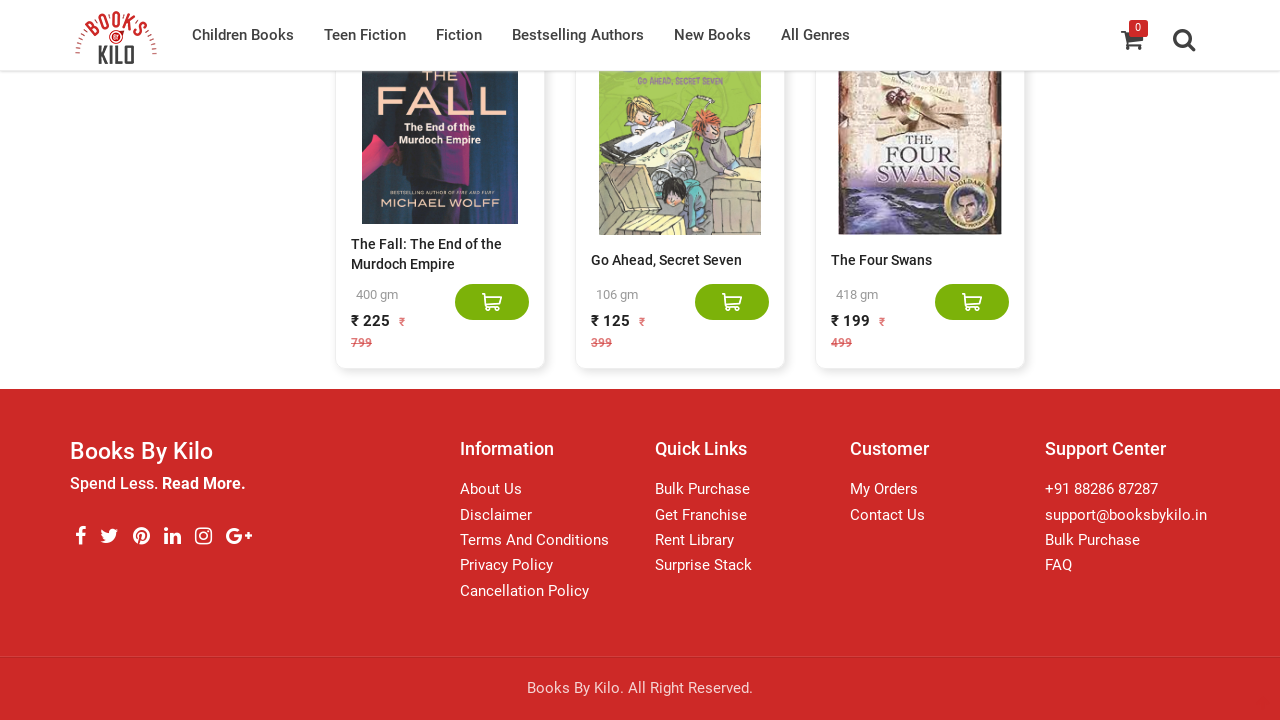

Counted book elements on page: 859 books found
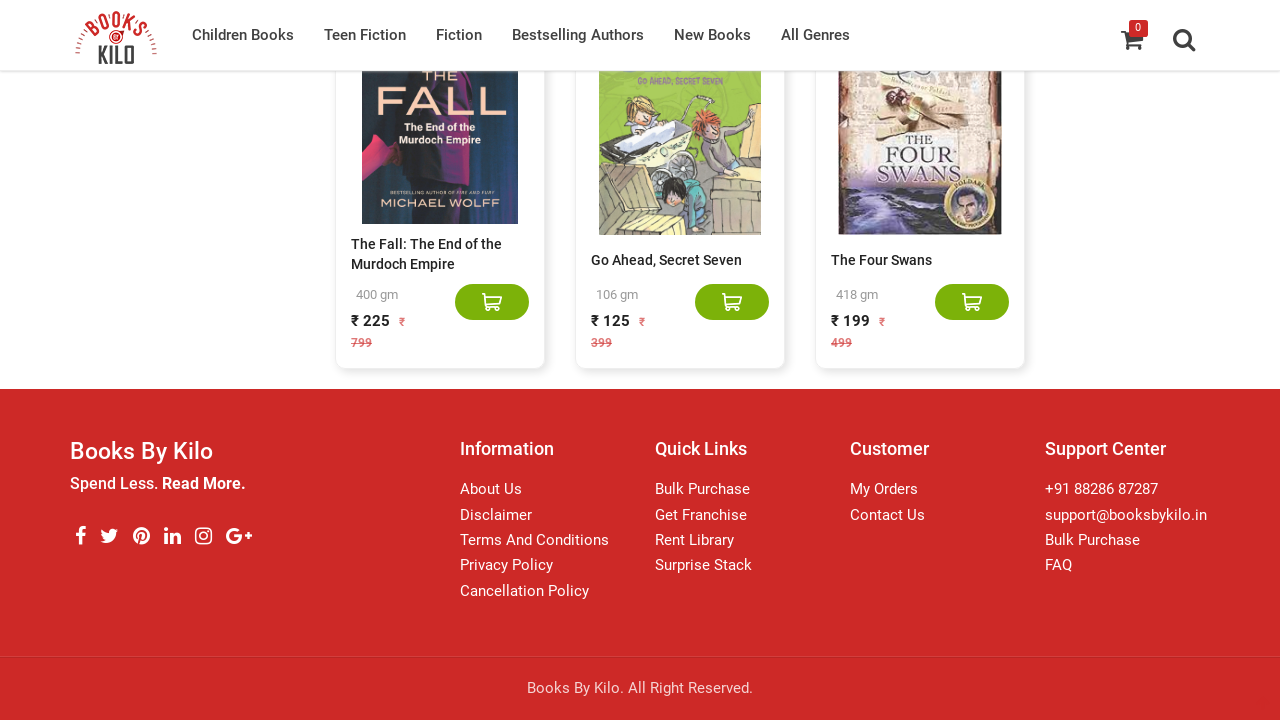

No new books loaded - scrolling complete
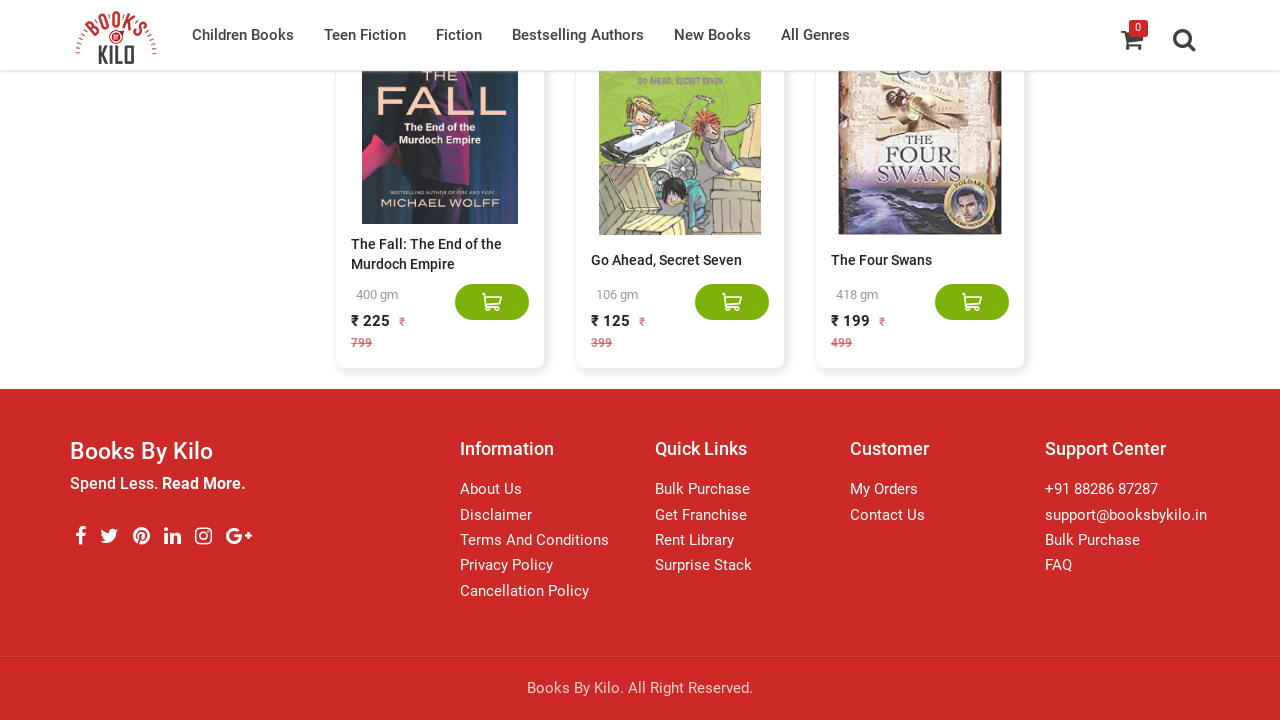

Test complete - total books counted: 859
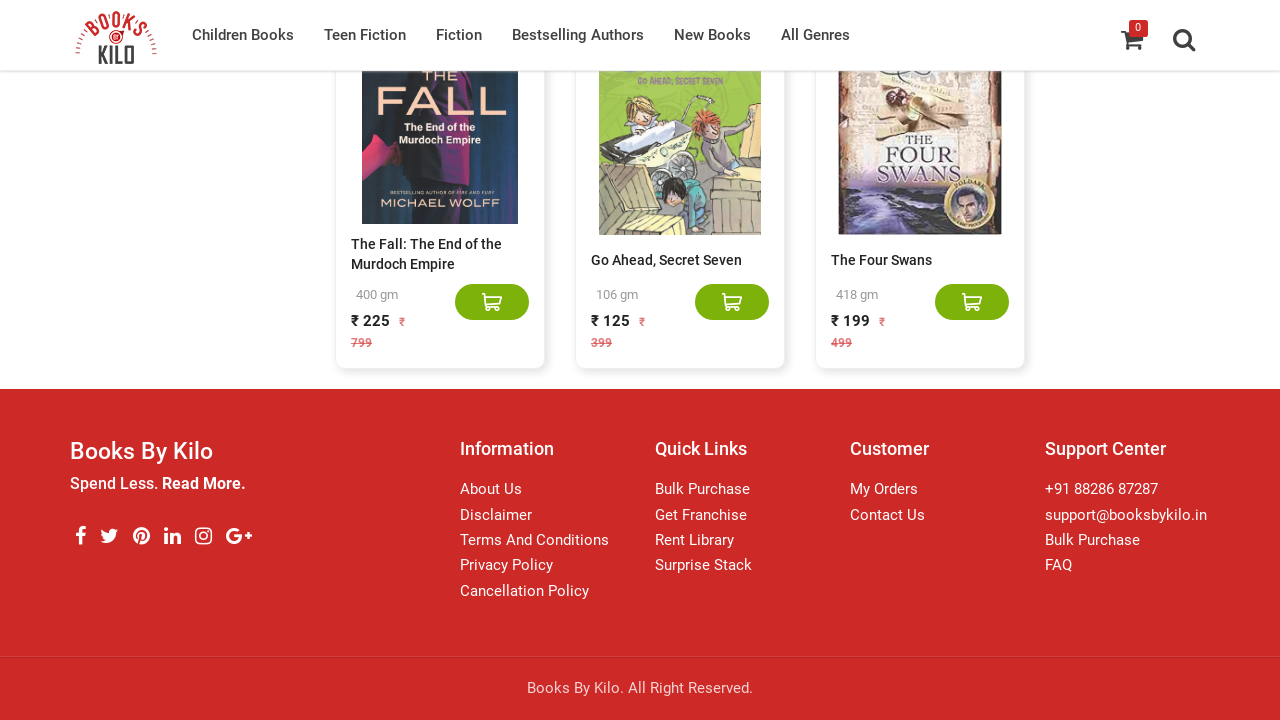

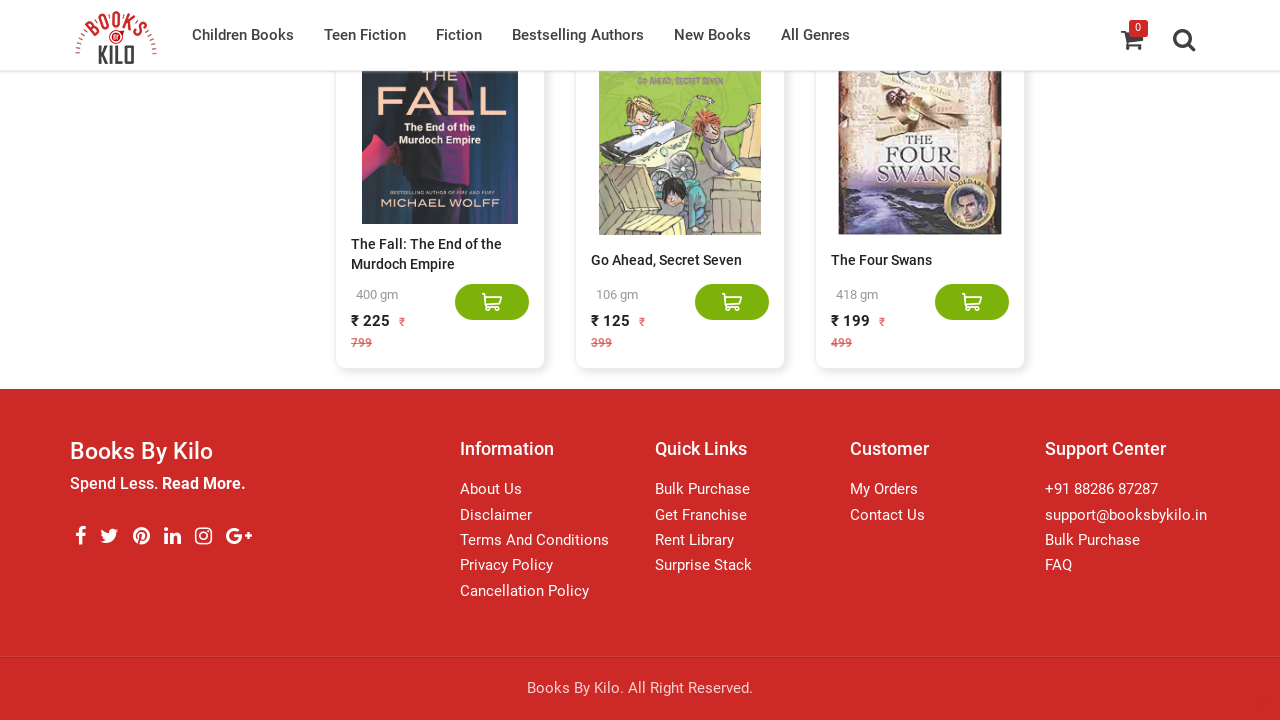